Tests a large form by filling all text input fields with a sample answer and clicking the submit button

Starting URL: http://suninjuly.github.io/huge_form.html

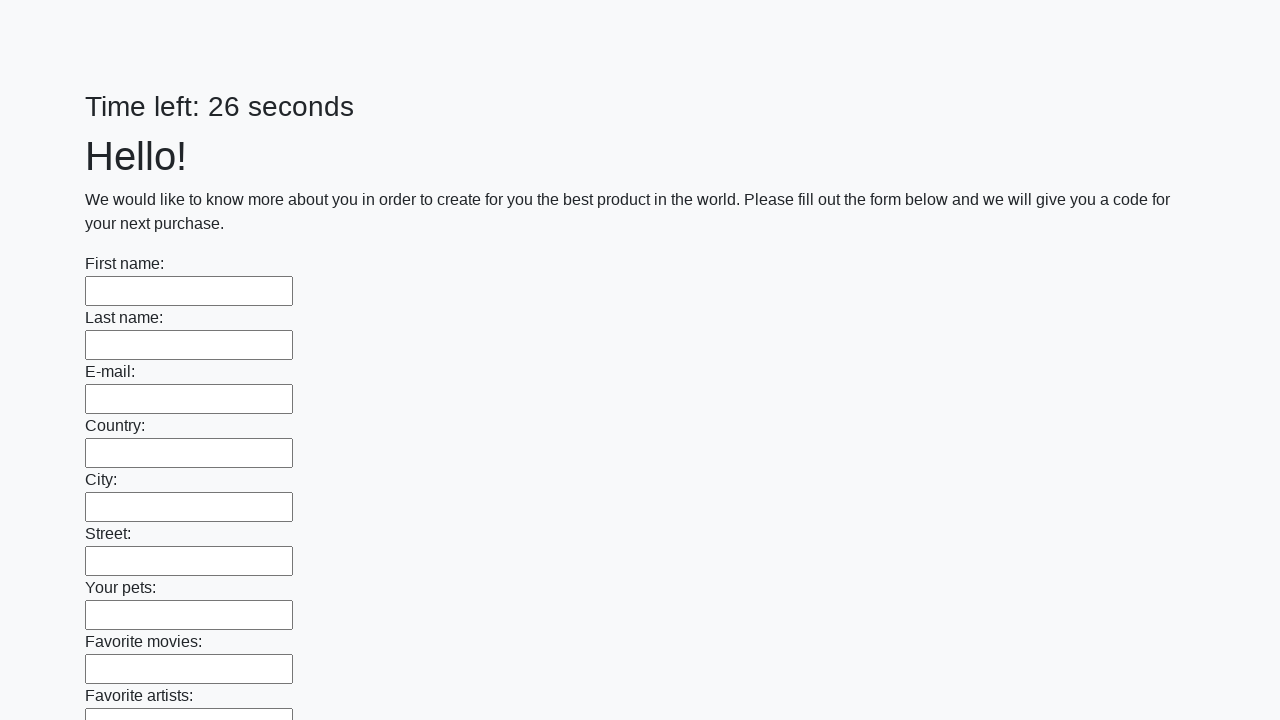

Navigated to huge form test page
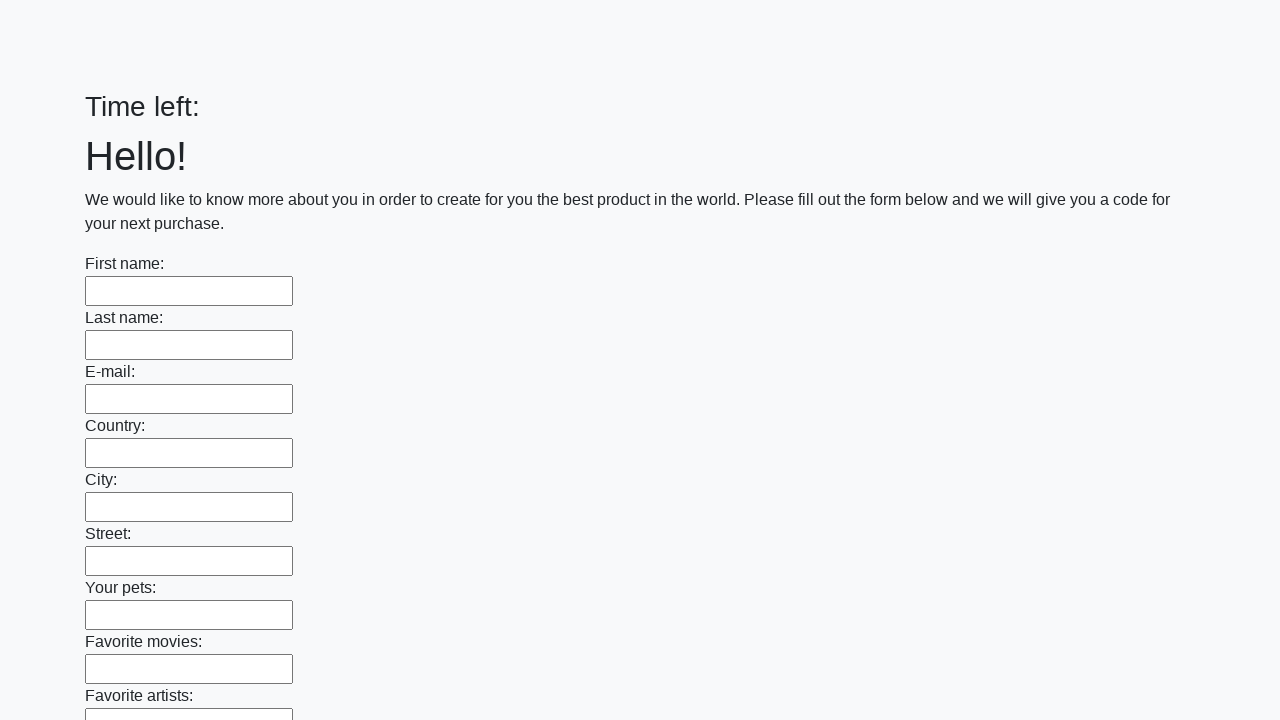

Located all text input fields on the form
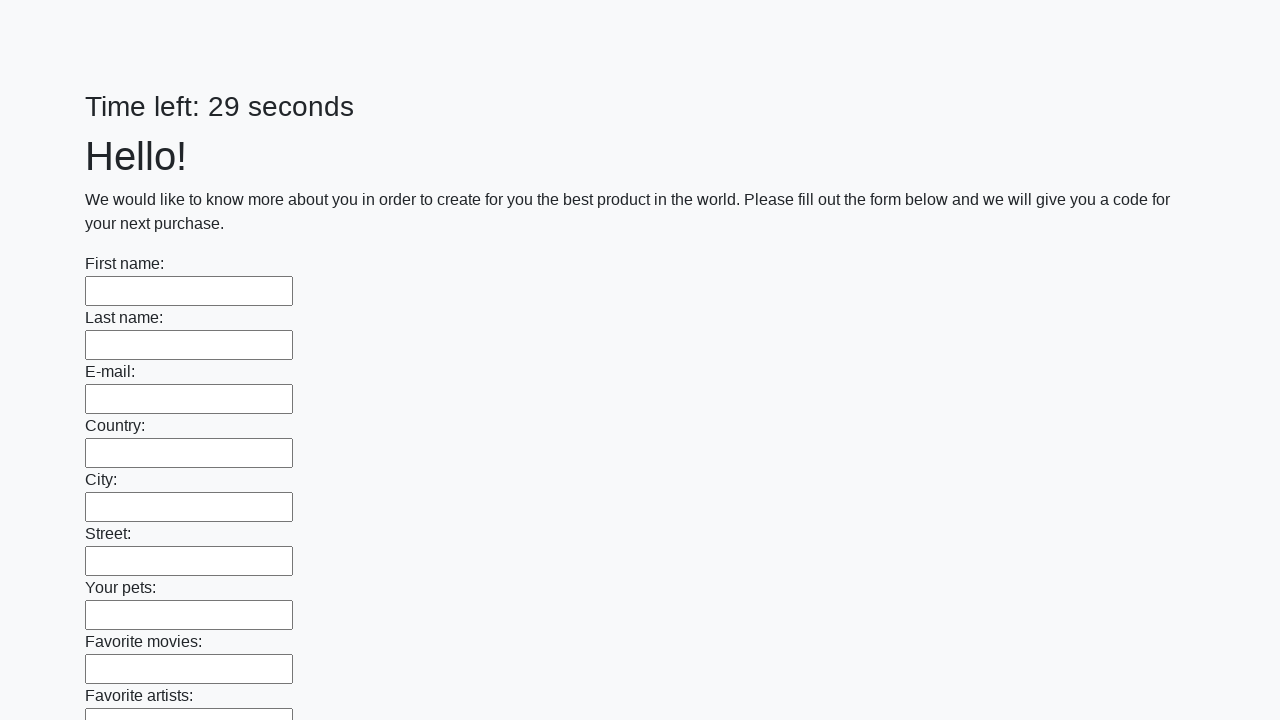

Counted 100 text input fields
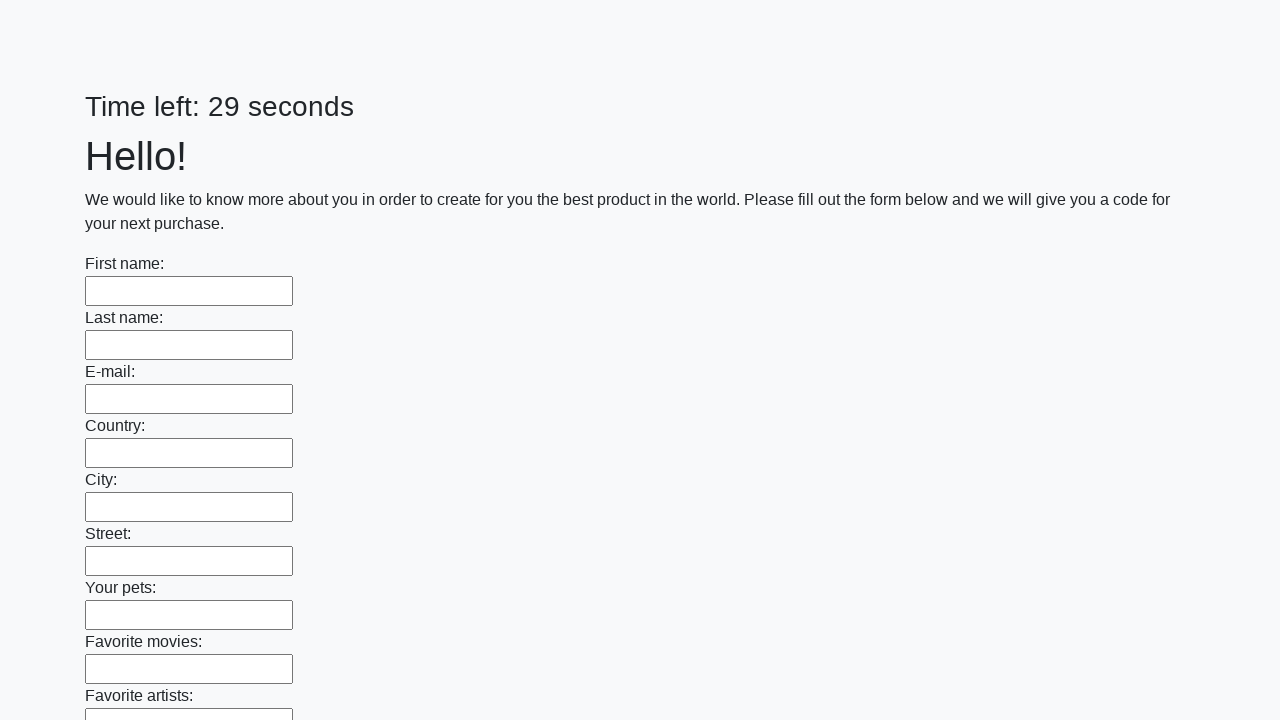

Filled text input field 1 of 100 with 'Sample Answer' on input[type='text'] >> nth=0
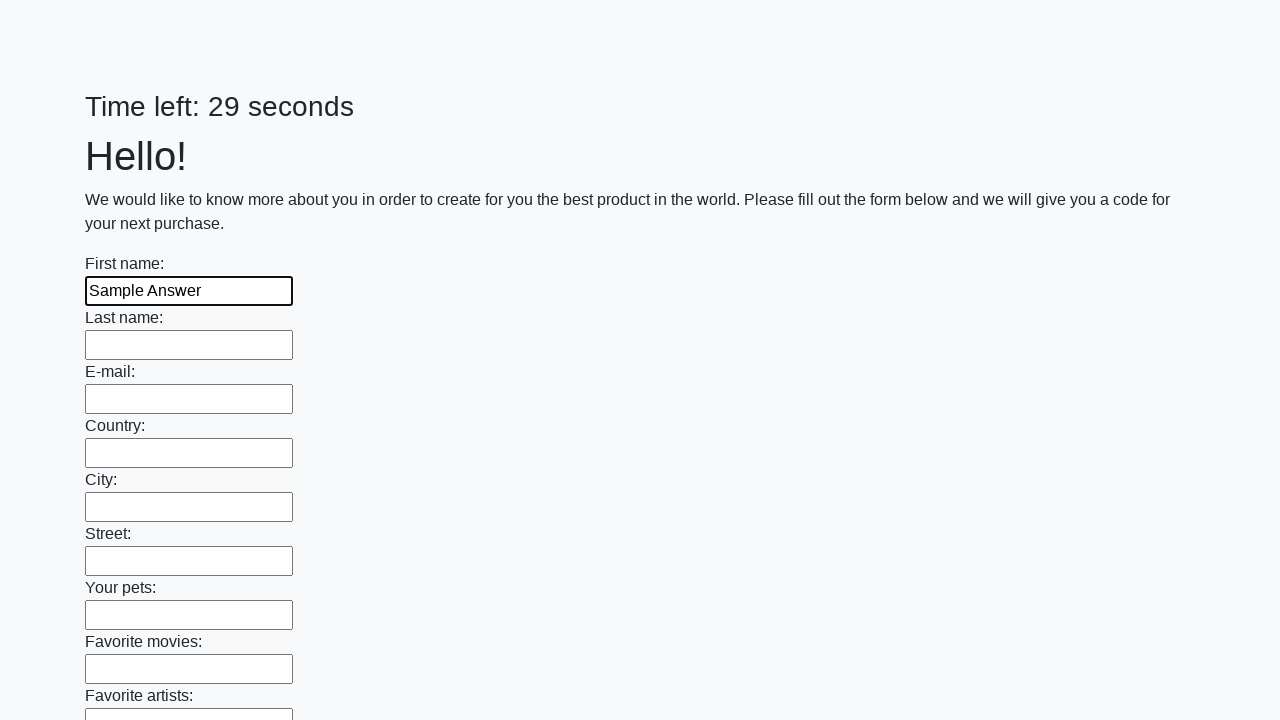

Filled text input field 2 of 100 with 'Sample Answer' on input[type='text'] >> nth=1
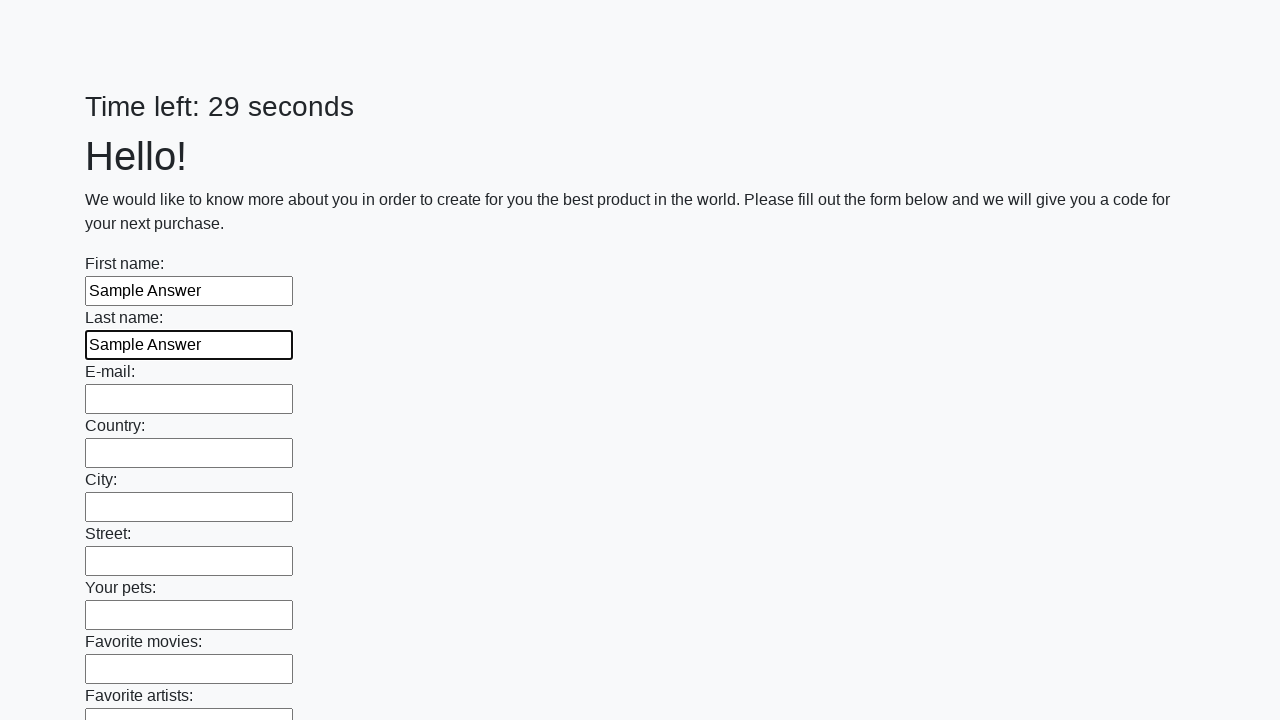

Filled text input field 3 of 100 with 'Sample Answer' on input[type='text'] >> nth=2
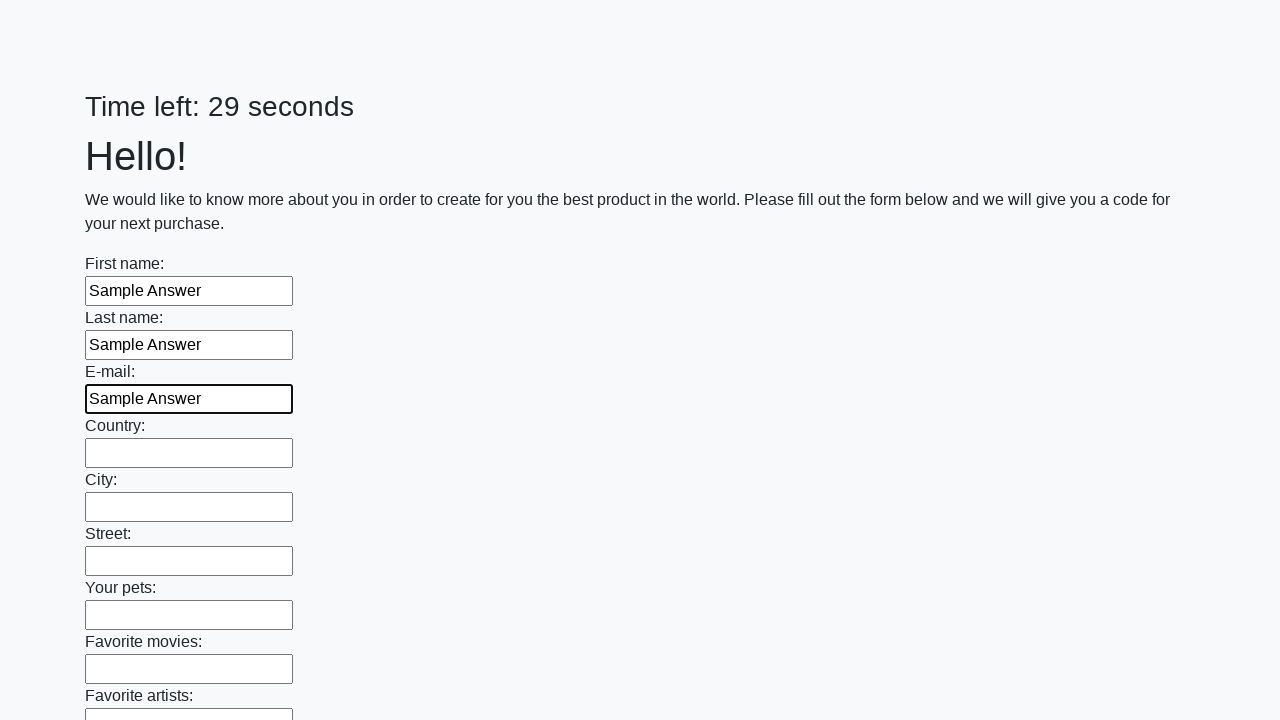

Filled text input field 4 of 100 with 'Sample Answer' on input[type='text'] >> nth=3
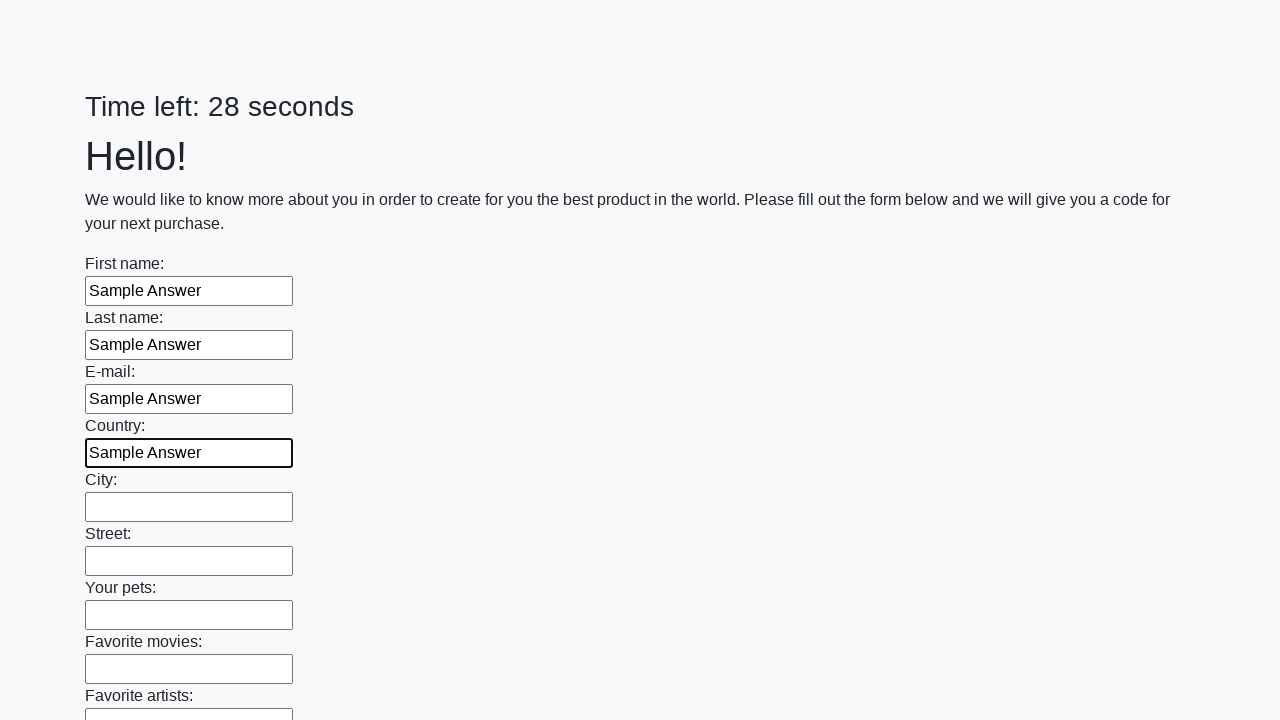

Filled text input field 5 of 100 with 'Sample Answer' on input[type='text'] >> nth=4
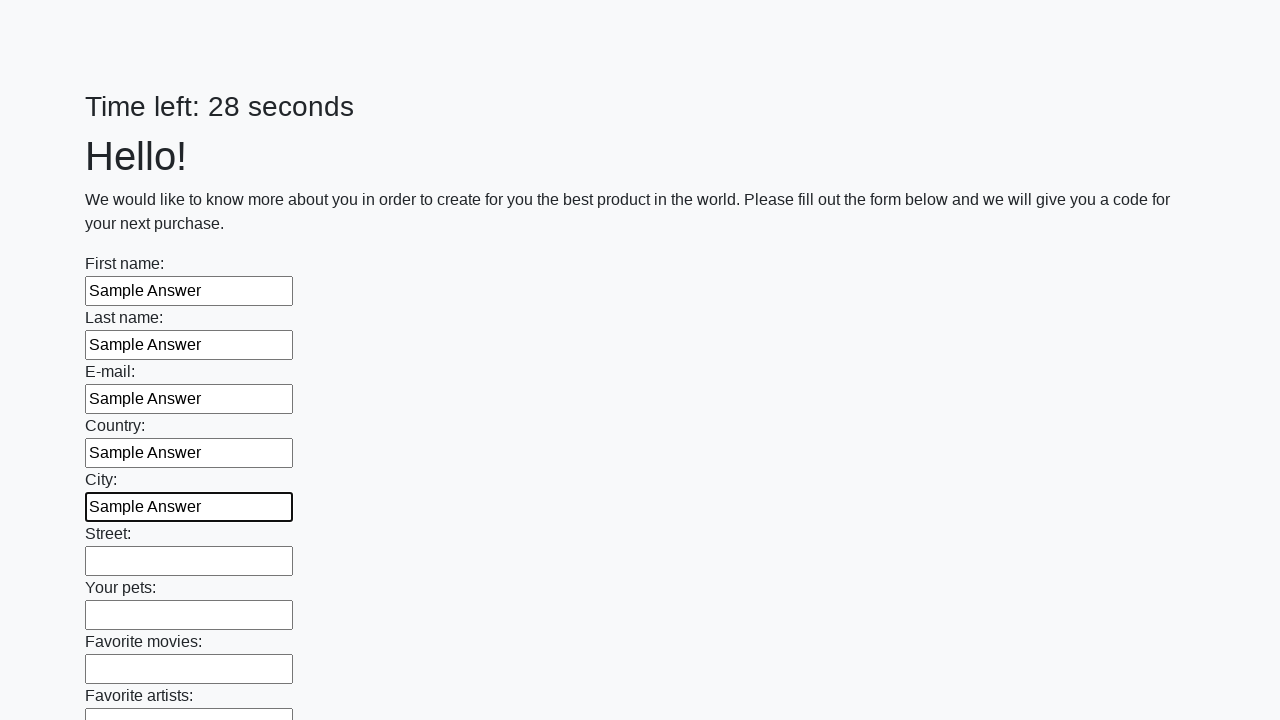

Filled text input field 6 of 100 with 'Sample Answer' on input[type='text'] >> nth=5
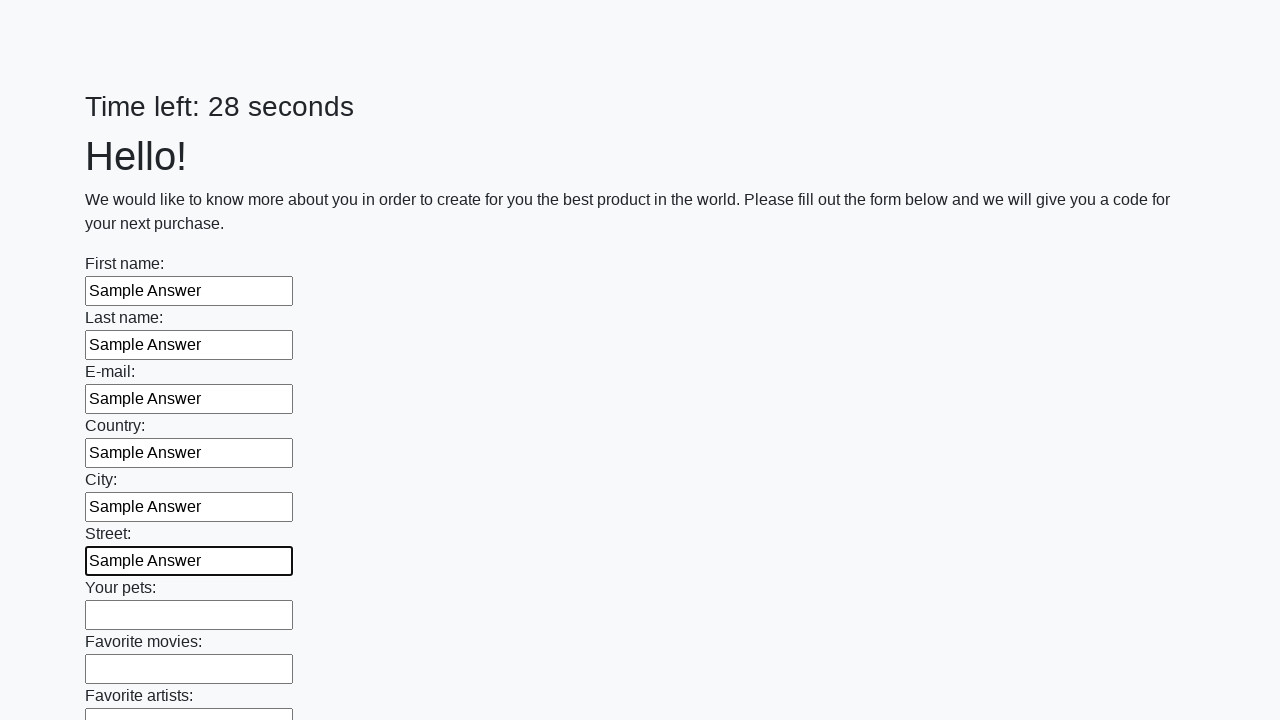

Filled text input field 7 of 100 with 'Sample Answer' on input[type='text'] >> nth=6
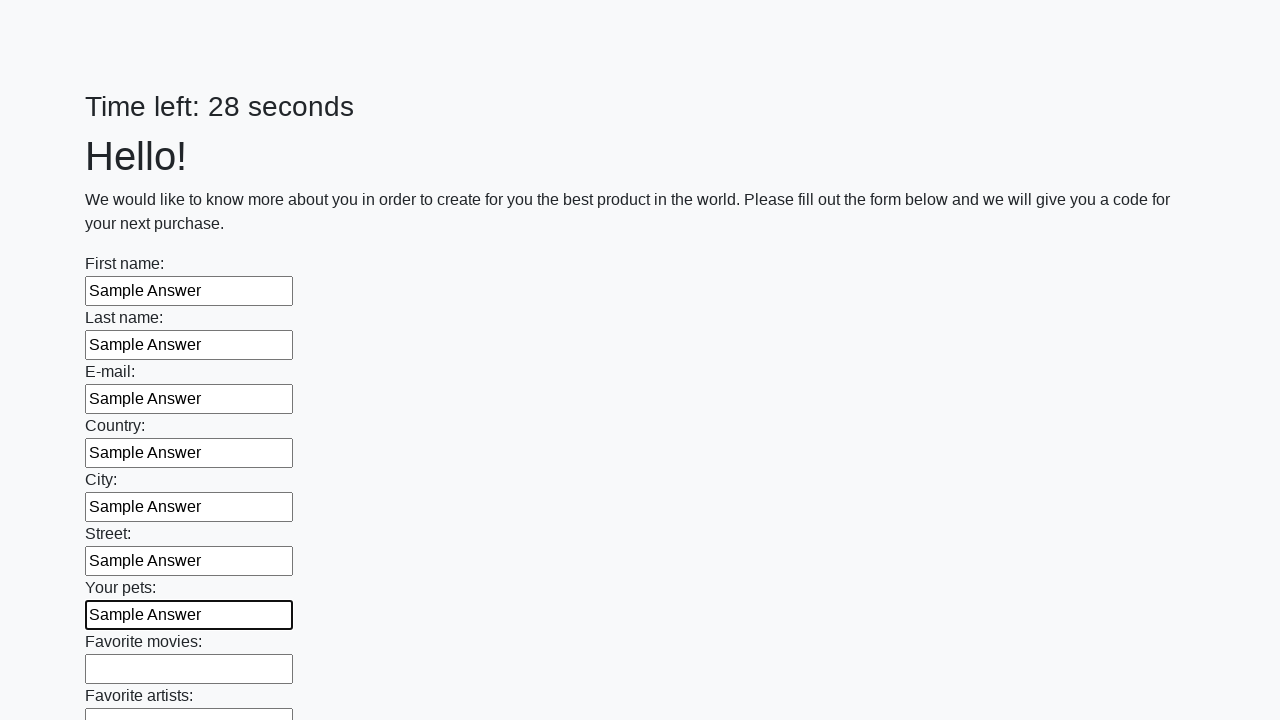

Filled text input field 8 of 100 with 'Sample Answer' on input[type='text'] >> nth=7
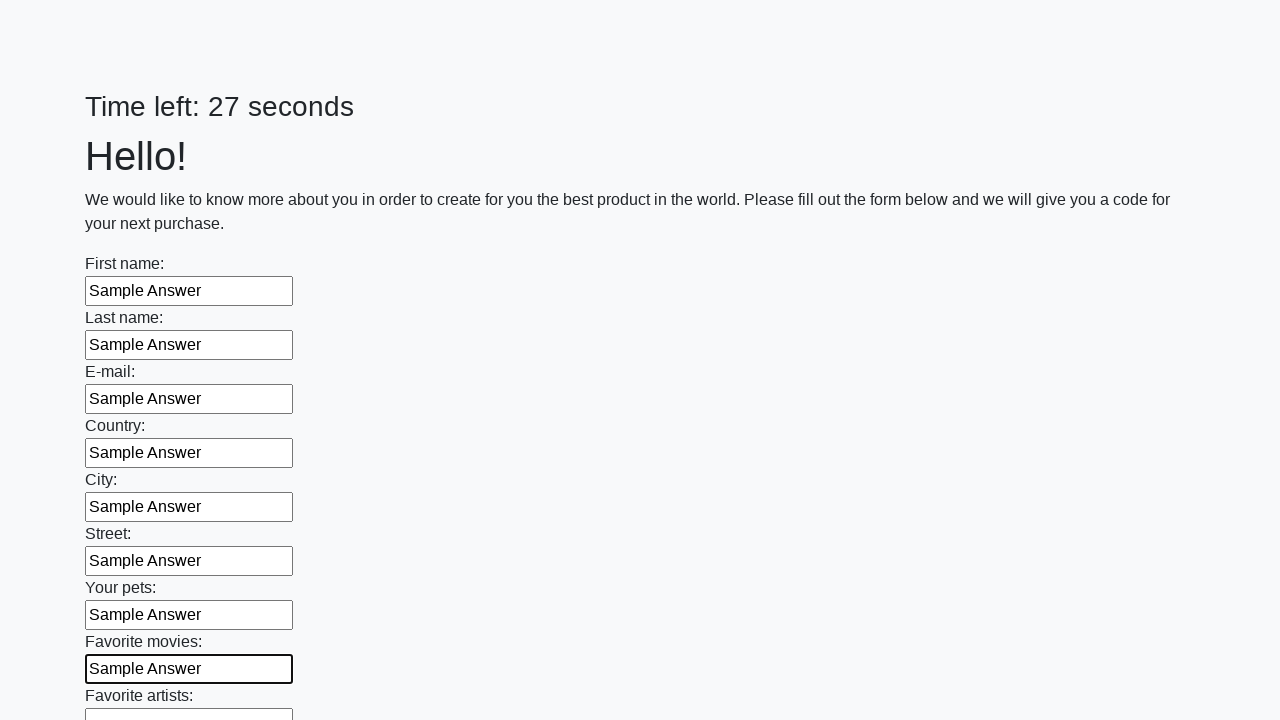

Filled text input field 9 of 100 with 'Sample Answer' on input[type='text'] >> nth=8
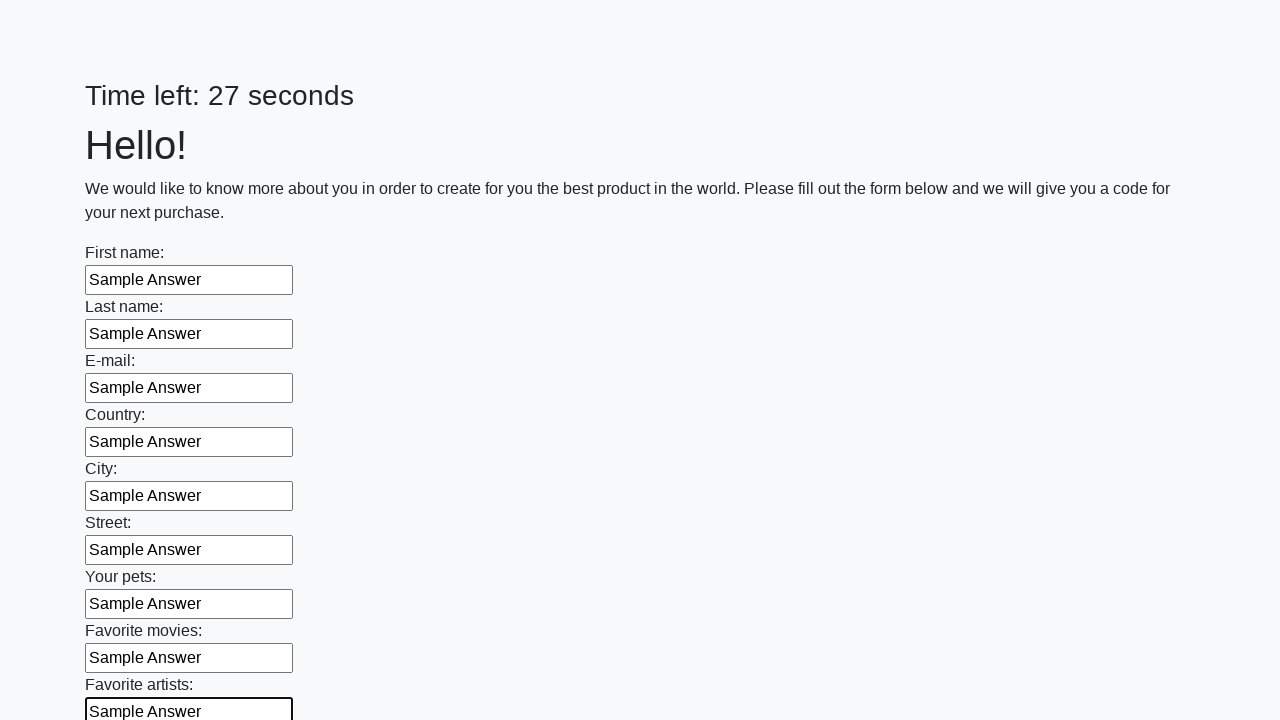

Filled text input field 10 of 100 with 'Sample Answer' on input[type='text'] >> nth=9
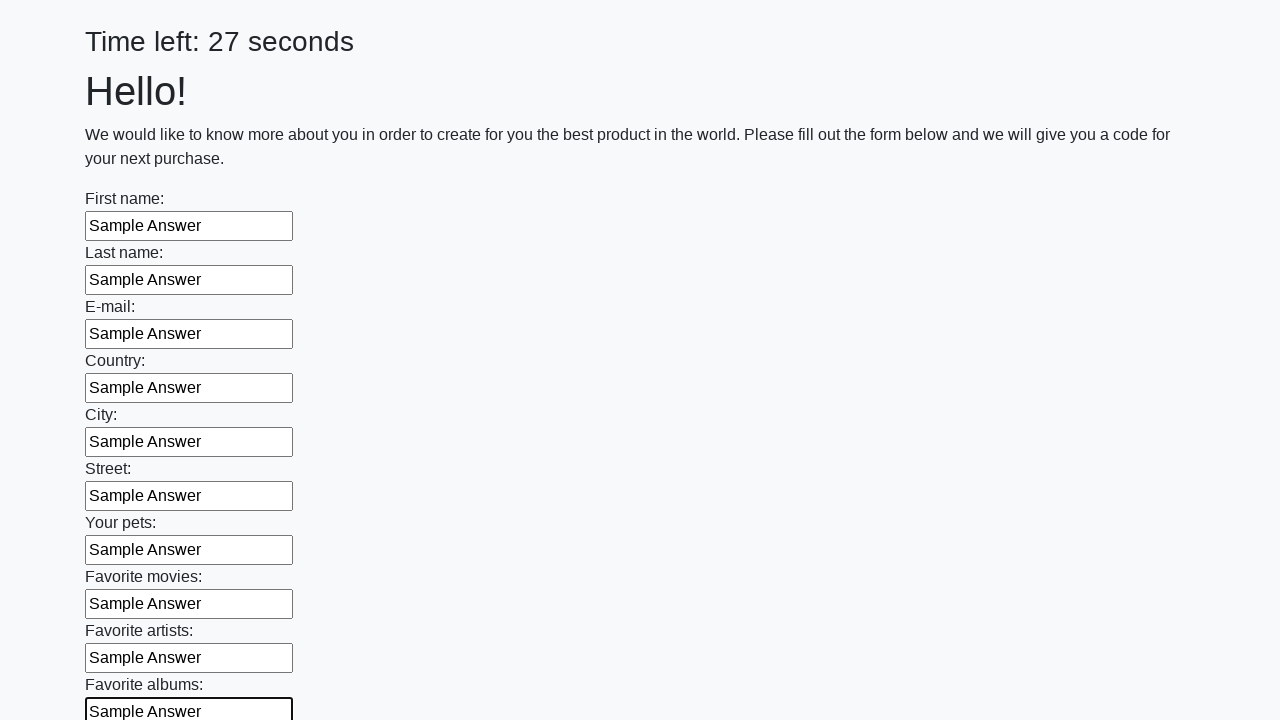

Filled text input field 11 of 100 with 'Sample Answer' on input[type='text'] >> nth=10
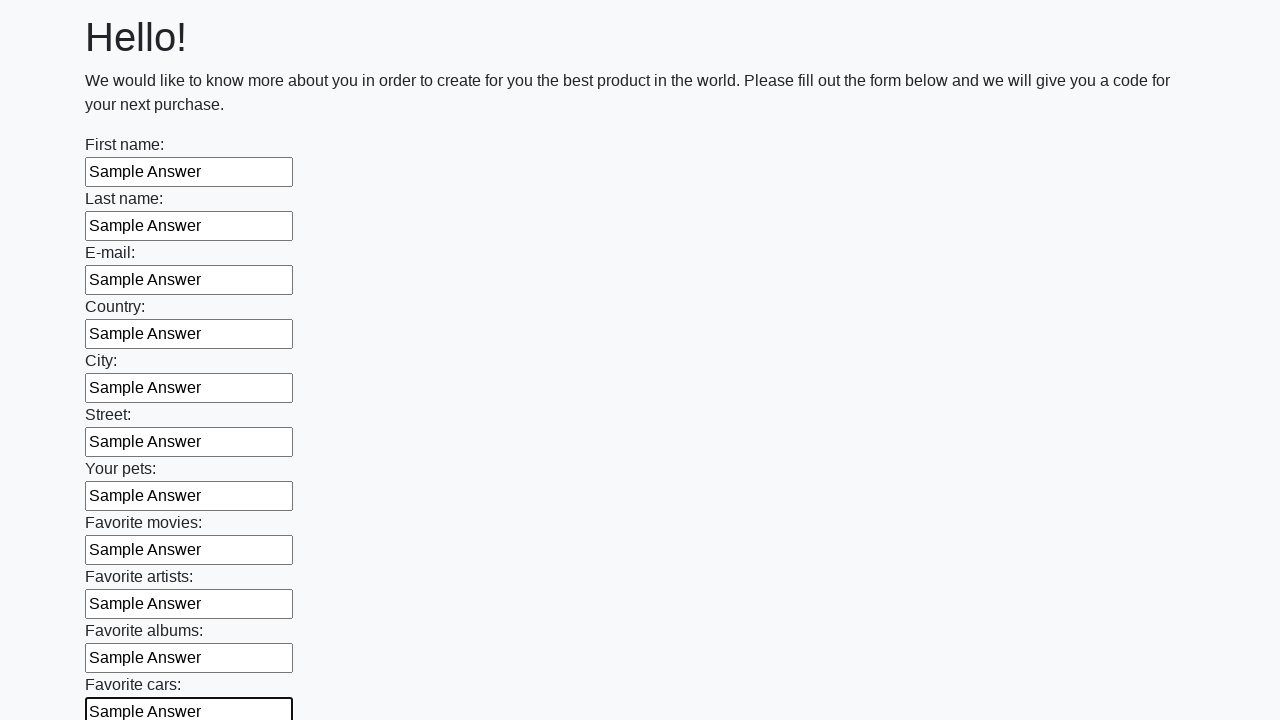

Filled text input field 12 of 100 with 'Sample Answer' on input[type='text'] >> nth=11
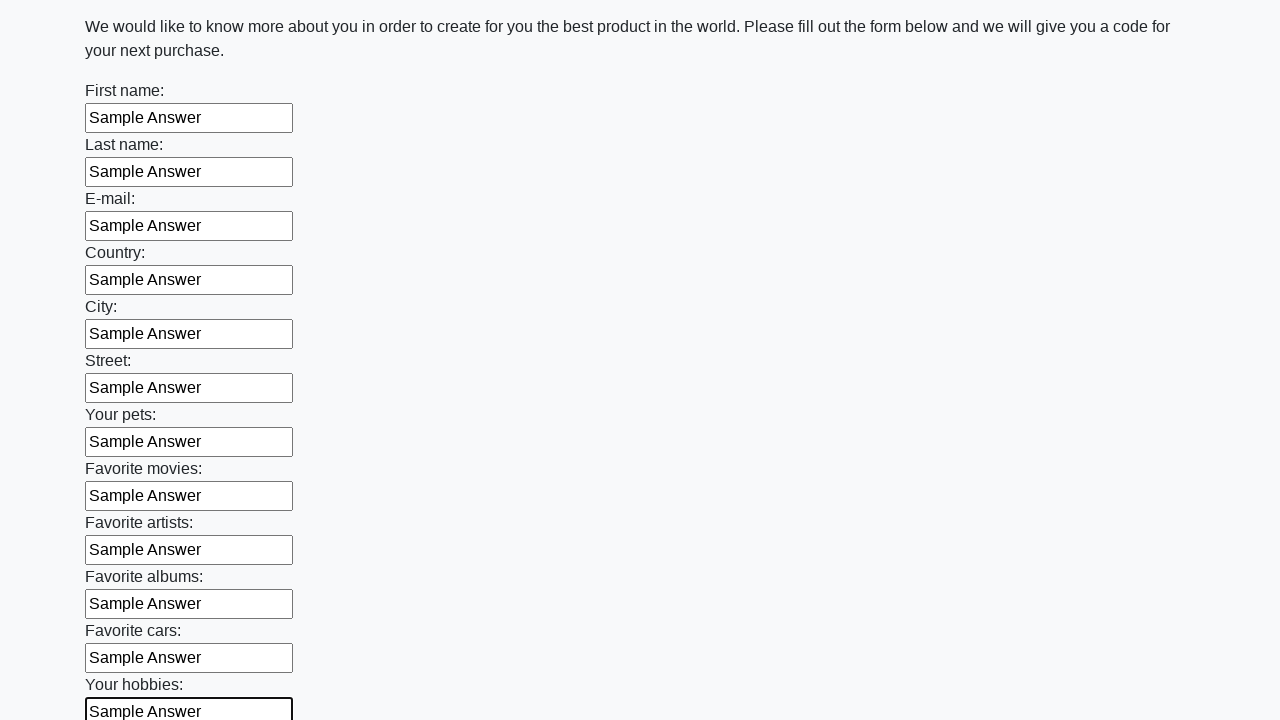

Filled text input field 13 of 100 with 'Sample Answer' on input[type='text'] >> nth=12
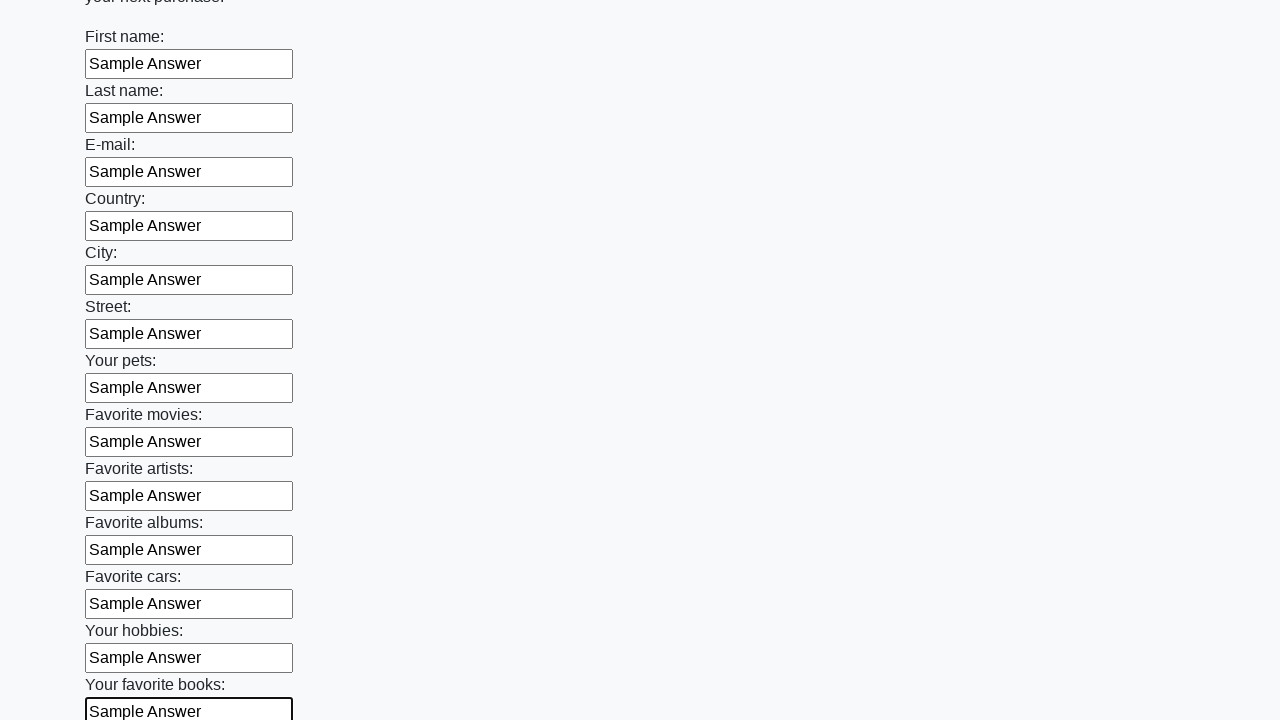

Filled text input field 14 of 100 with 'Sample Answer' on input[type='text'] >> nth=13
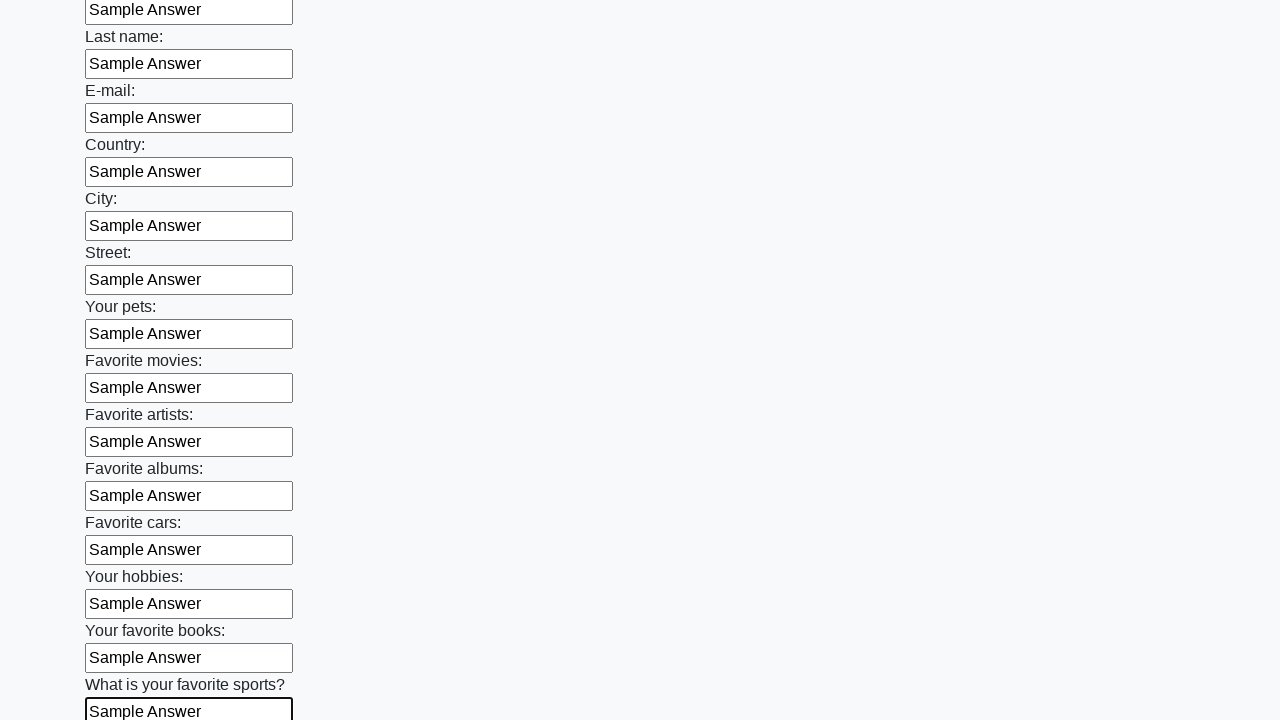

Filled text input field 15 of 100 with 'Sample Answer' on input[type='text'] >> nth=14
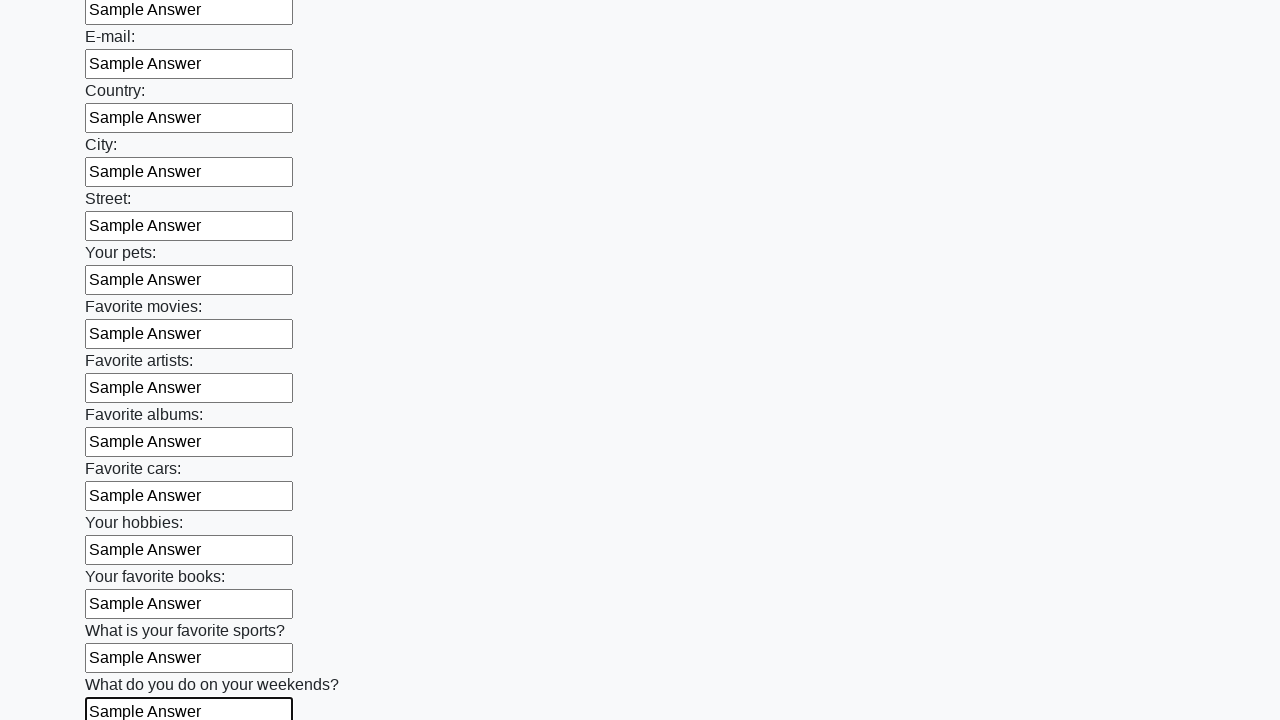

Filled text input field 16 of 100 with 'Sample Answer' on input[type='text'] >> nth=15
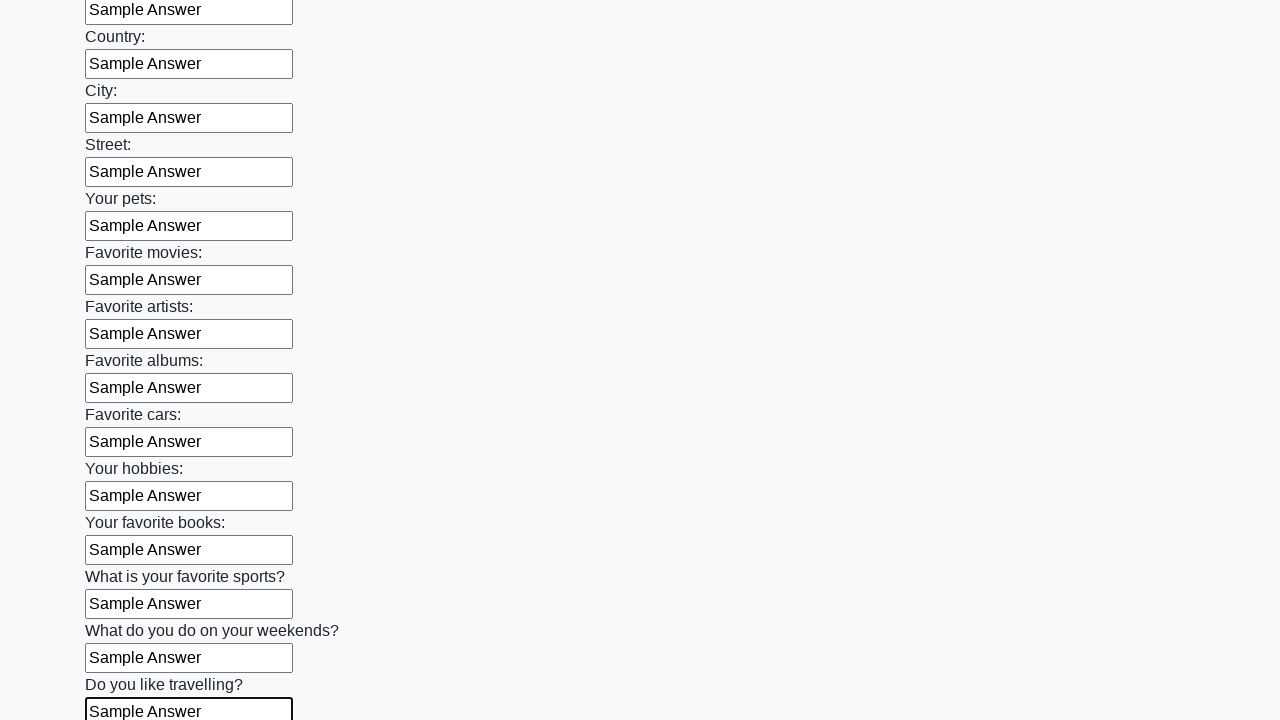

Filled text input field 17 of 100 with 'Sample Answer' on input[type='text'] >> nth=16
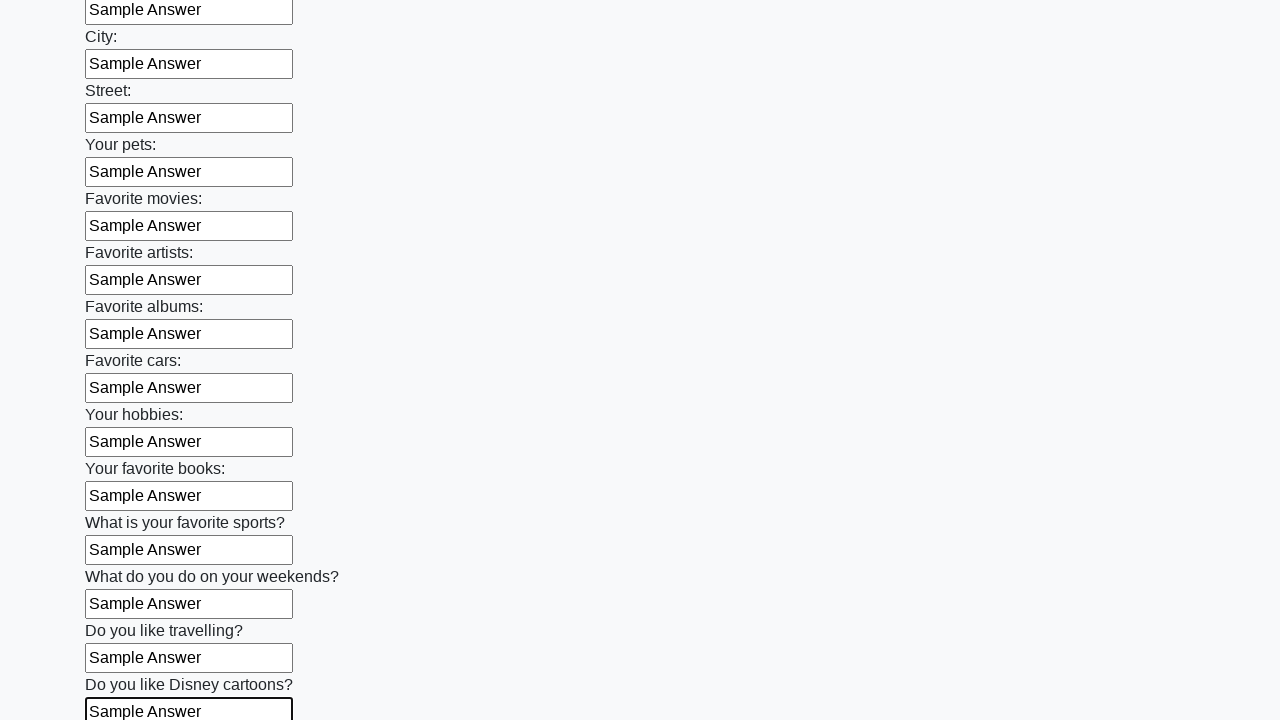

Filled text input field 18 of 100 with 'Sample Answer' on input[type='text'] >> nth=17
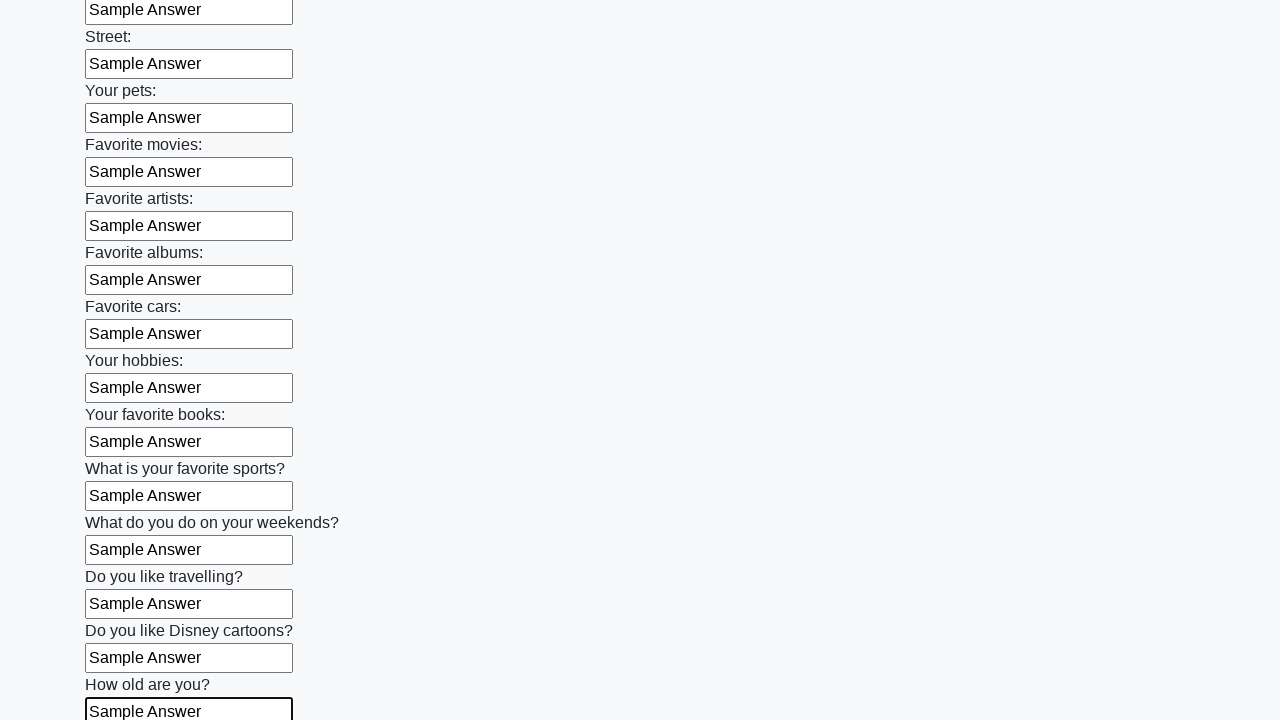

Filled text input field 19 of 100 with 'Sample Answer' on input[type='text'] >> nth=18
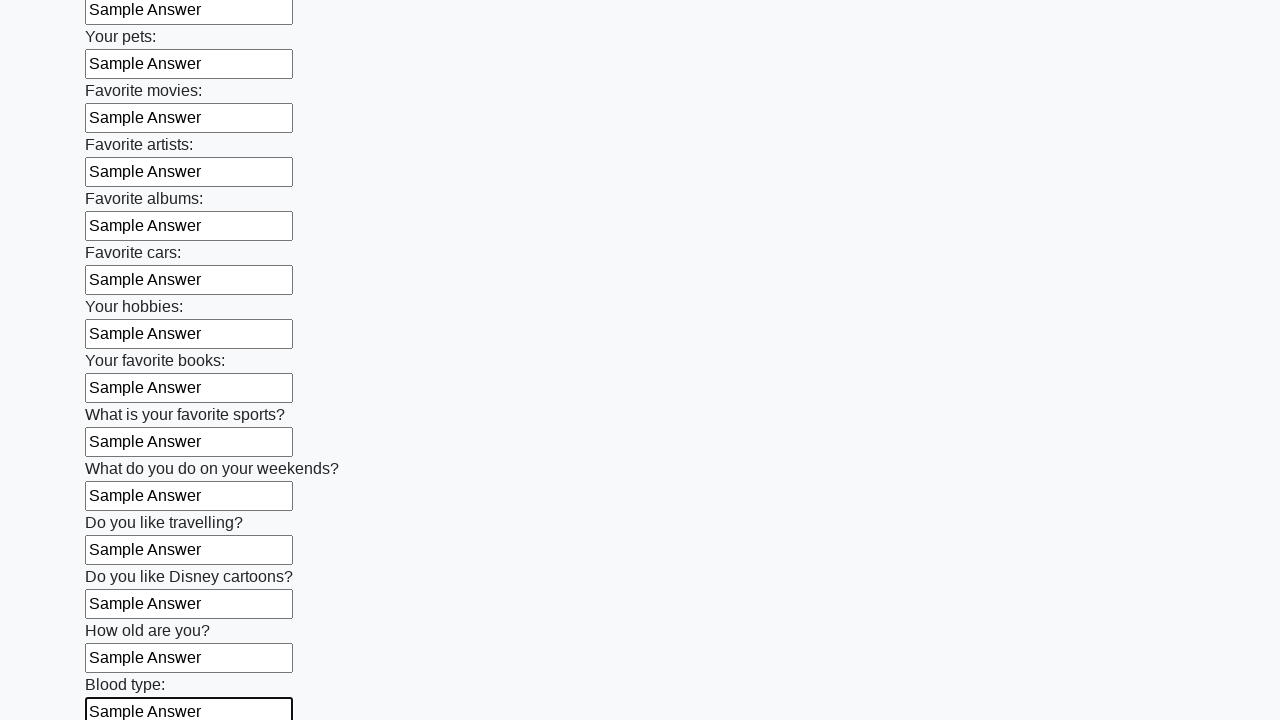

Filled text input field 20 of 100 with 'Sample Answer' on input[type='text'] >> nth=19
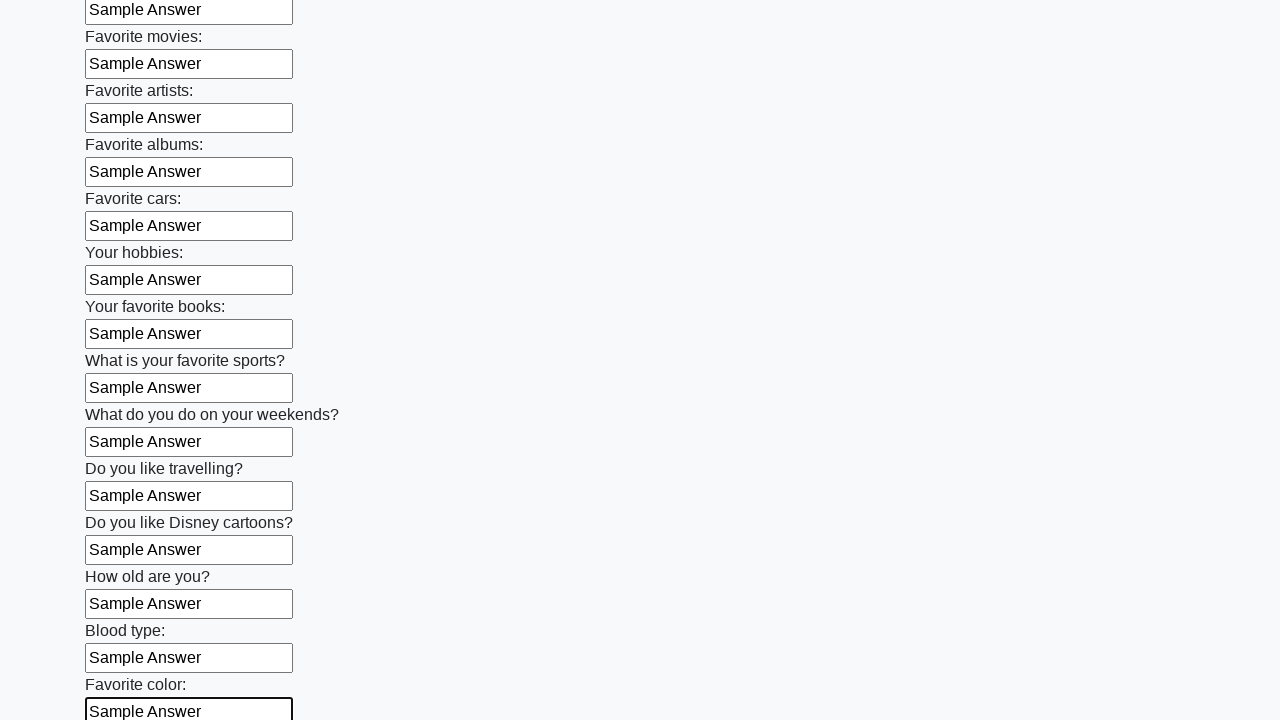

Filled text input field 21 of 100 with 'Sample Answer' on input[type='text'] >> nth=20
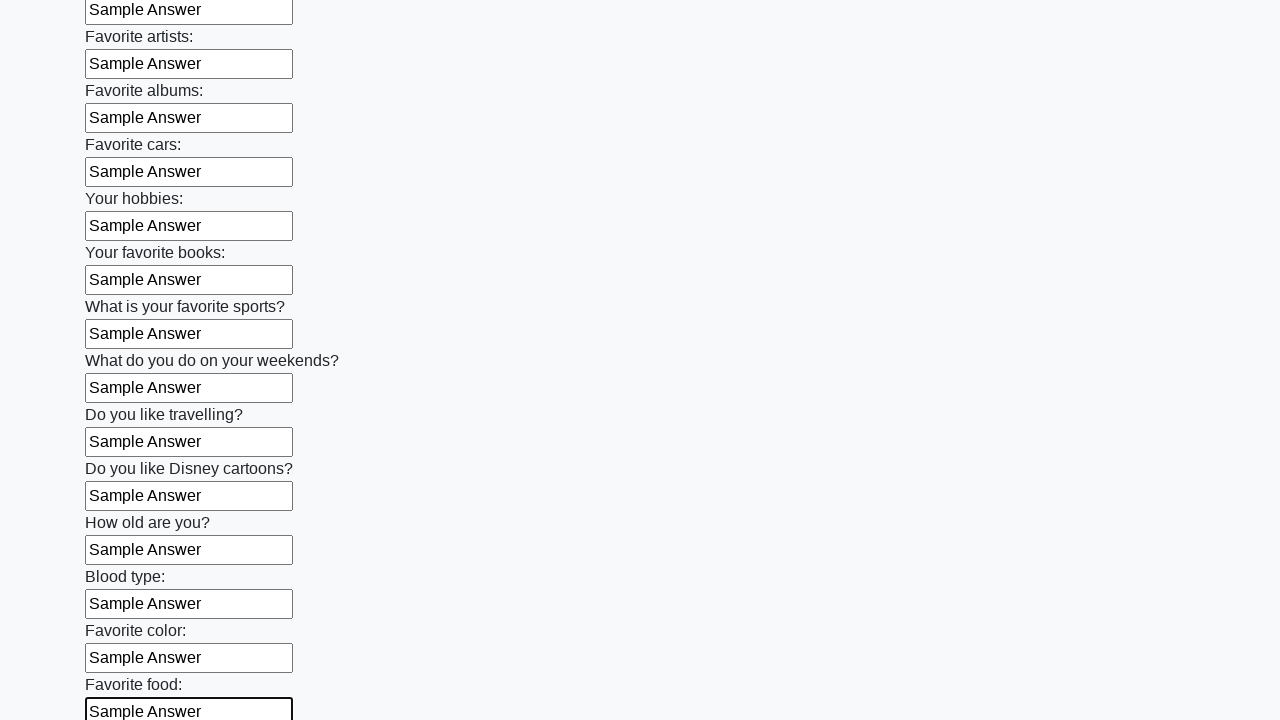

Filled text input field 22 of 100 with 'Sample Answer' on input[type='text'] >> nth=21
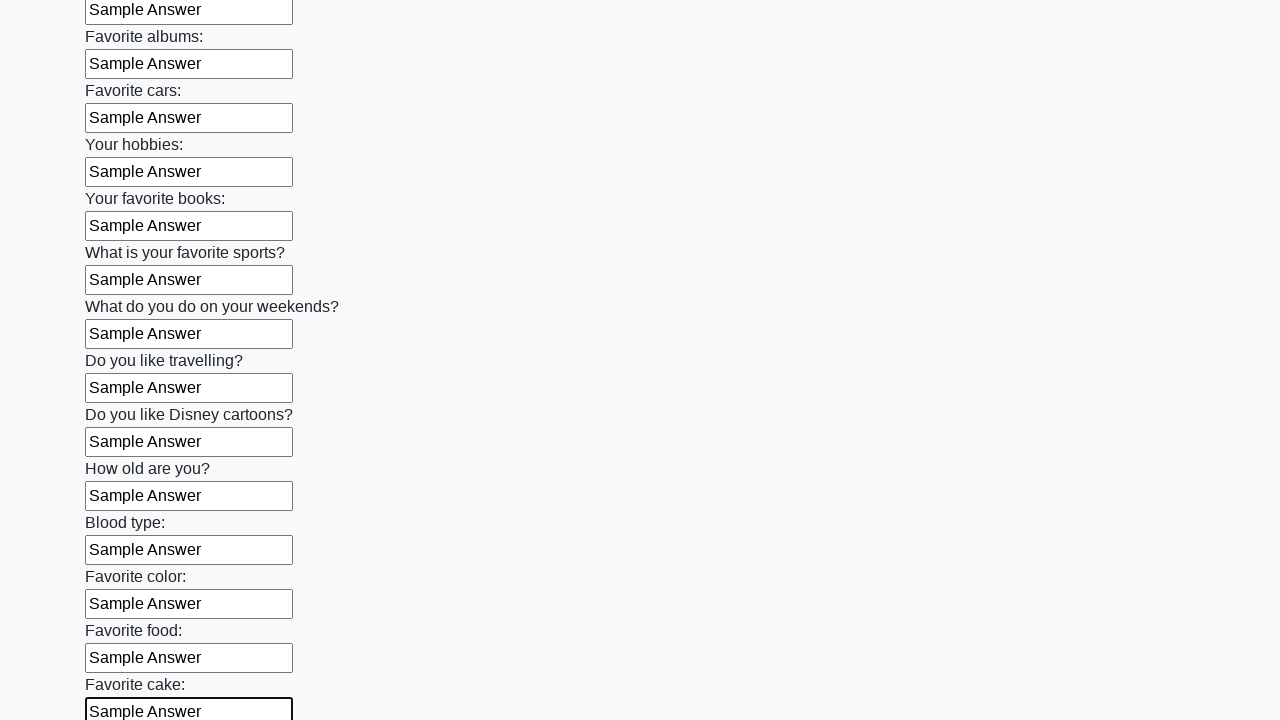

Filled text input field 23 of 100 with 'Sample Answer' on input[type='text'] >> nth=22
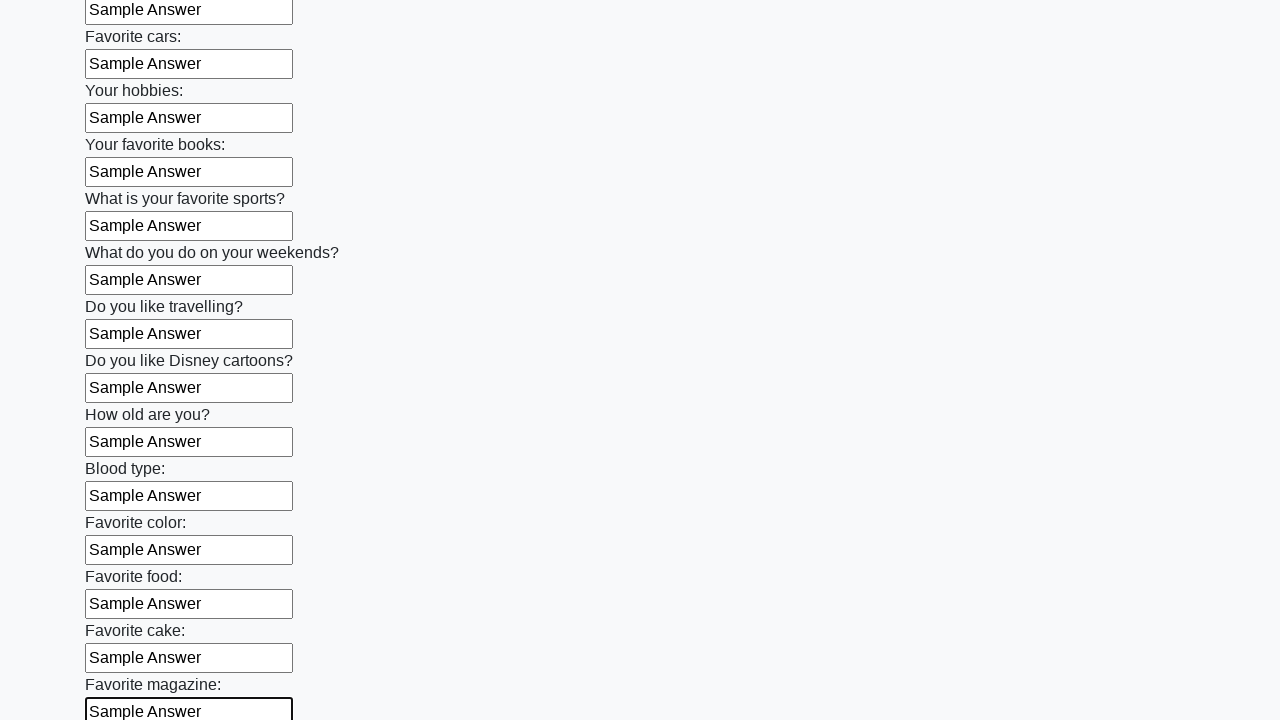

Filled text input field 24 of 100 with 'Sample Answer' on input[type='text'] >> nth=23
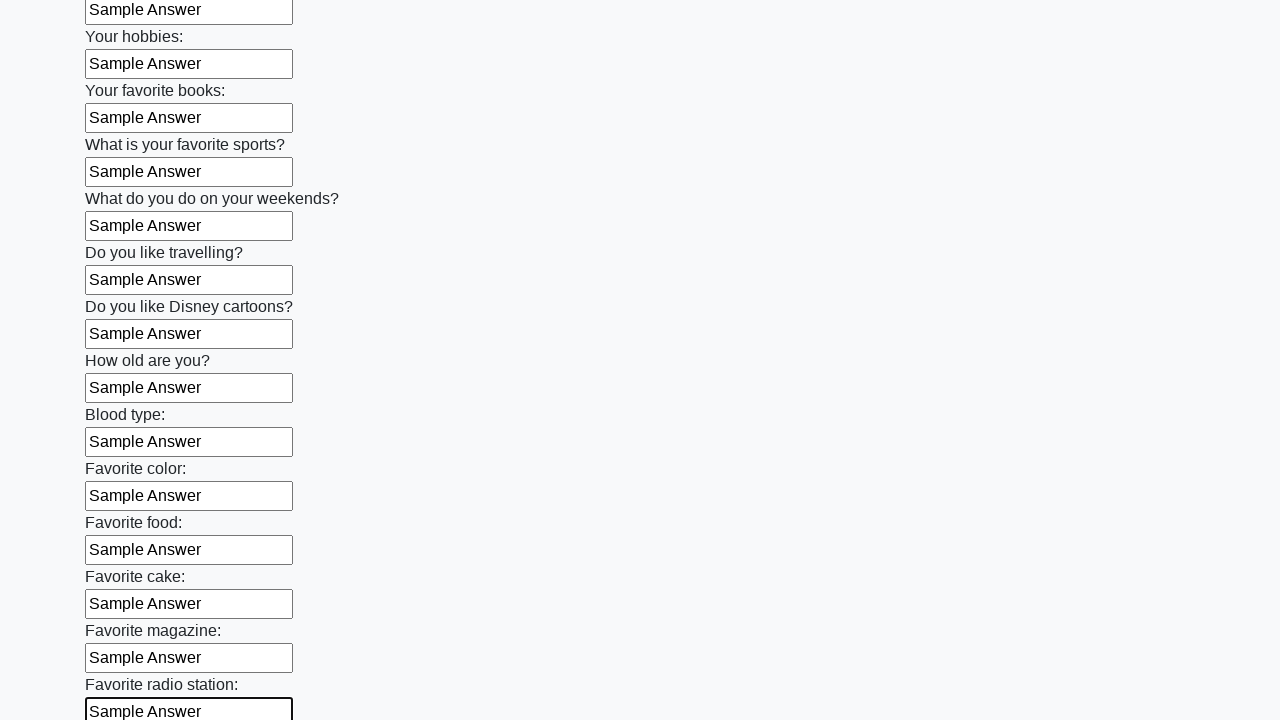

Filled text input field 25 of 100 with 'Sample Answer' on input[type='text'] >> nth=24
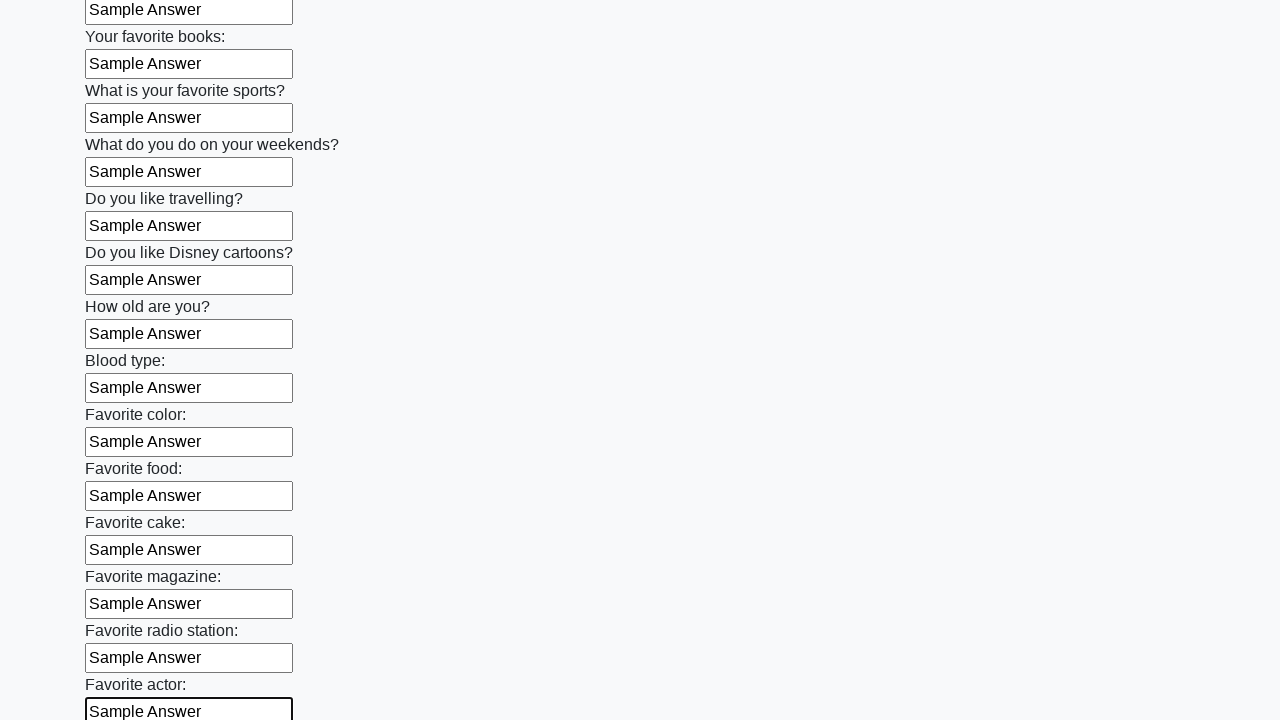

Filled text input field 26 of 100 with 'Sample Answer' on input[type='text'] >> nth=25
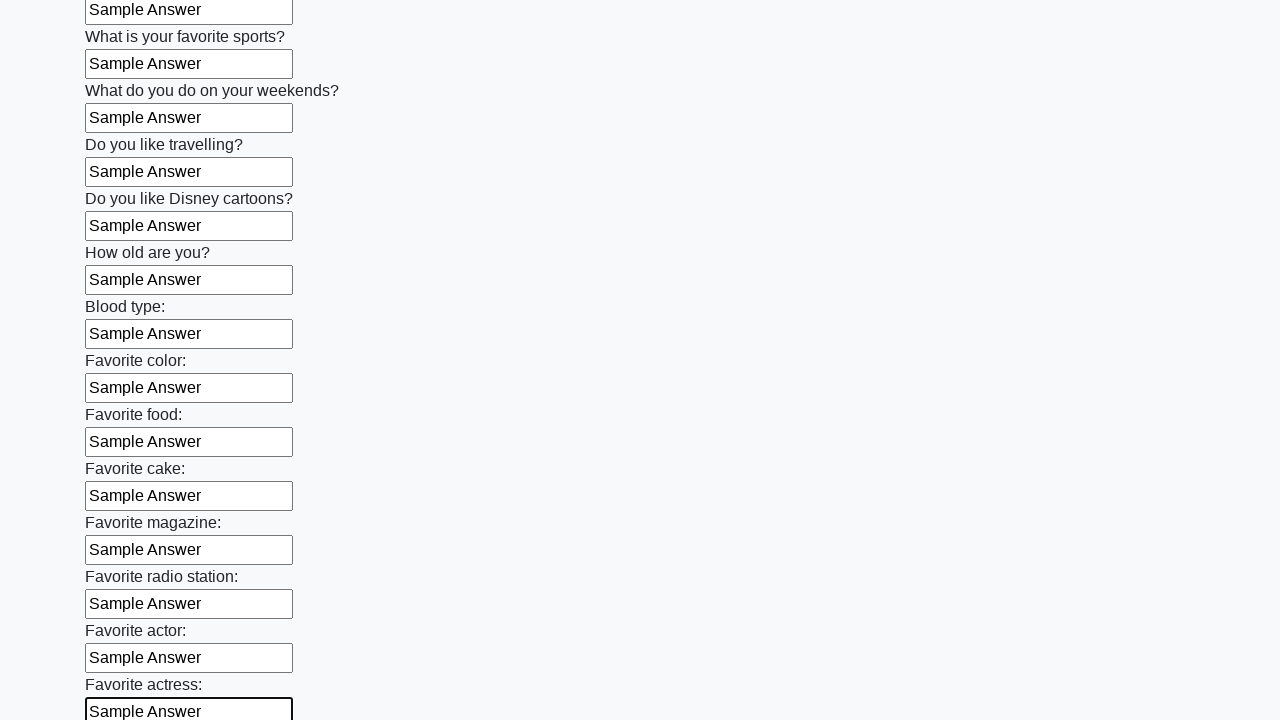

Filled text input field 27 of 100 with 'Sample Answer' on input[type='text'] >> nth=26
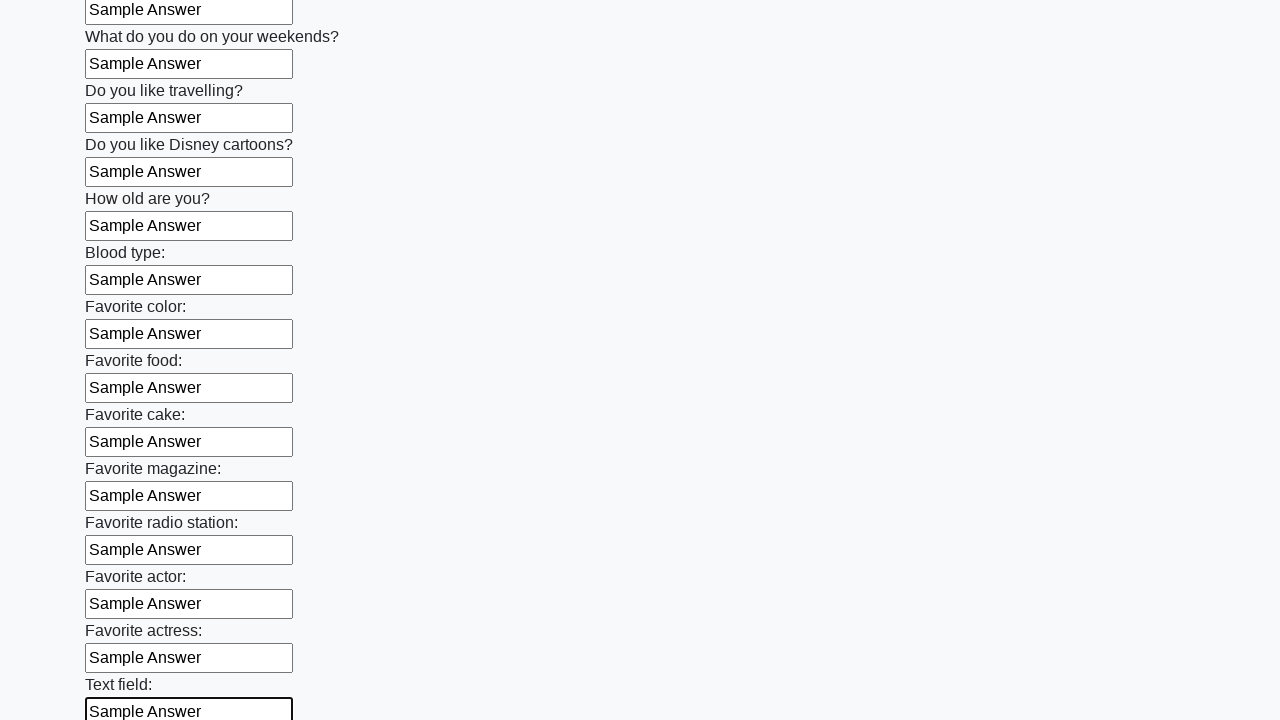

Filled text input field 28 of 100 with 'Sample Answer' on input[type='text'] >> nth=27
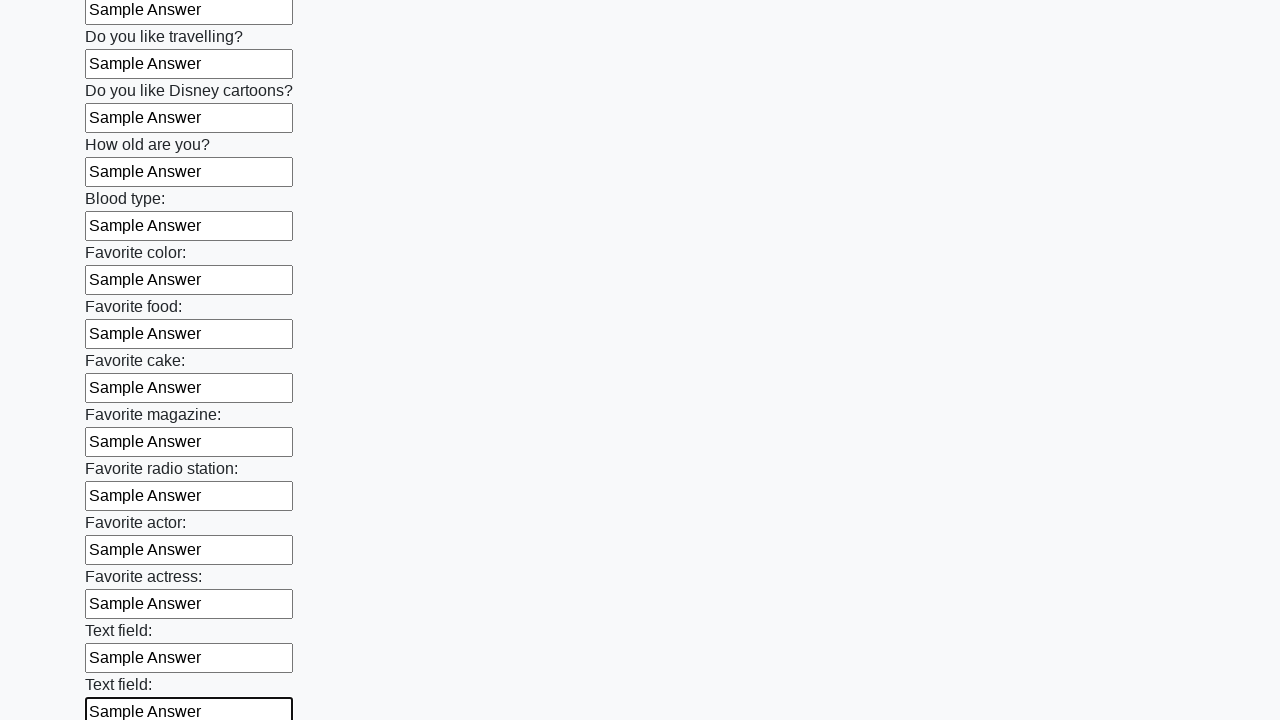

Filled text input field 29 of 100 with 'Sample Answer' on input[type='text'] >> nth=28
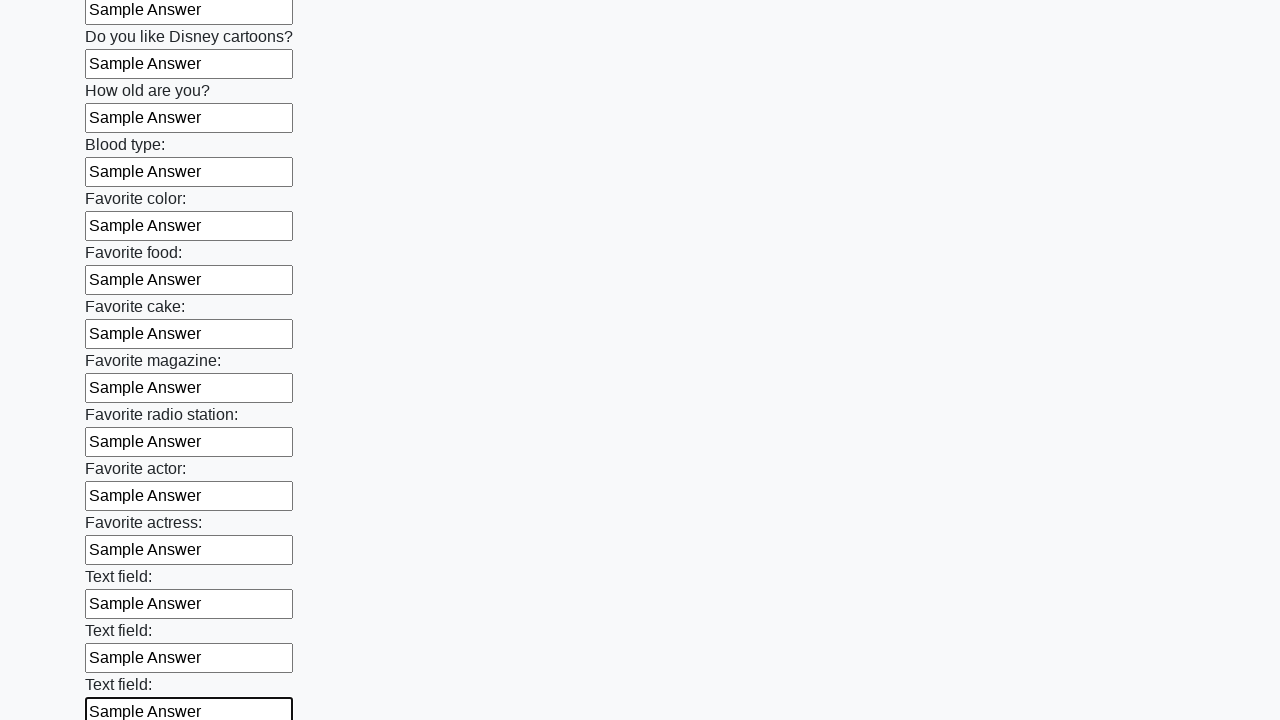

Filled text input field 30 of 100 with 'Sample Answer' on input[type='text'] >> nth=29
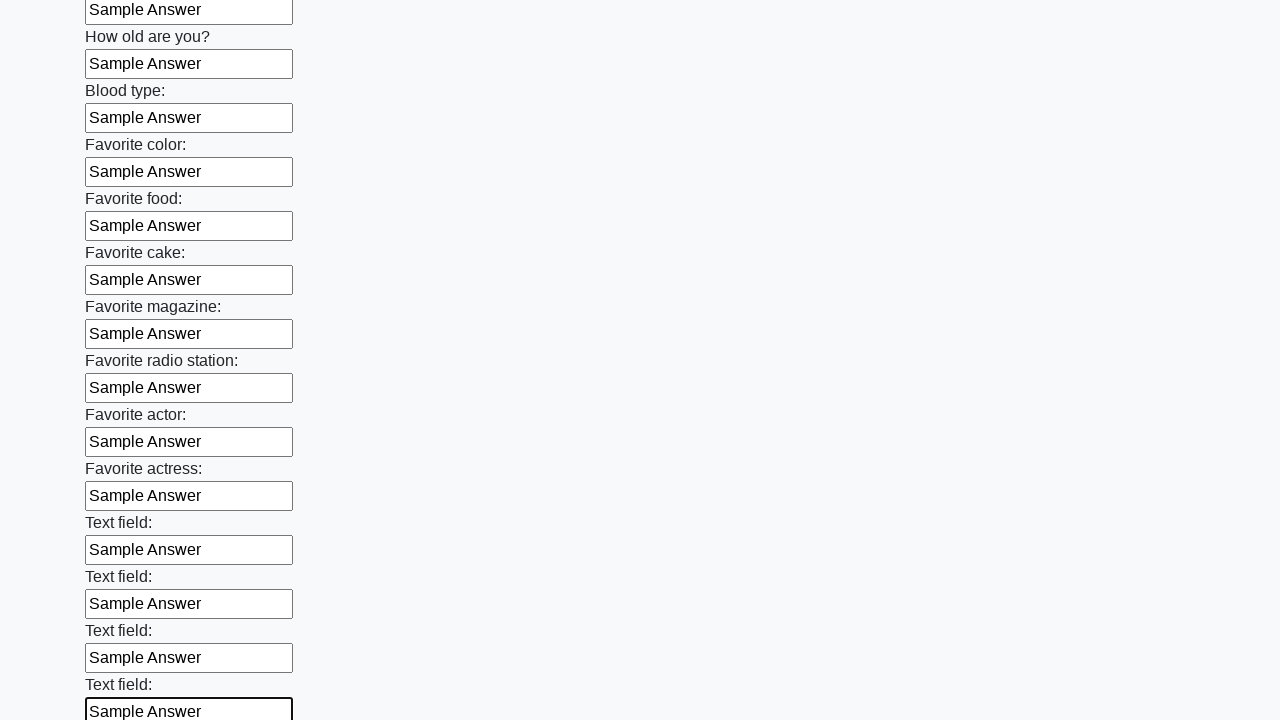

Filled text input field 31 of 100 with 'Sample Answer' on input[type='text'] >> nth=30
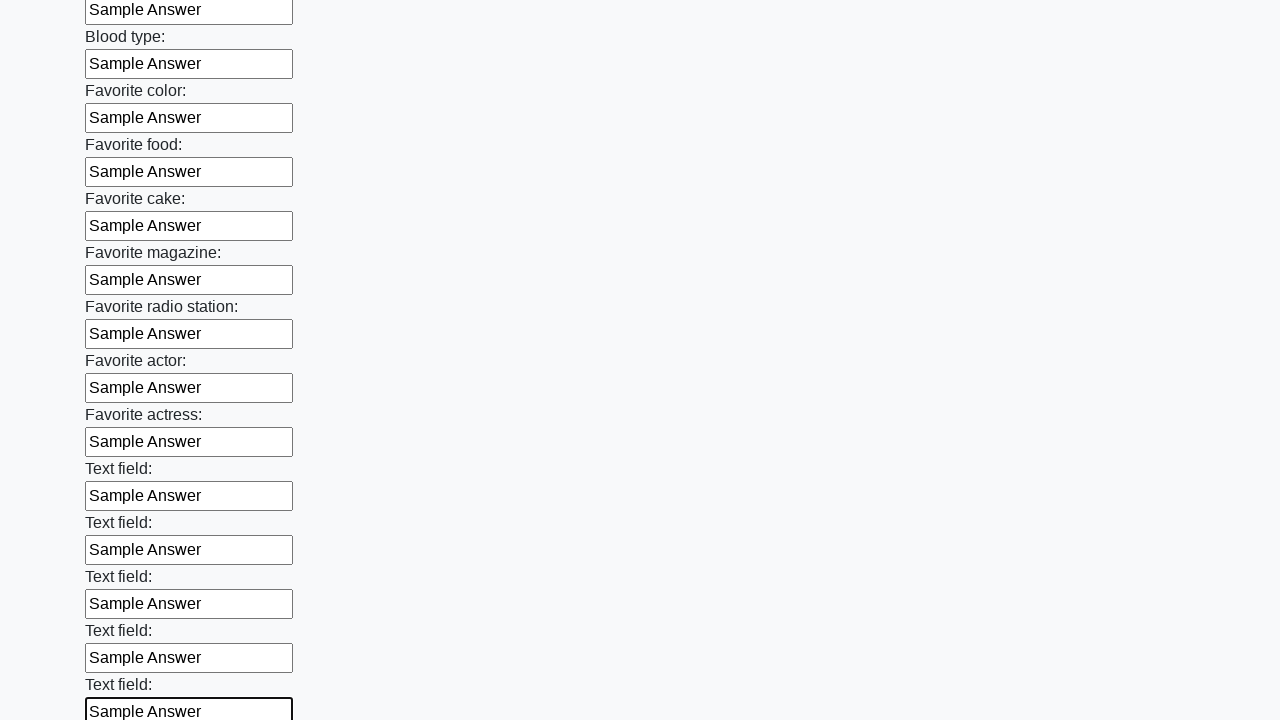

Filled text input field 32 of 100 with 'Sample Answer' on input[type='text'] >> nth=31
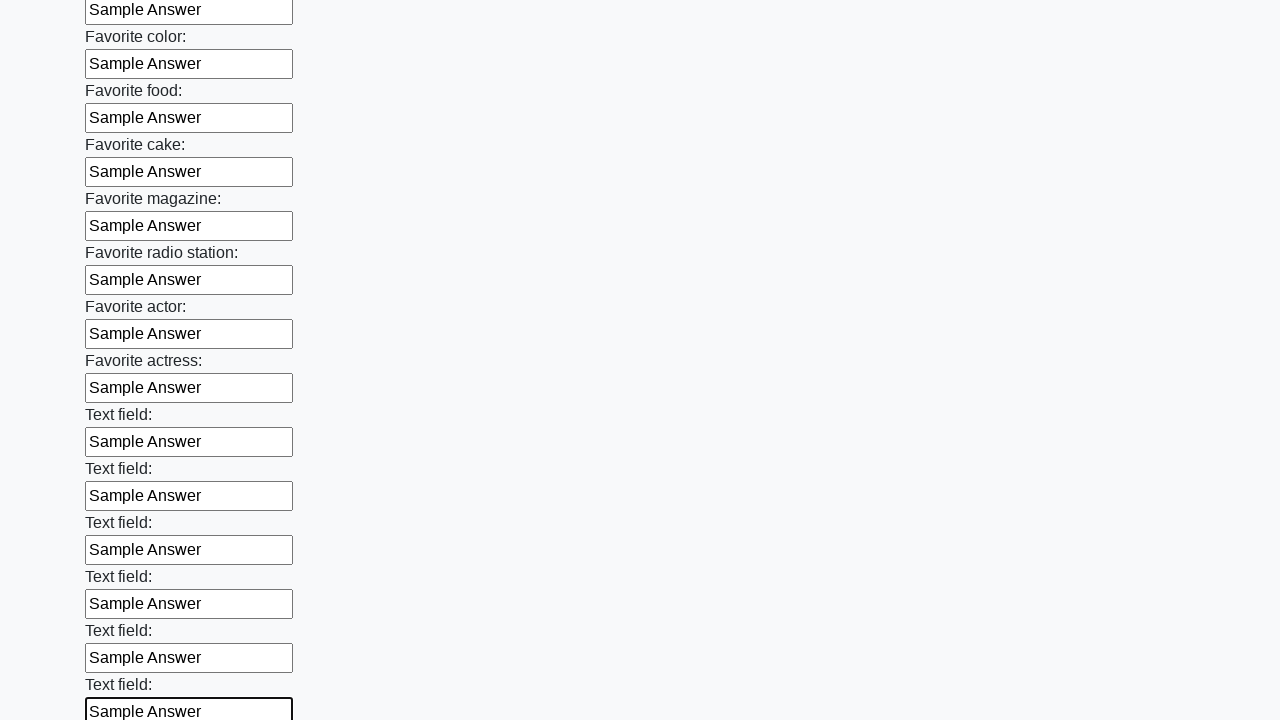

Filled text input field 33 of 100 with 'Sample Answer' on input[type='text'] >> nth=32
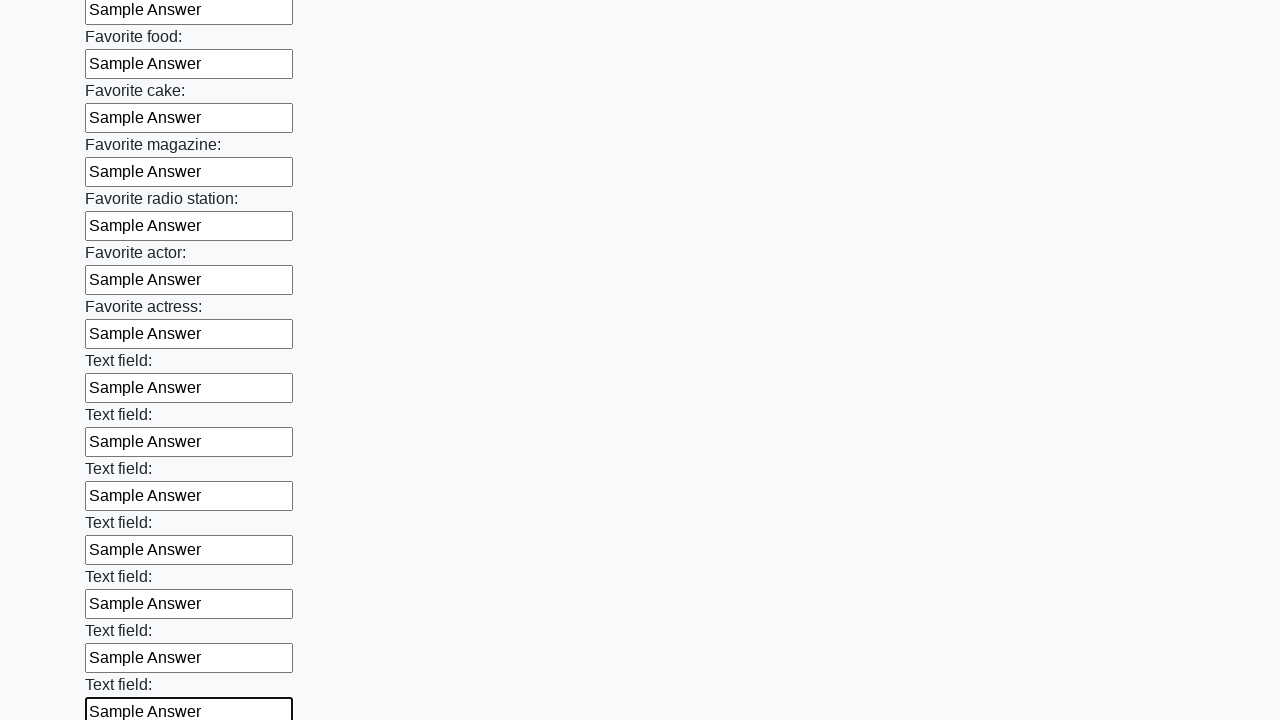

Filled text input field 34 of 100 with 'Sample Answer' on input[type='text'] >> nth=33
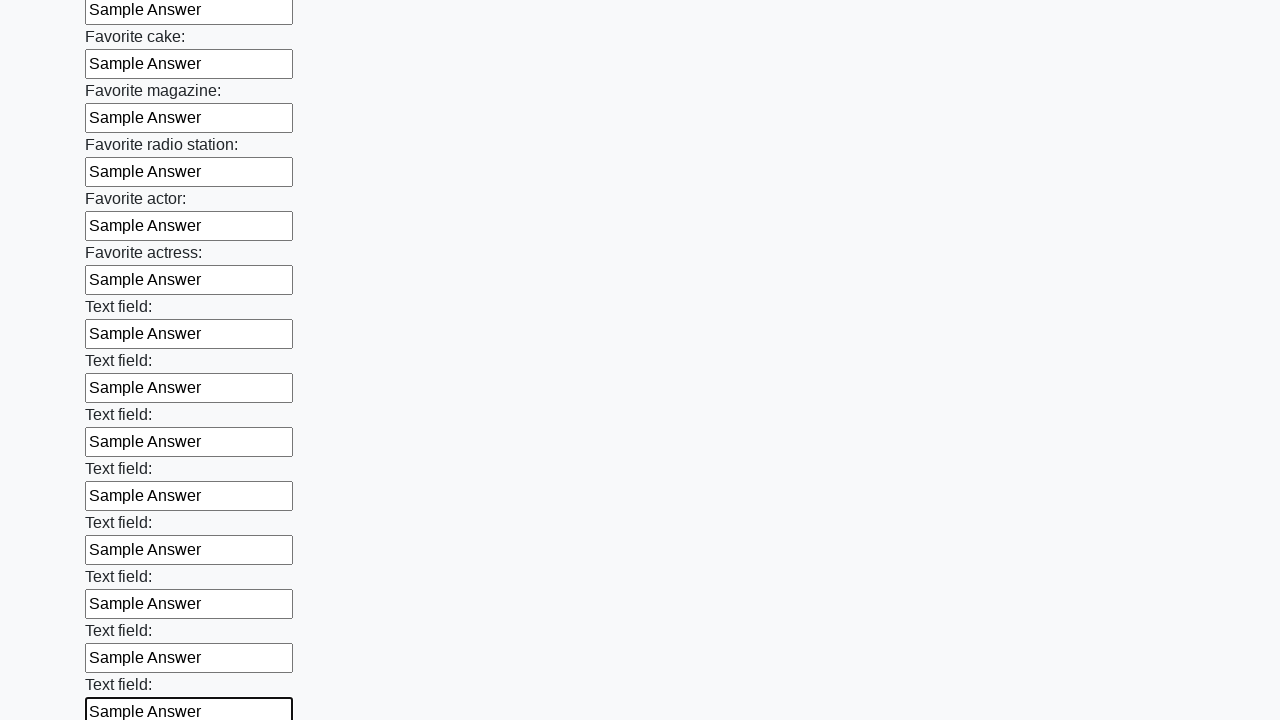

Filled text input field 35 of 100 with 'Sample Answer' on input[type='text'] >> nth=34
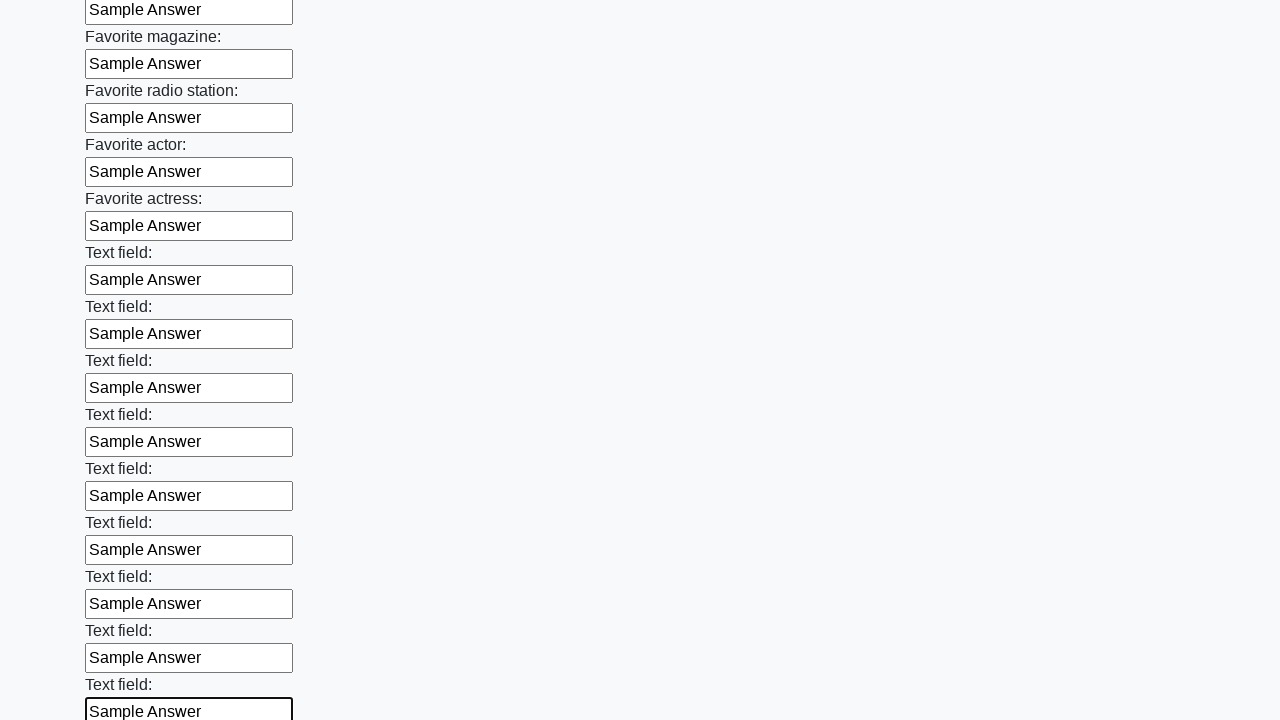

Filled text input field 36 of 100 with 'Sample Answer' on input[type='text'] >> nth=35
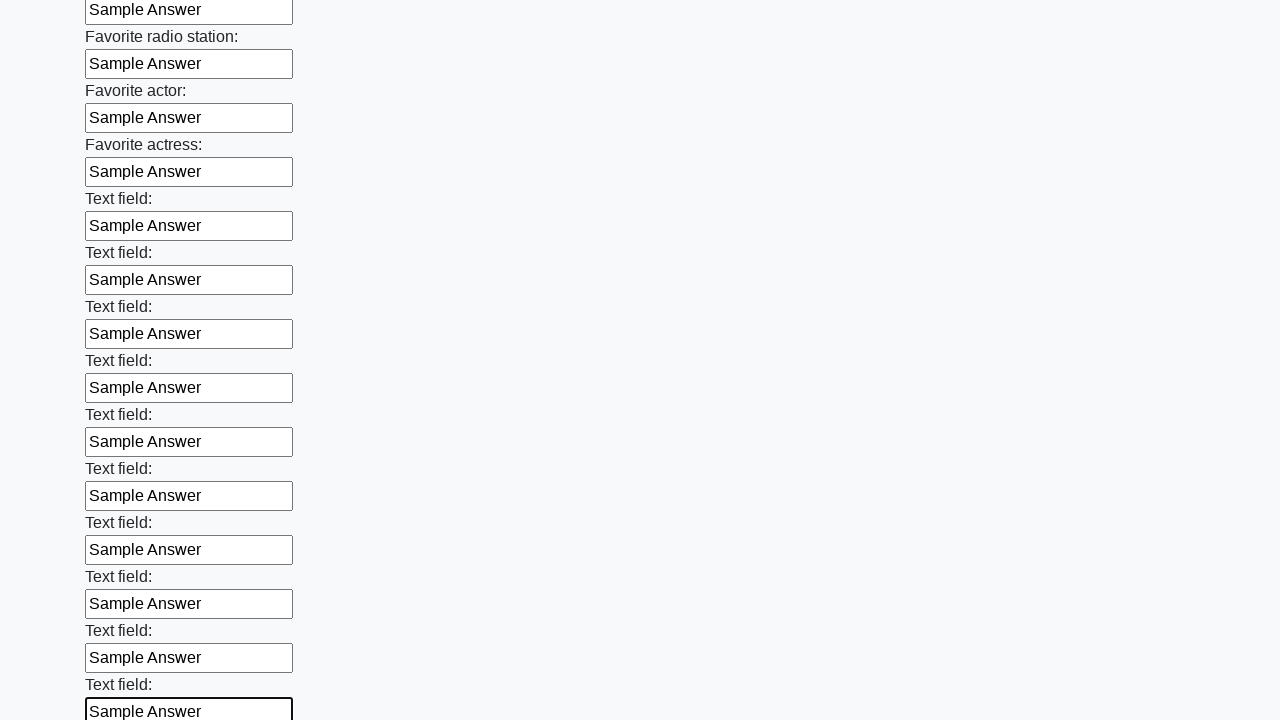

Filled text input field 37 of 100 with 'Sample Answer' on input[type='text'] >> nth=36
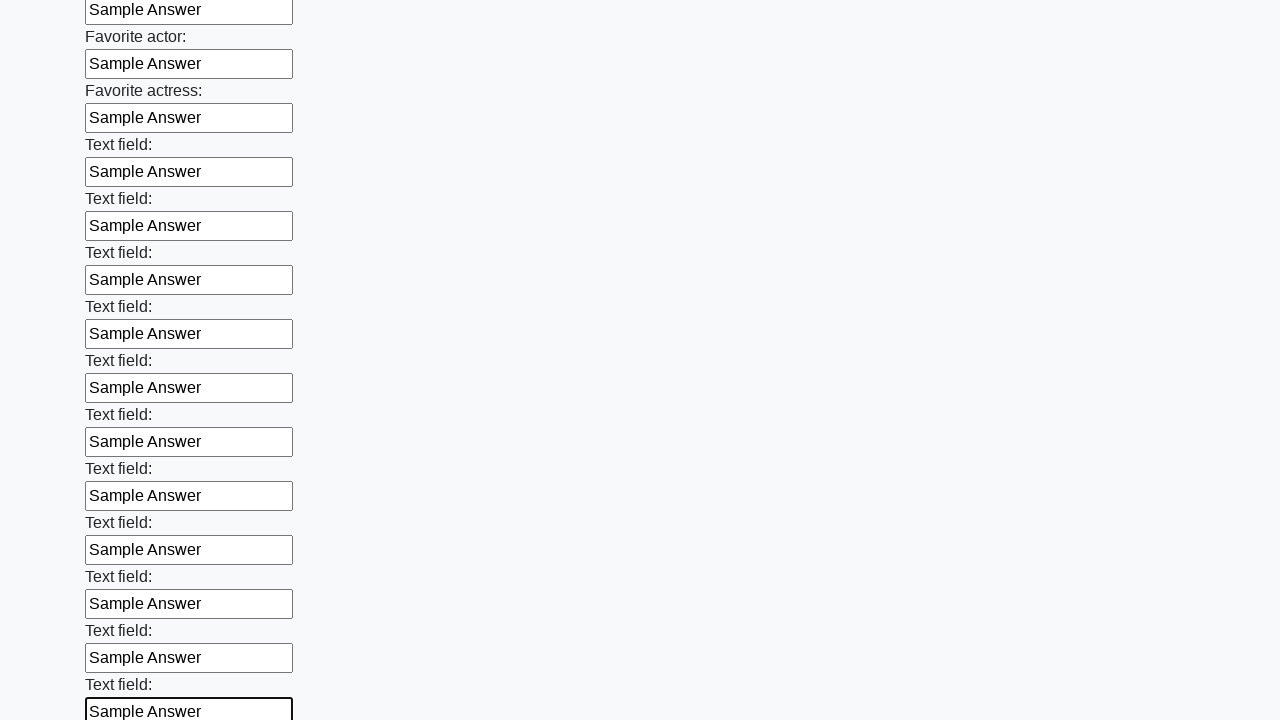

Filled text input field 38 of 100 with 'Sample Answer' on input[type='text'] >> nth=37
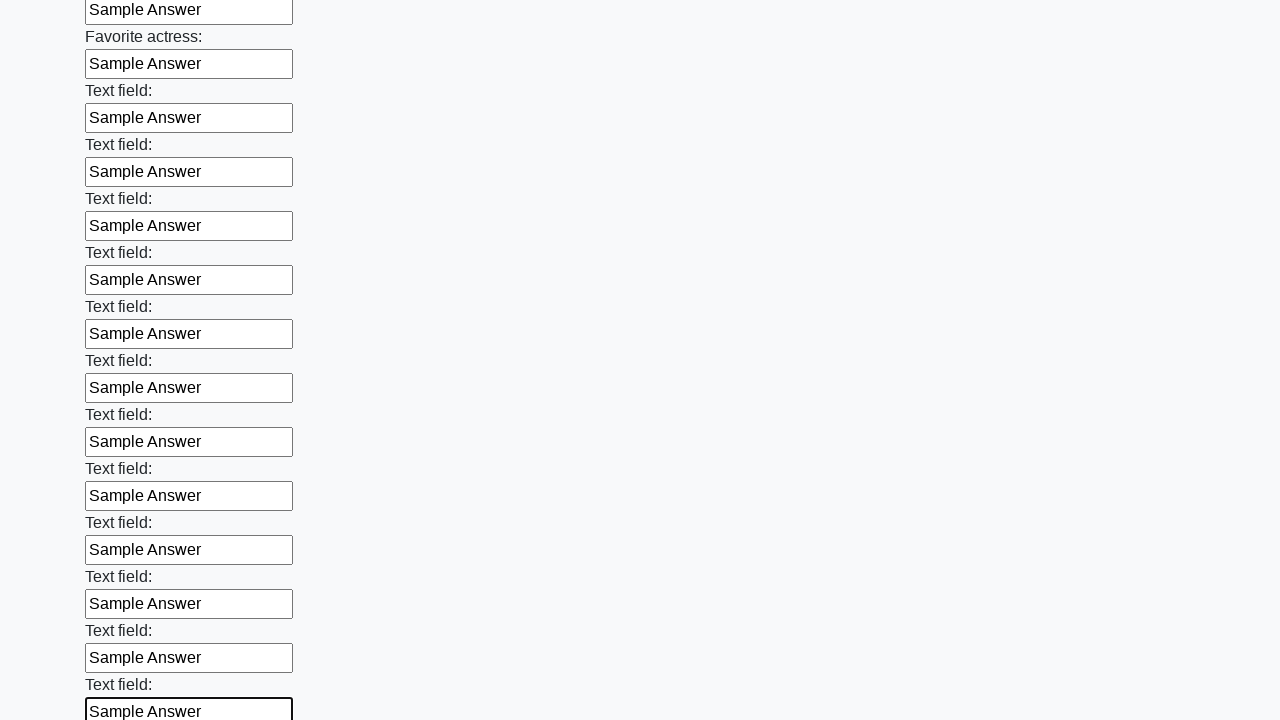

Filled text input field 39 of 100 with 'Sample Answer' on input[type='text'] >> nth=38
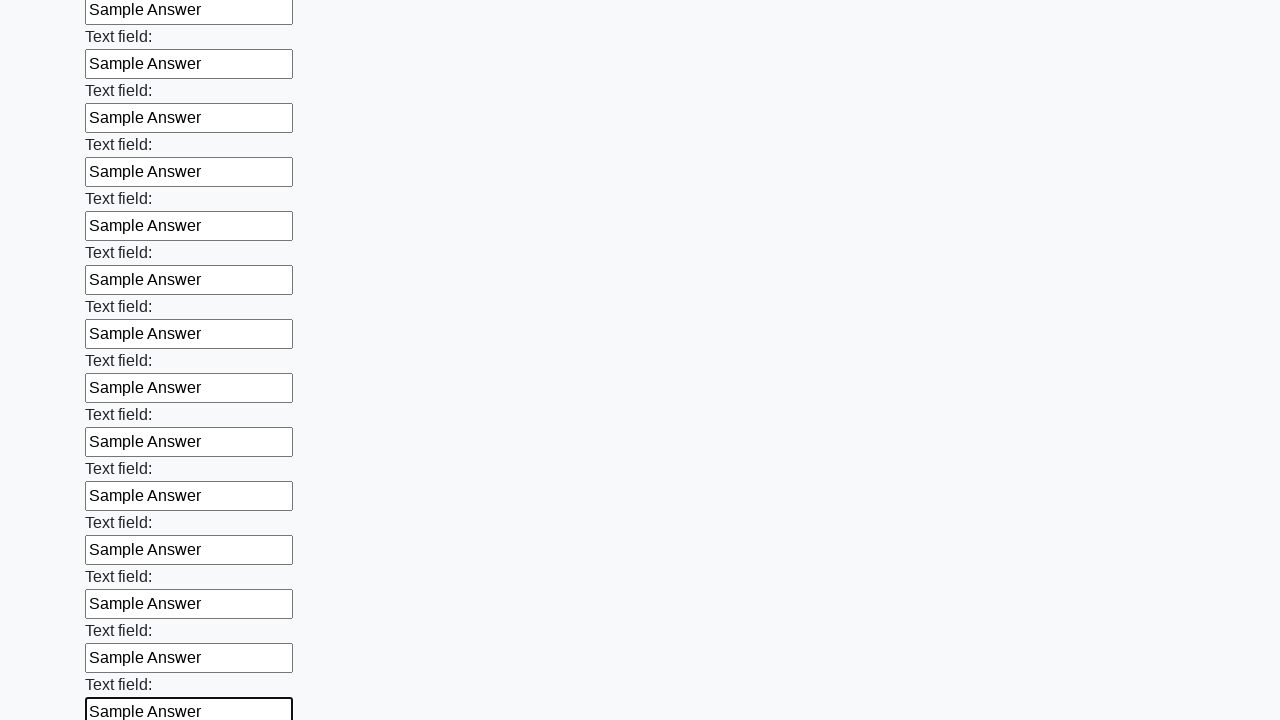

Filled text input field 40 of 100 with 'Sample Answer' on input[type='text'] >> nth=39
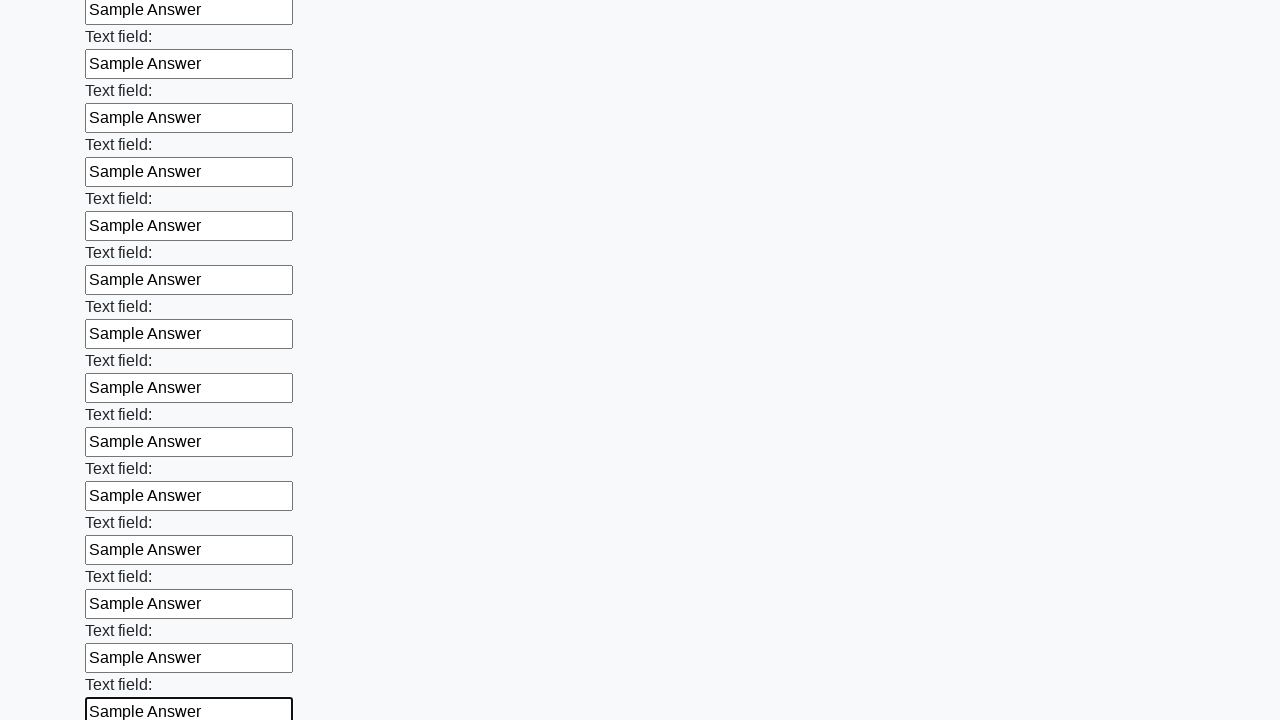

Filled text input field 41 of 100 with 'Sample Answer' on input[type='text'] >> nth=40
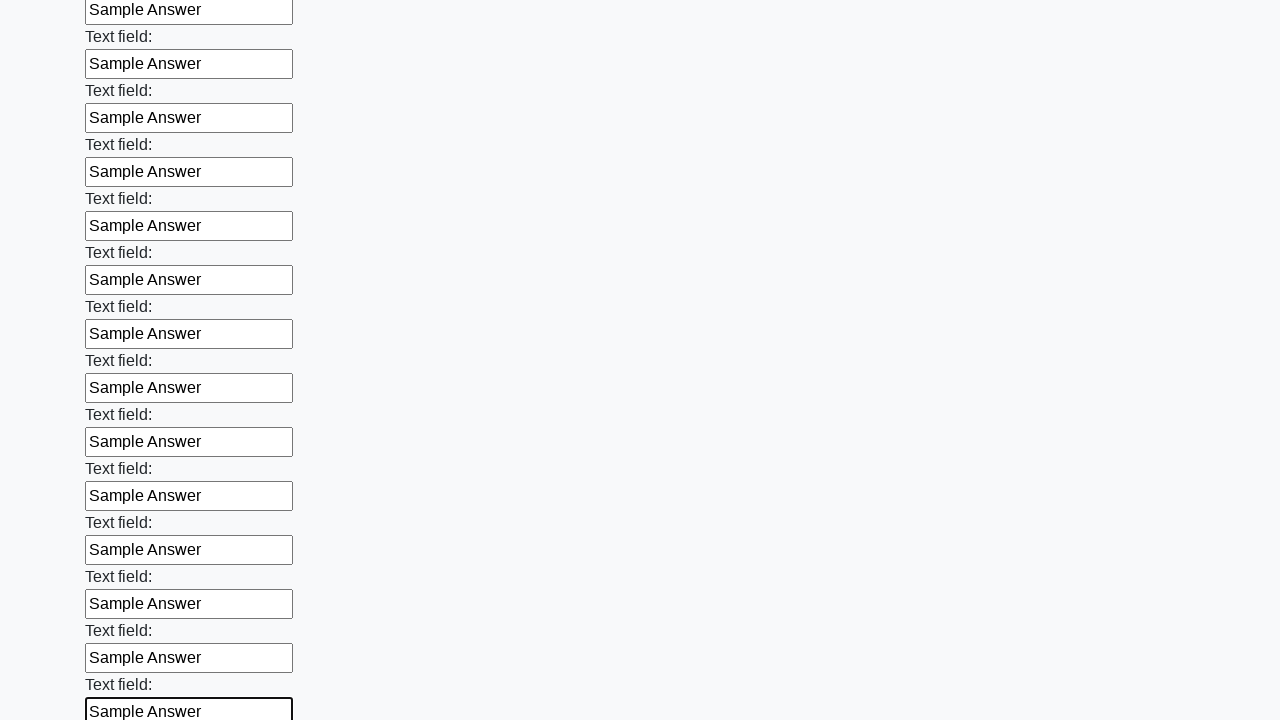

Filled text input field 42 of 100 with 'Sample Answer' on input[type='text'] >> nth=41
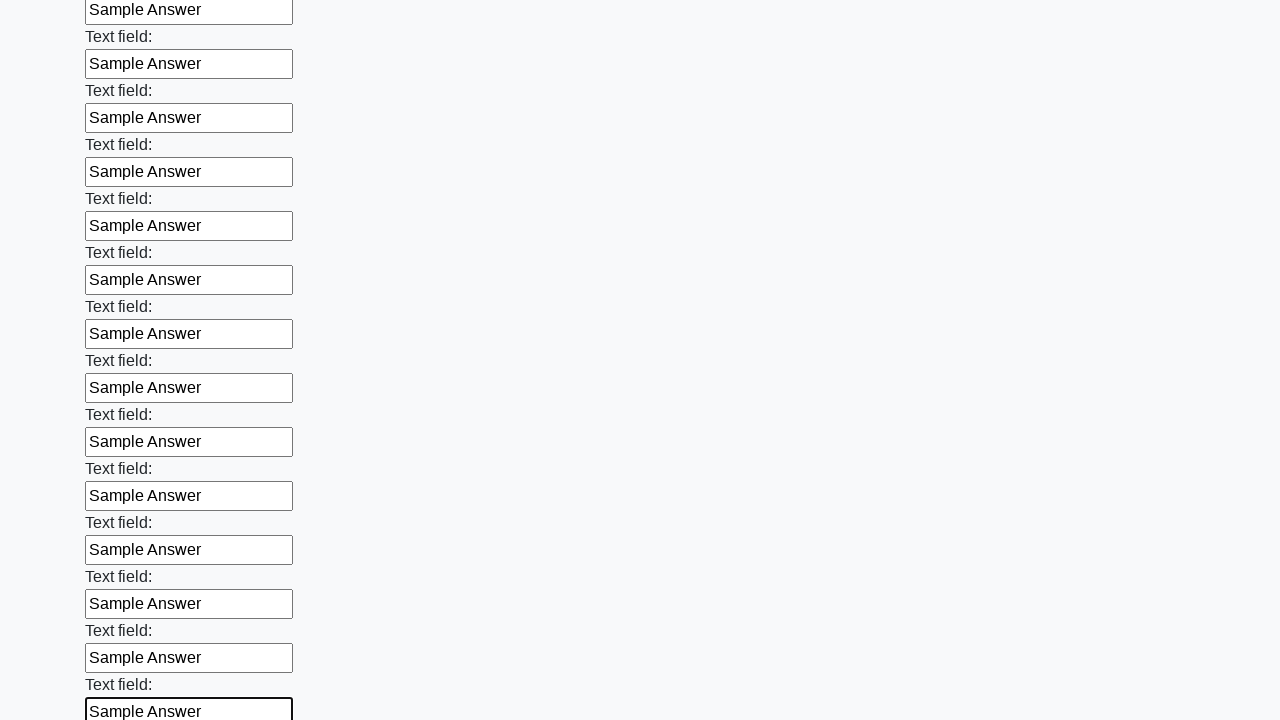

Filled text input field 43 of 100 with 'Sample Answer' on input[type='text'] >> nth=42
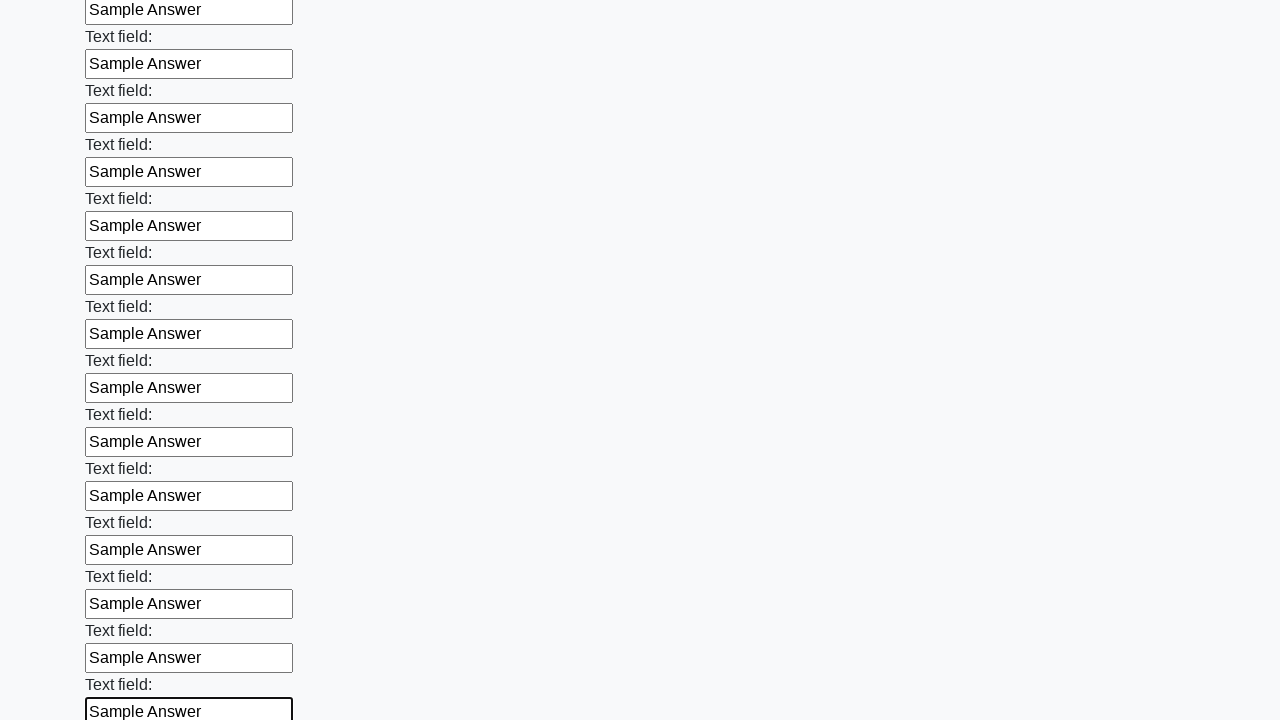

Filled text input field 44 of 100 with 'Sample Answer' on input[type='text'] >> nth=43
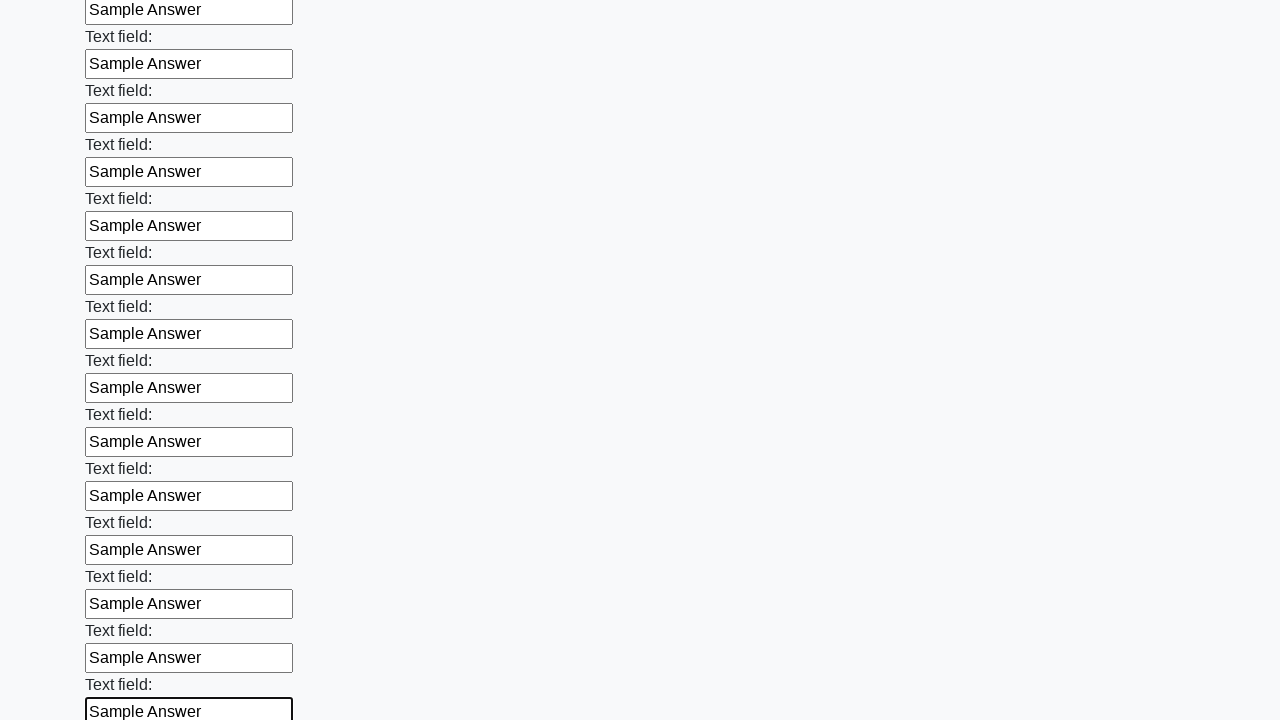

Filled text input field 45 of 100 with 'Sample Answer' on input[type='text'] >> nth=44
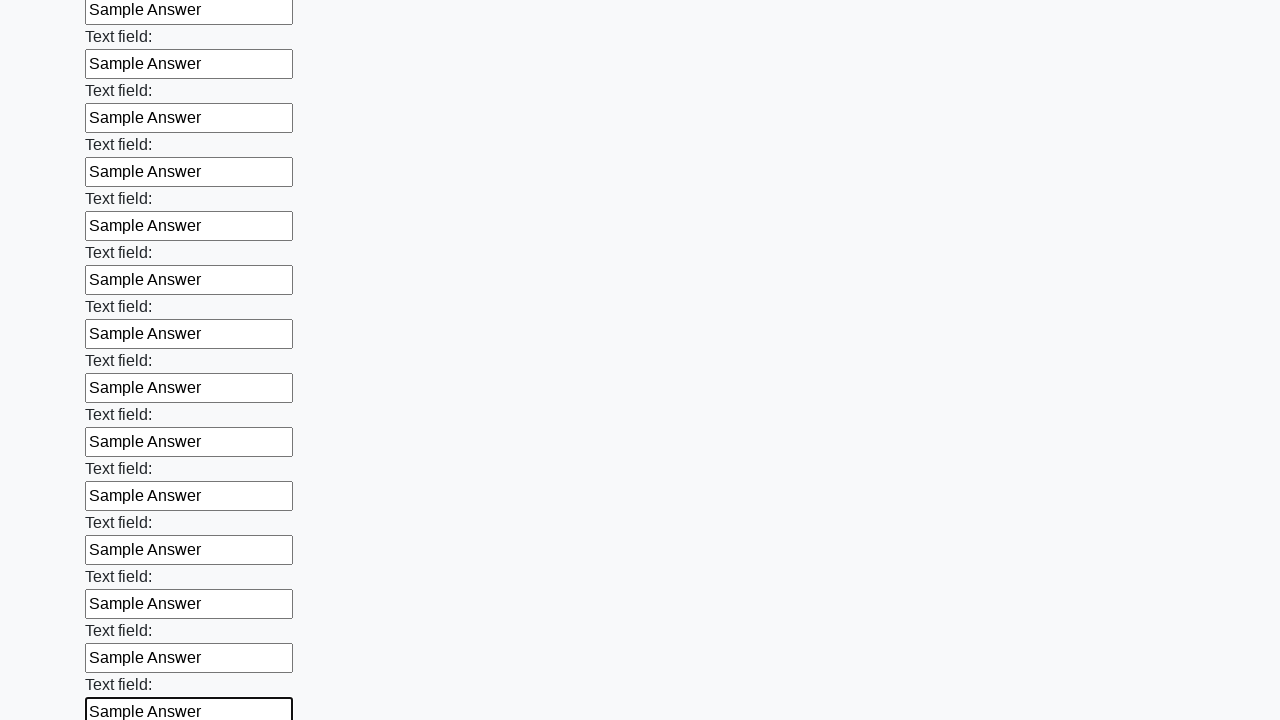

Filled text input field 46 of 100 with 'Sample Answer' on input[type='text'] >> nth=45
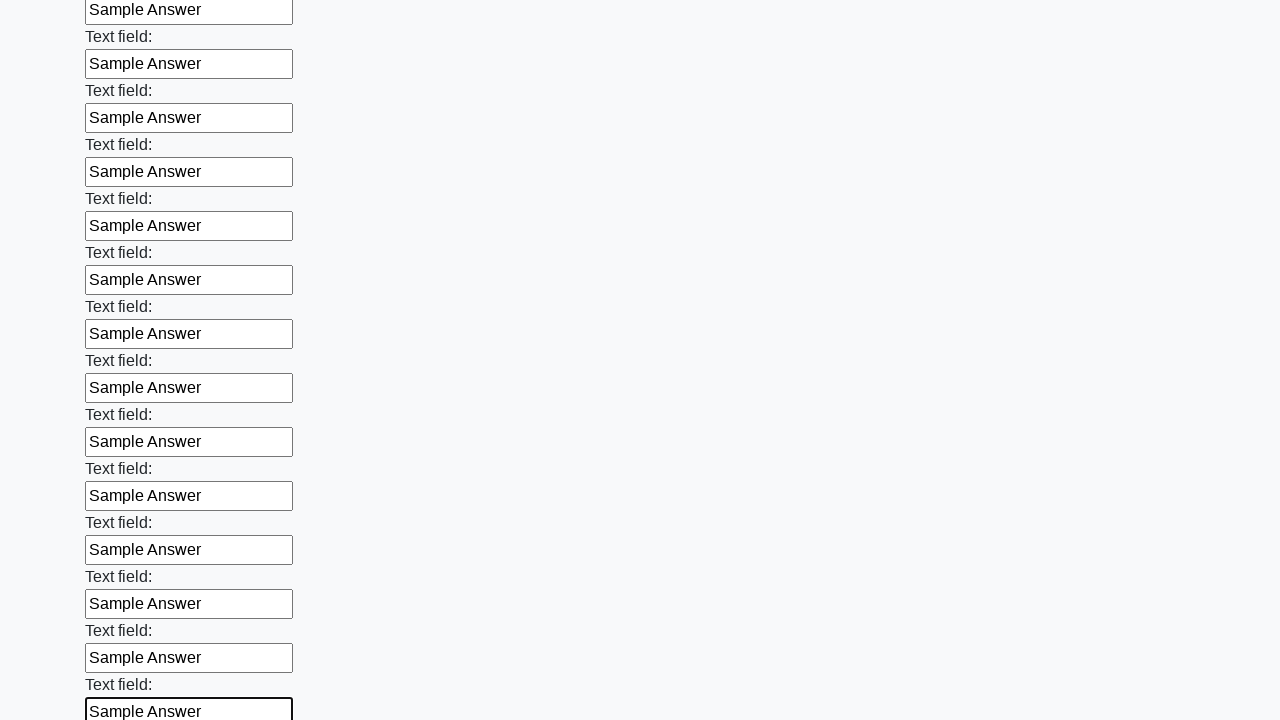

Filled text input field 47 of 100 with 'Sample Answer' on input[type='text'] >> nth=46
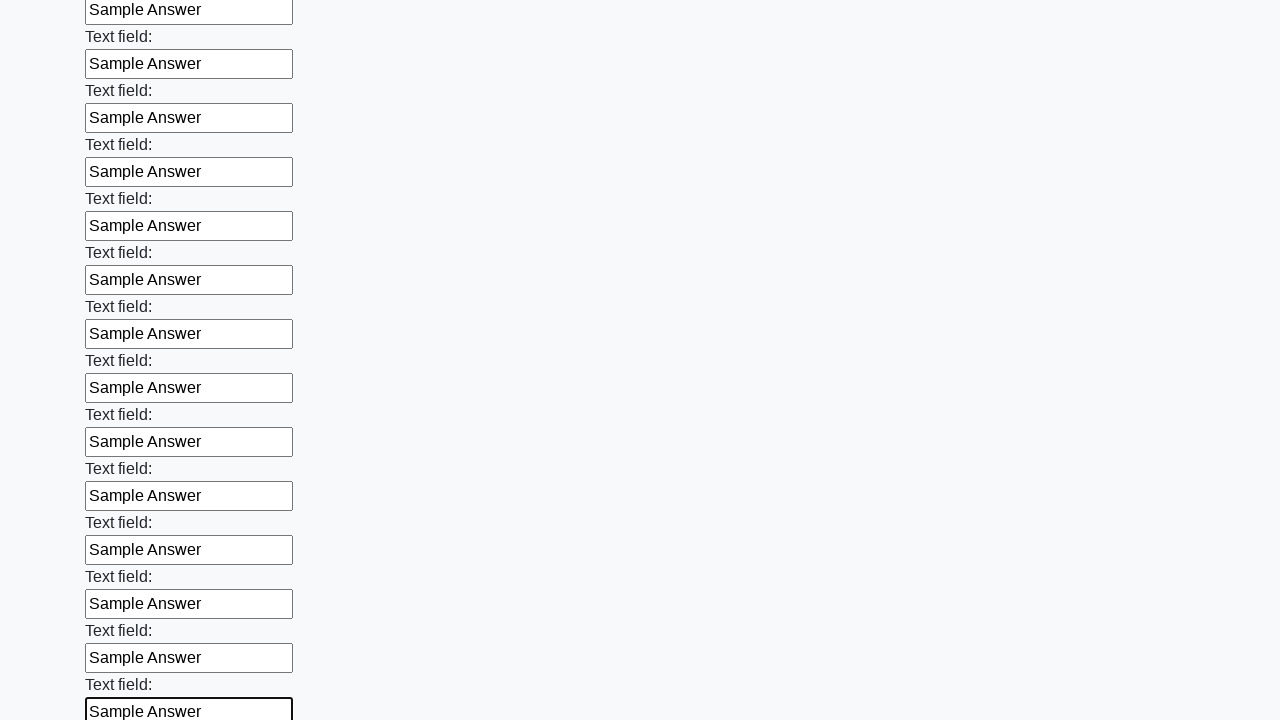

Filled text input field 48 of 100 with 'Sample Answer' on input[type='text'] >> nth=47
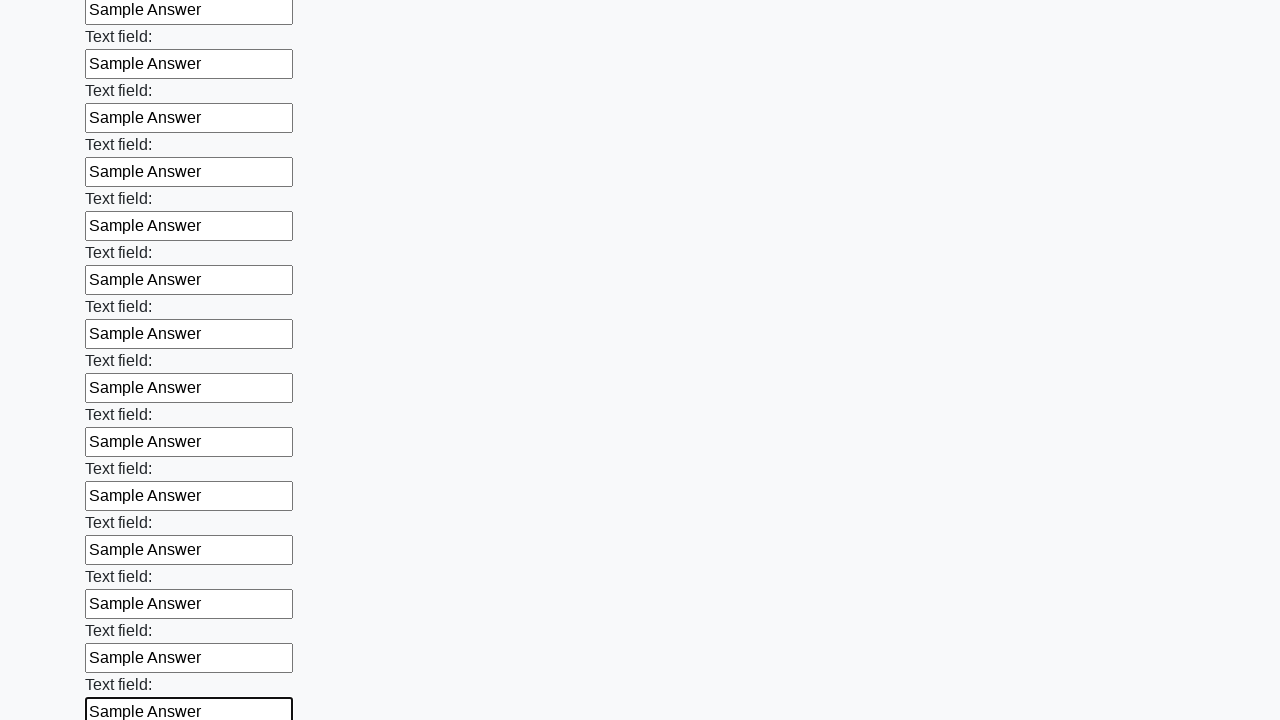

Filled text input field 49 of 100 with 'Sample Answer' on input[type='text'] >> nth=48
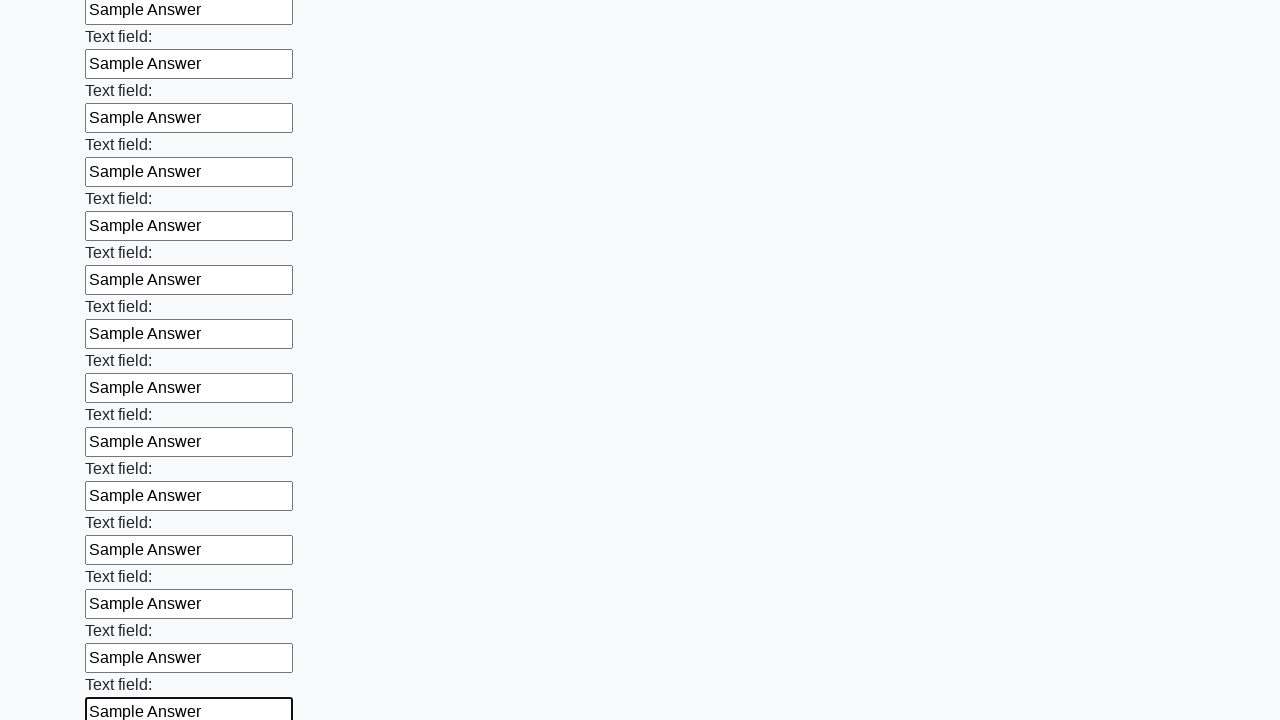

Filled text input field 50 of 100 with 'Sample Answer' on input[type='text'] >> nth=49
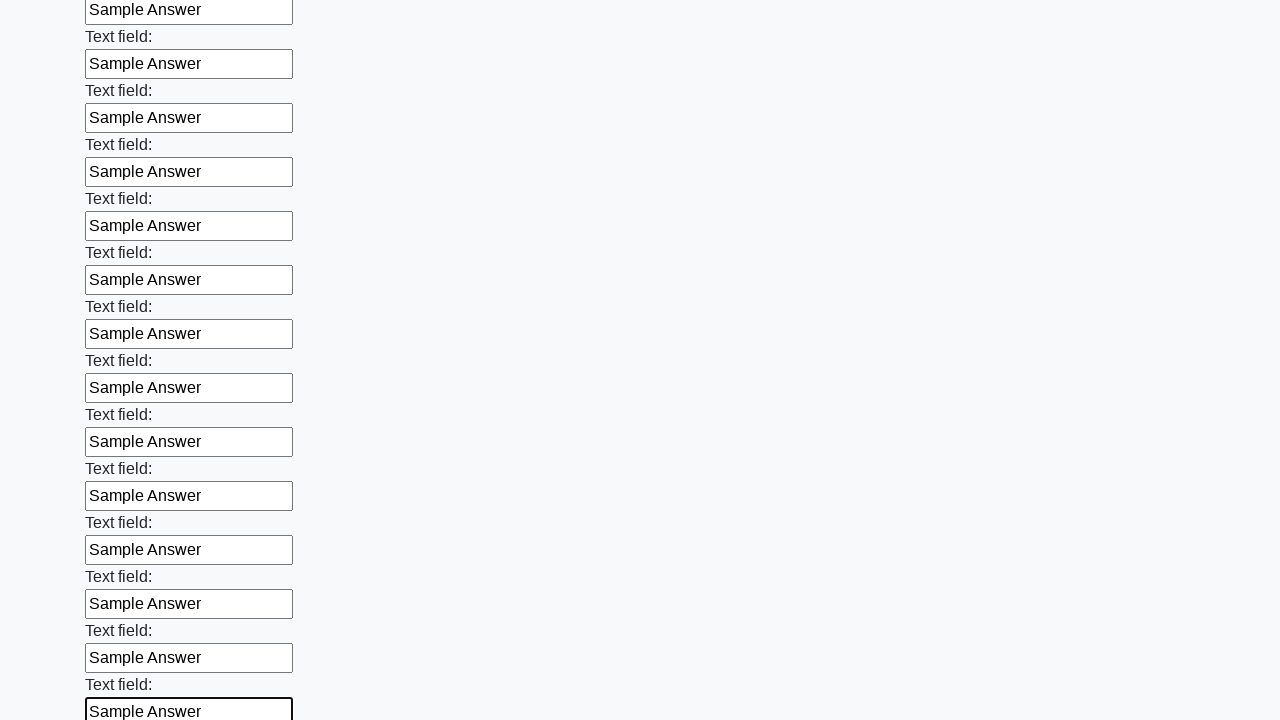

Filled text input field 51 of 100 with 'Sample Answer' on input[type='text'] >> nth=50
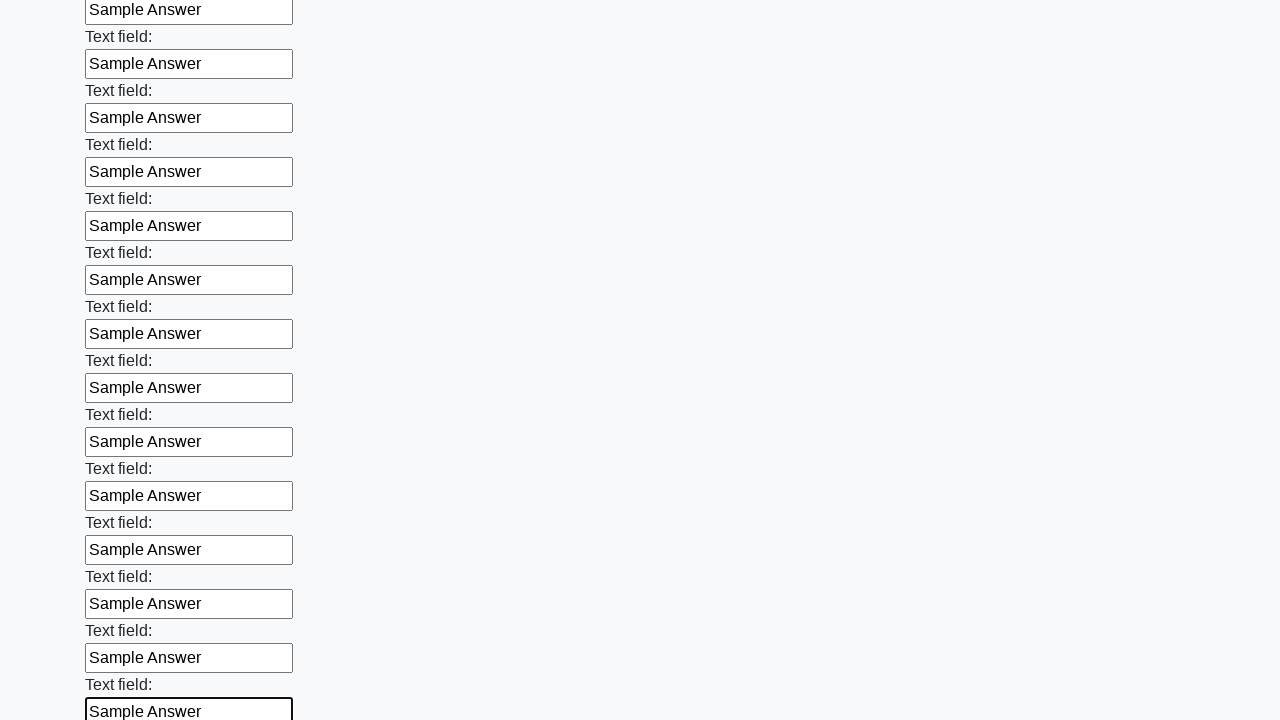

Filled text input field 52 of 100 with 'Sample Answer' on input[type='text'] >> nth=51
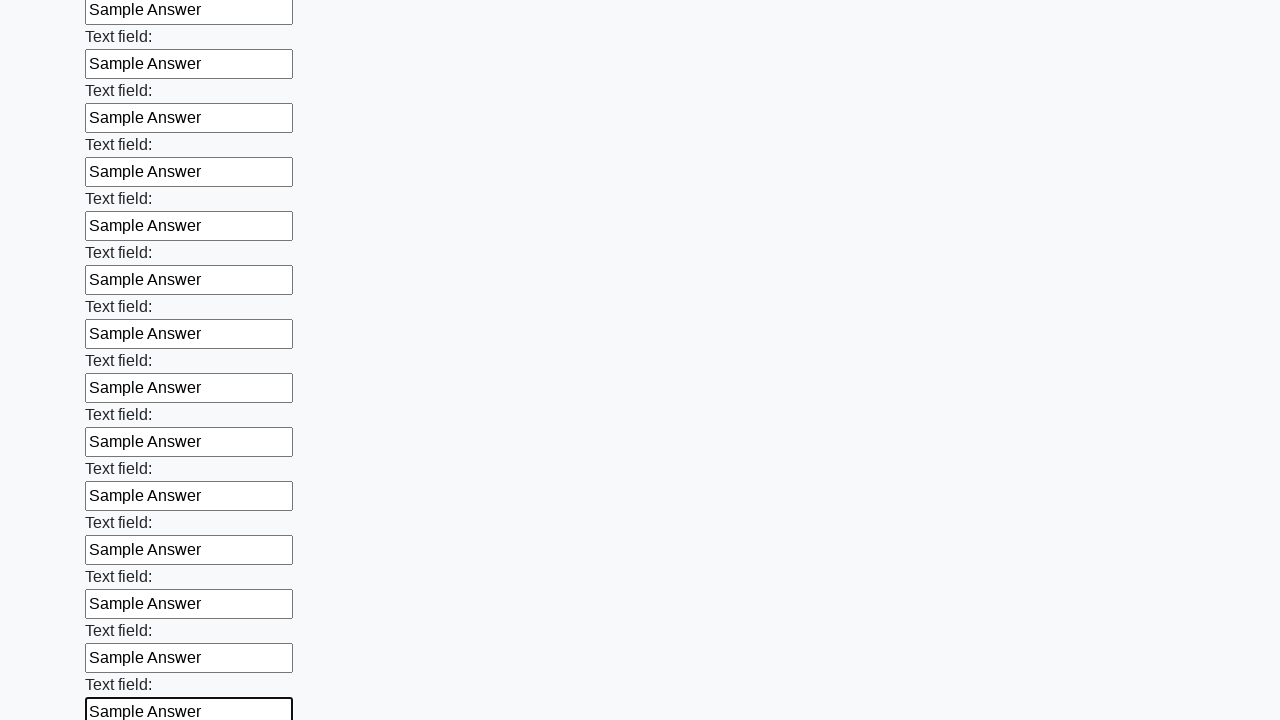

Filled text input field 53 of 100 with 'Sample Answer' on input[type='text'] >> nth=52
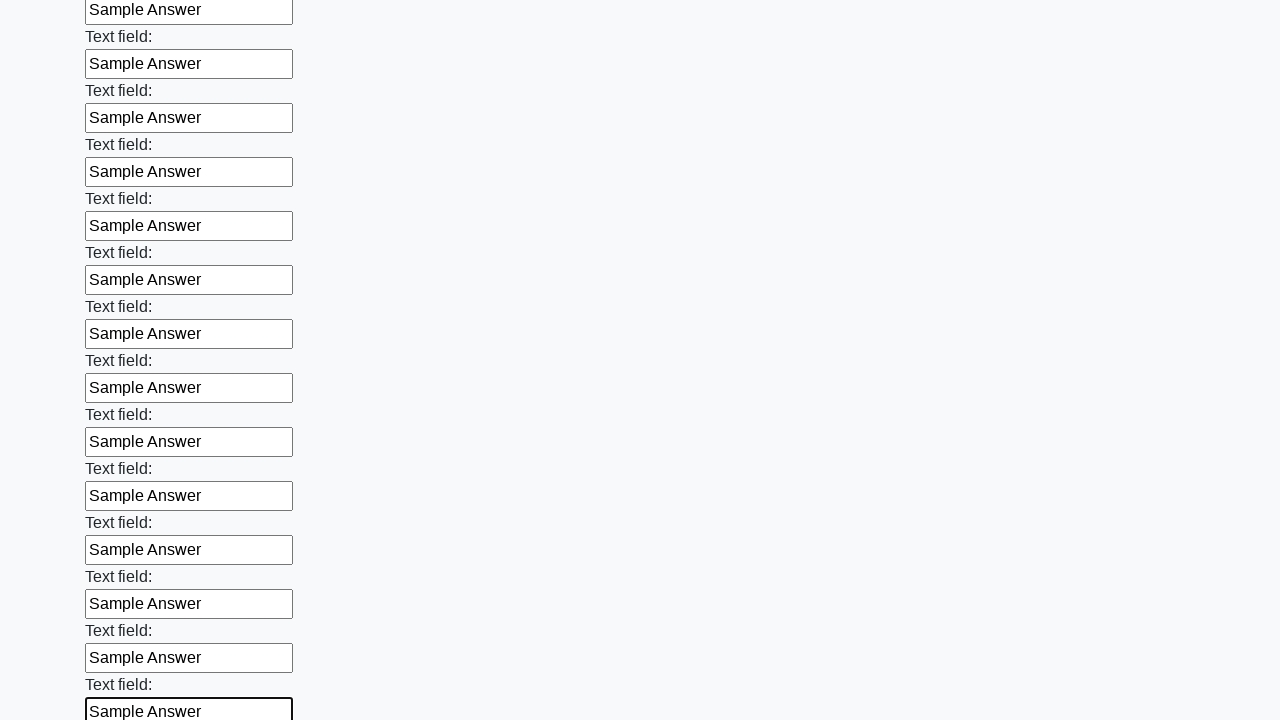

Filled text input field 54 of 100 with 'Sample Answer' on input[type='text'] >> nth=53
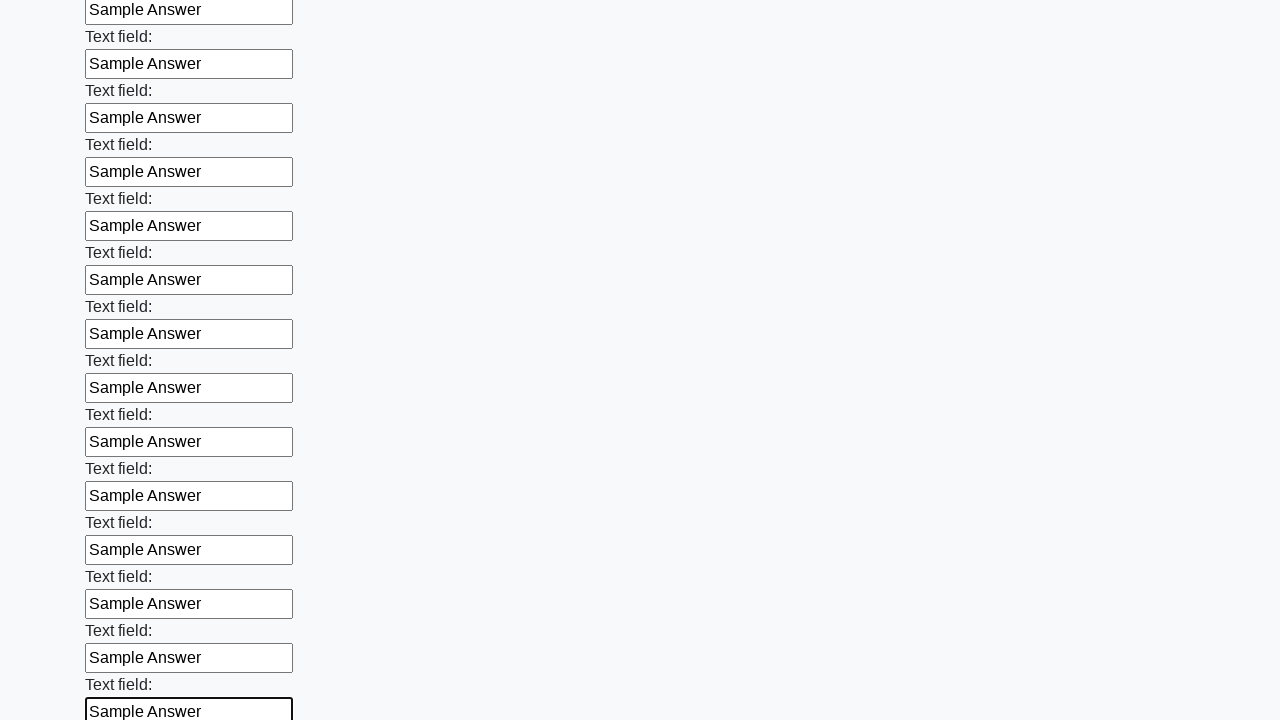

Filled text input field 55 of 100 with 'Sample Answer' on input[type='text'] >> nth=54
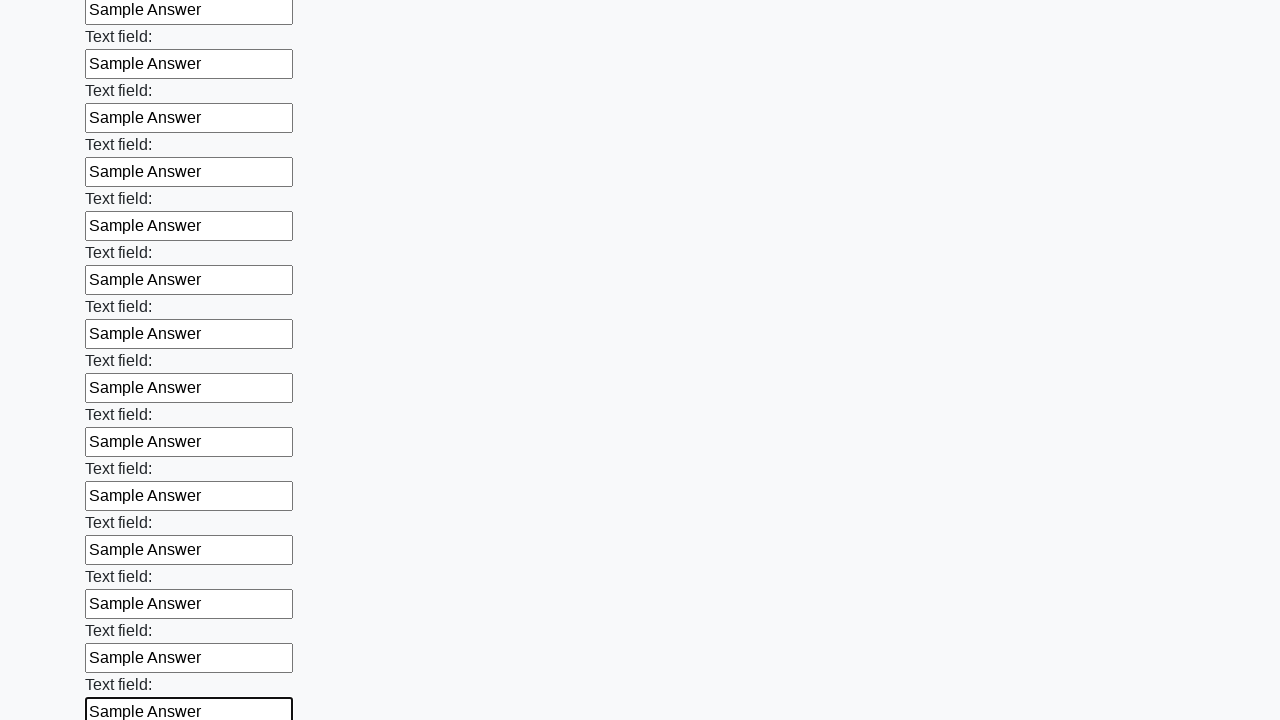

Filled text input field 56 of 100 with 'Sample Answer' on input[type='text'] >> nth=55
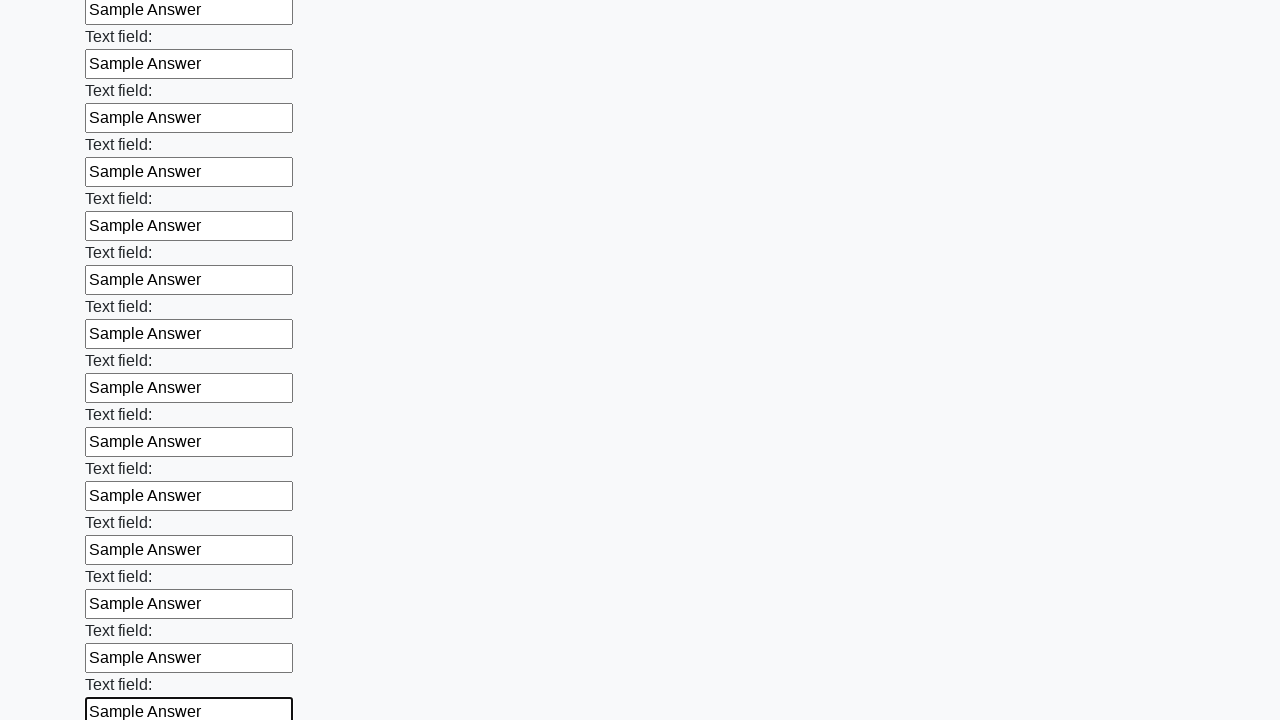

Filled text input field 57 of 100 with 'Sample Answer' on input[type='text'] >> nth=56
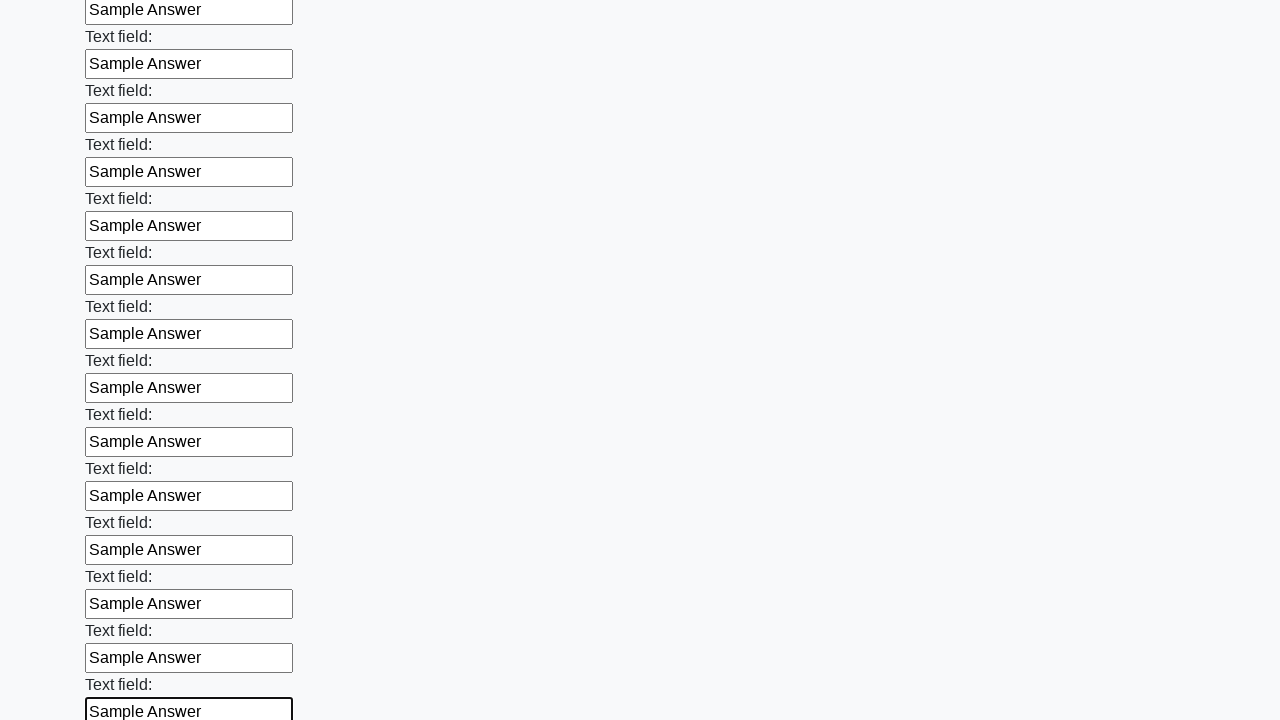

Filled text input field 58 of 100 with 'Sample Answer' on input[type='text'] >> nth=57
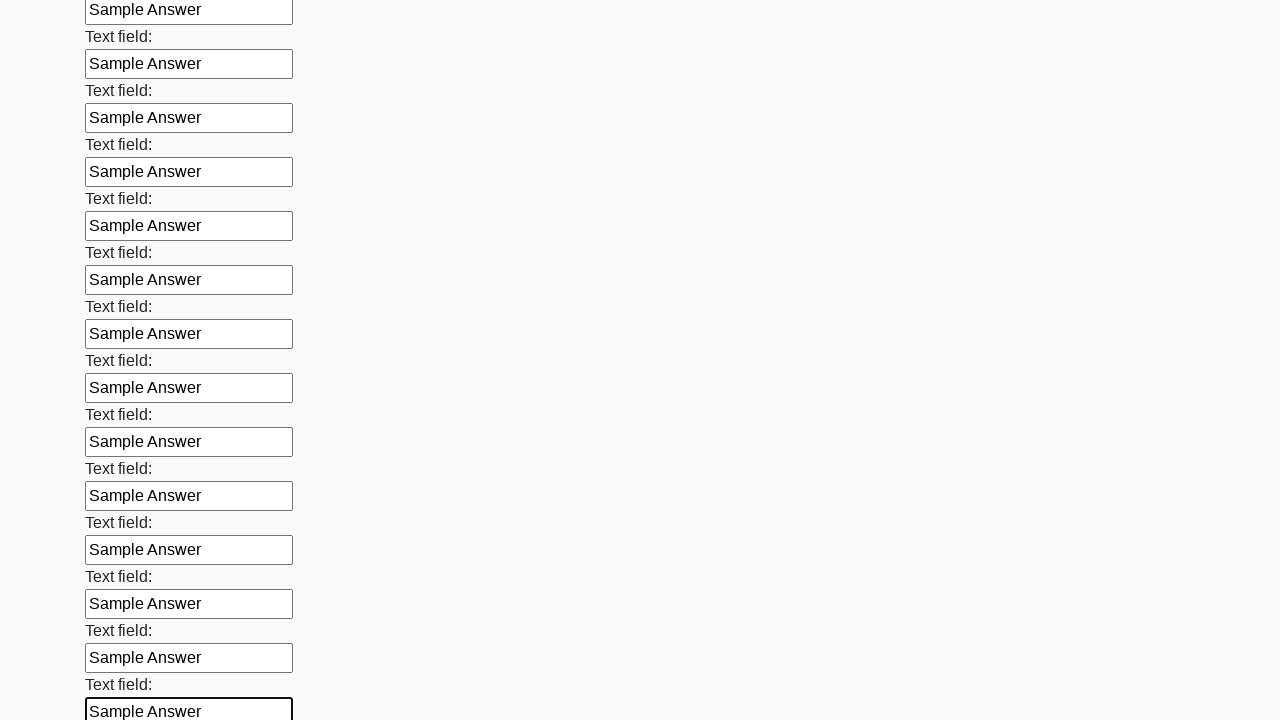

Filled text input field 59 of 100 with 'Sample Answer' on input[type='text'] >> nth=58
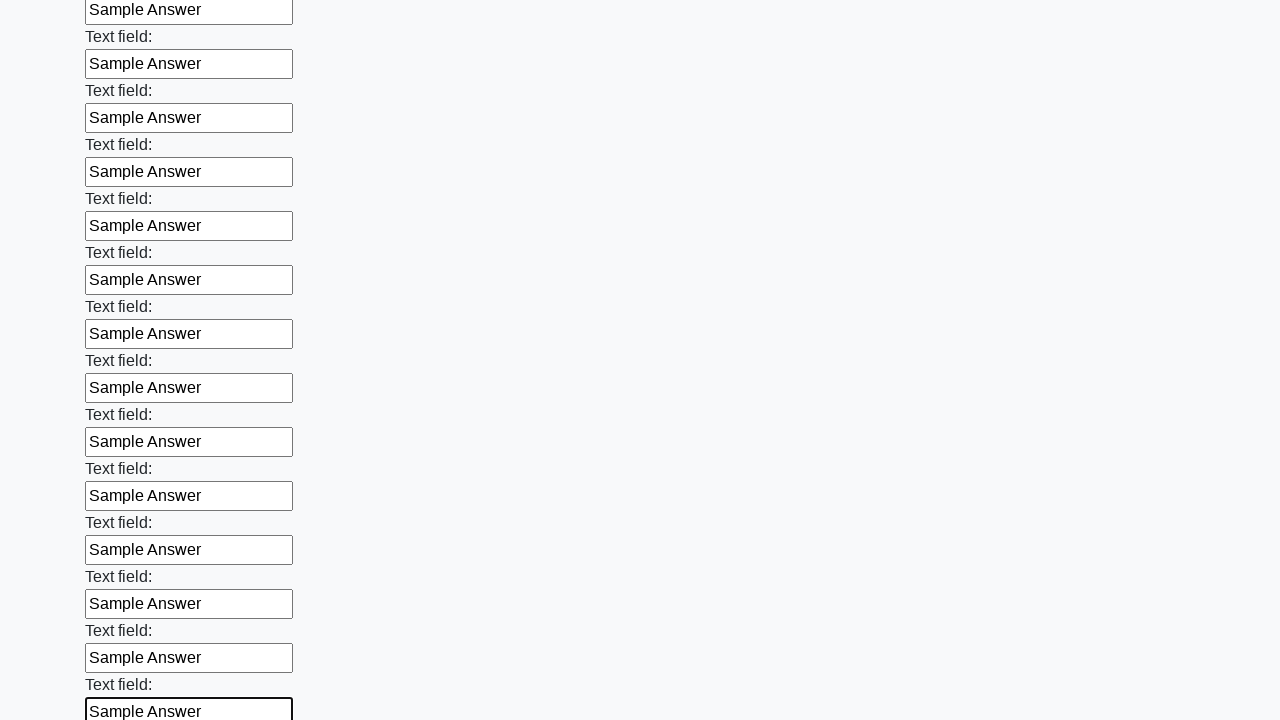

Filled text input field 60 of 100 with 'Sample Answer' on input[type='text'] >> nth=59
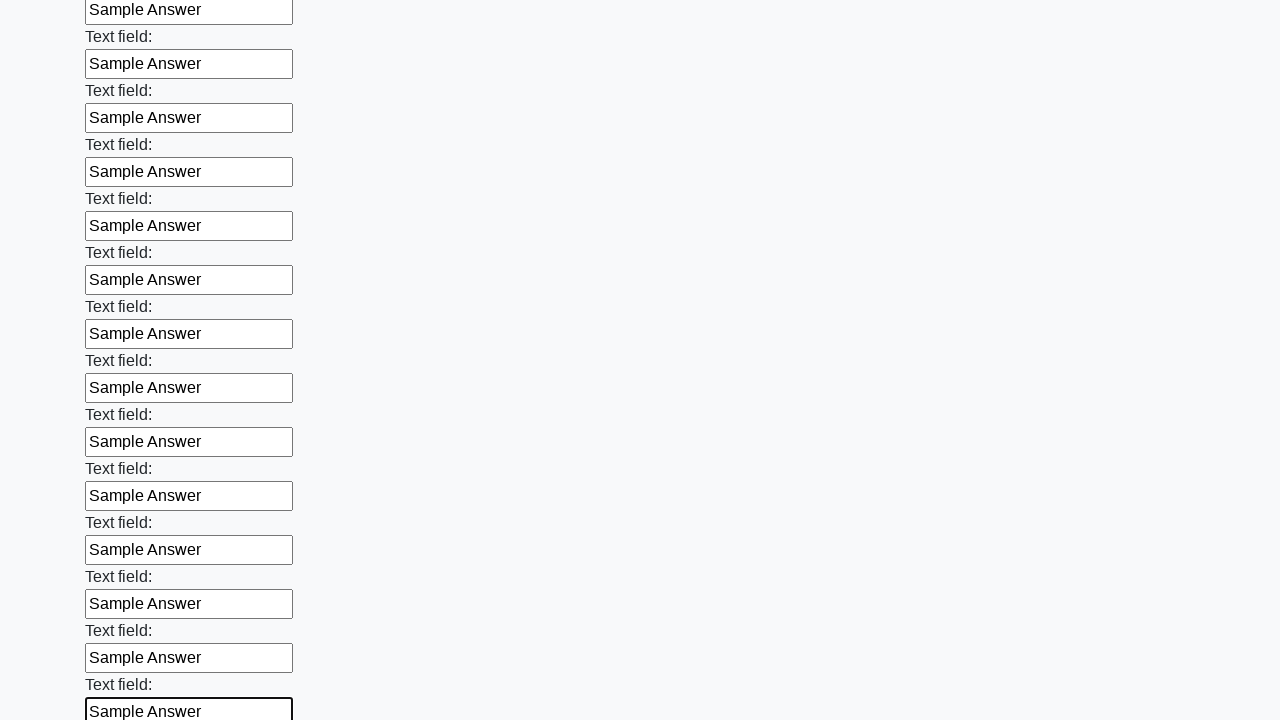

Filled text input field 61 of 100 with 'Sample Answer' on input[type='text'] >> nth=60
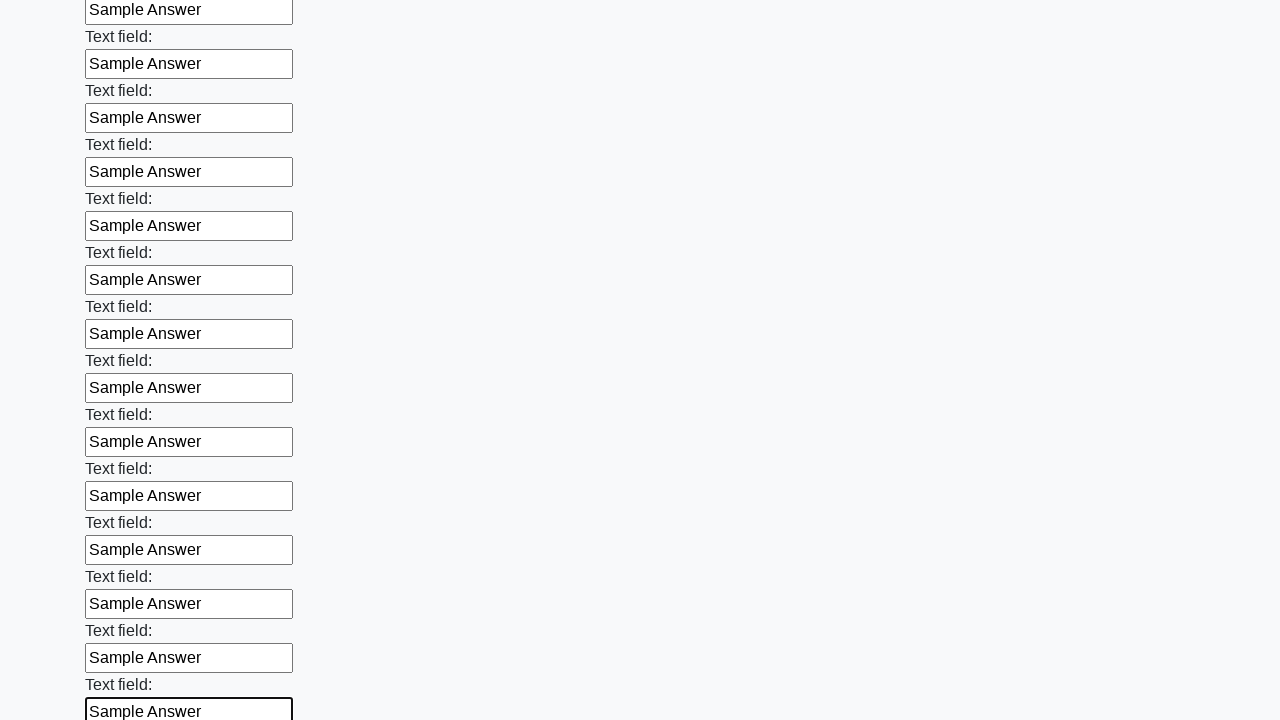

Filled text input field 62 of 100 with 'Sample Answer' on input[type='text'] >> nth=61
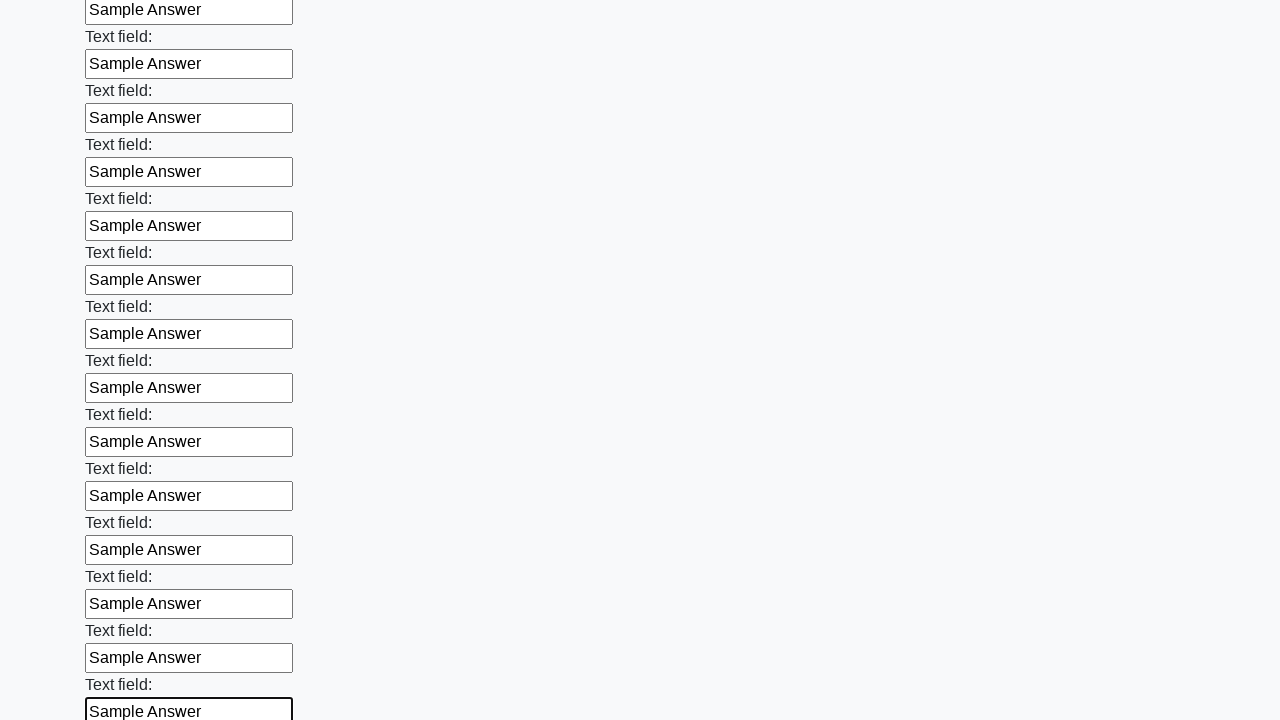

Filled text input field 63 of 100 with 'Sample Answer' on input[type='text'] >> nth=62
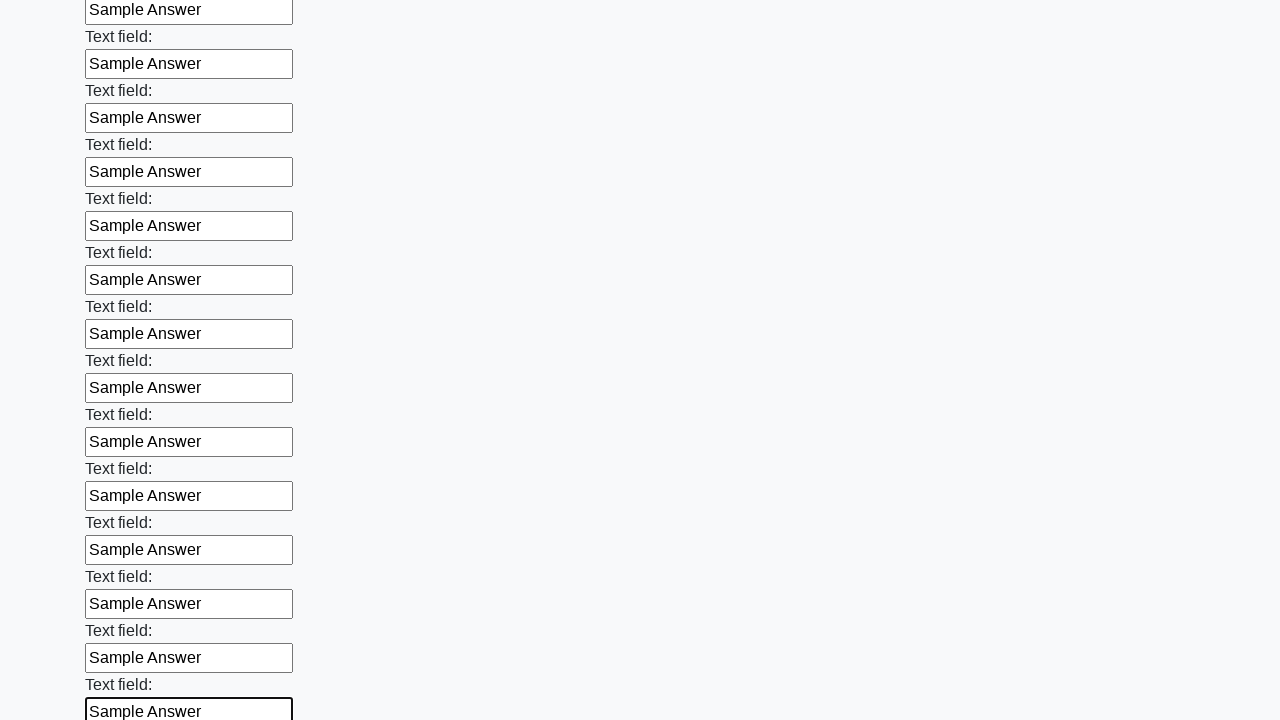

Filled text input field 64 of 100 with 'Sample Answer' on input[type='text'] >> nth=63
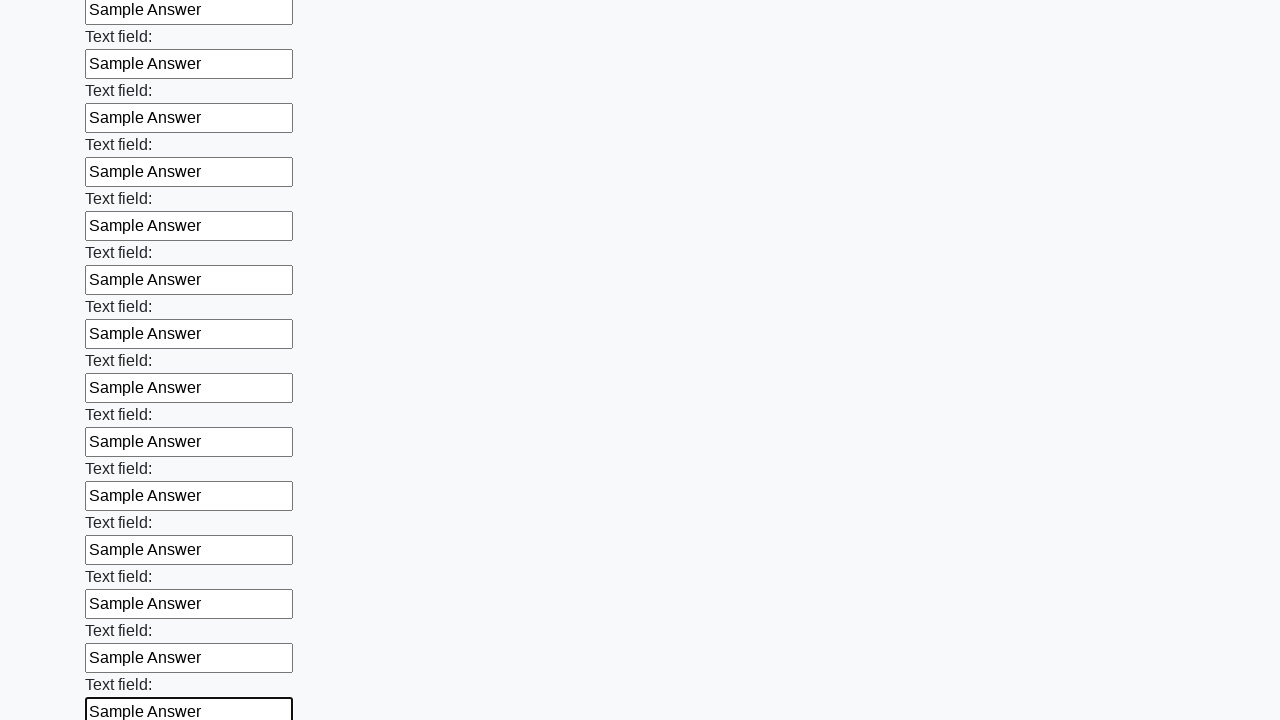

Filled text input field 65 of 100 with 'Sample Answer' on input[type='text'] >> nth=64
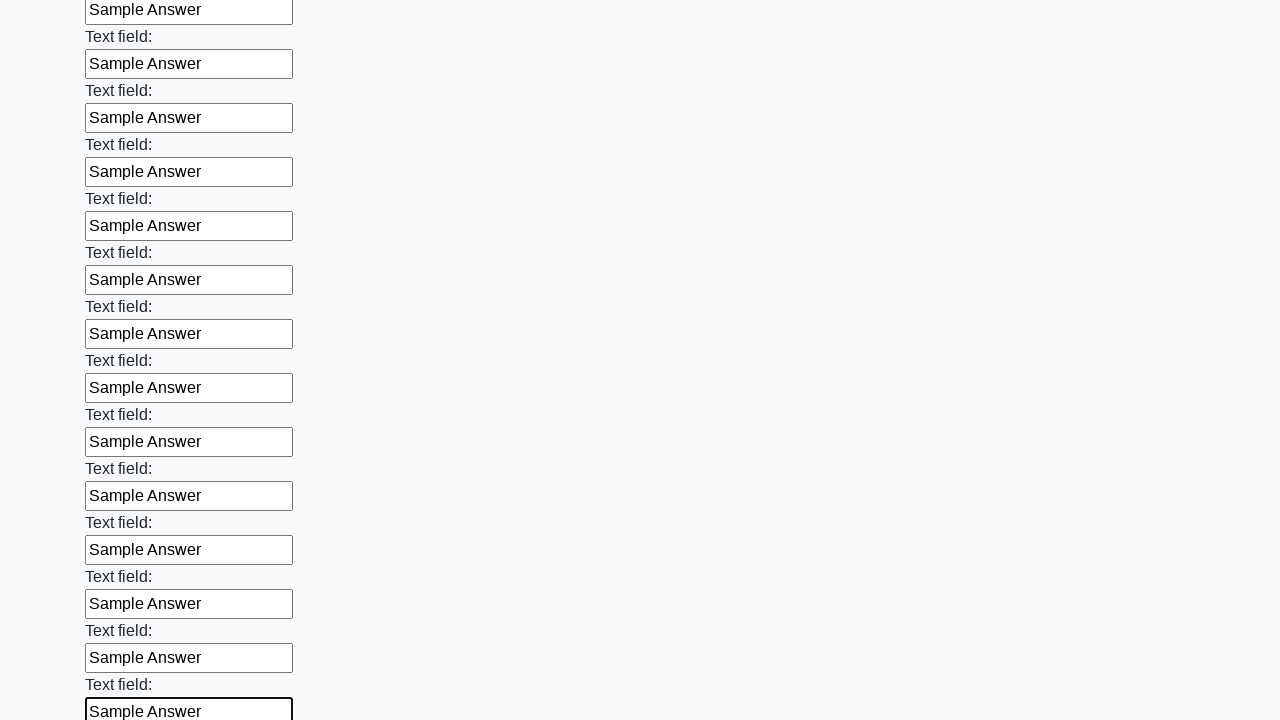

Filled text input field 66 of 100 with 'Sample Answer' on input[type='text'] >> nth=65
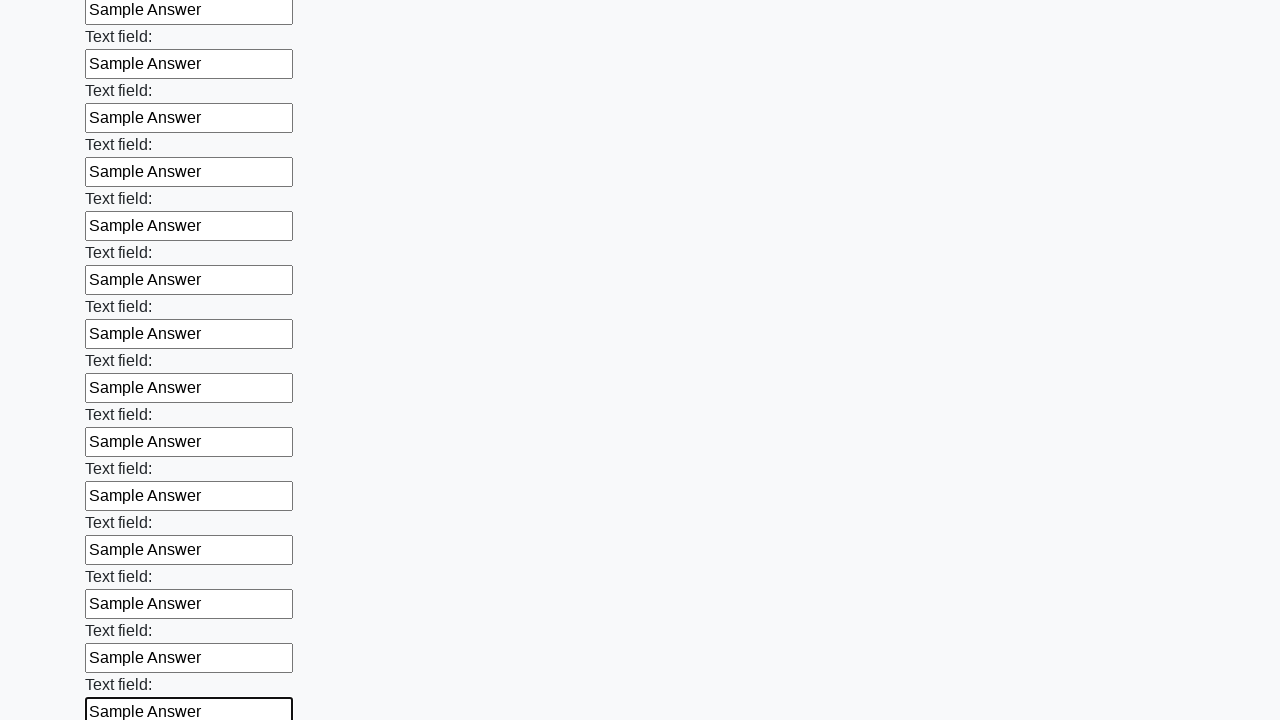

Filled text input field 67 of 100 with 'Sample Answer' on input[type='text'] >> nth=66
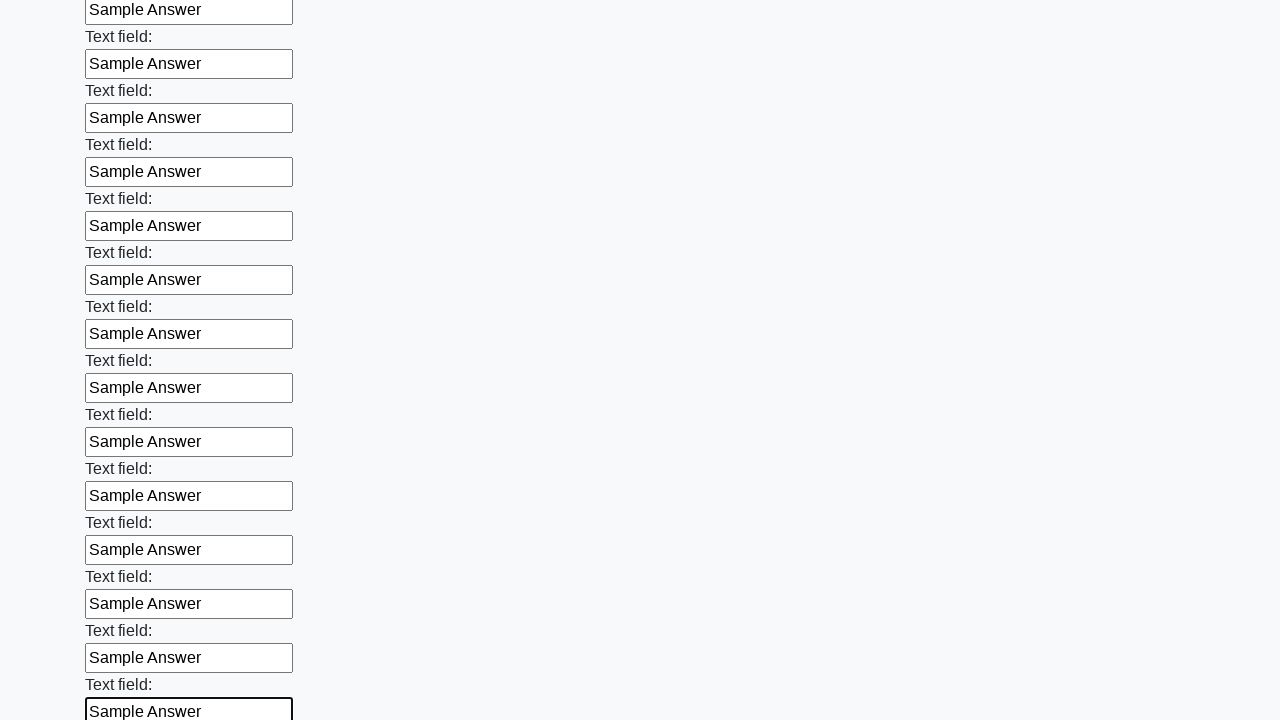

Filled text input field 68 of 100 with 'Sample Answer' on input[type='text'] >> nth=67
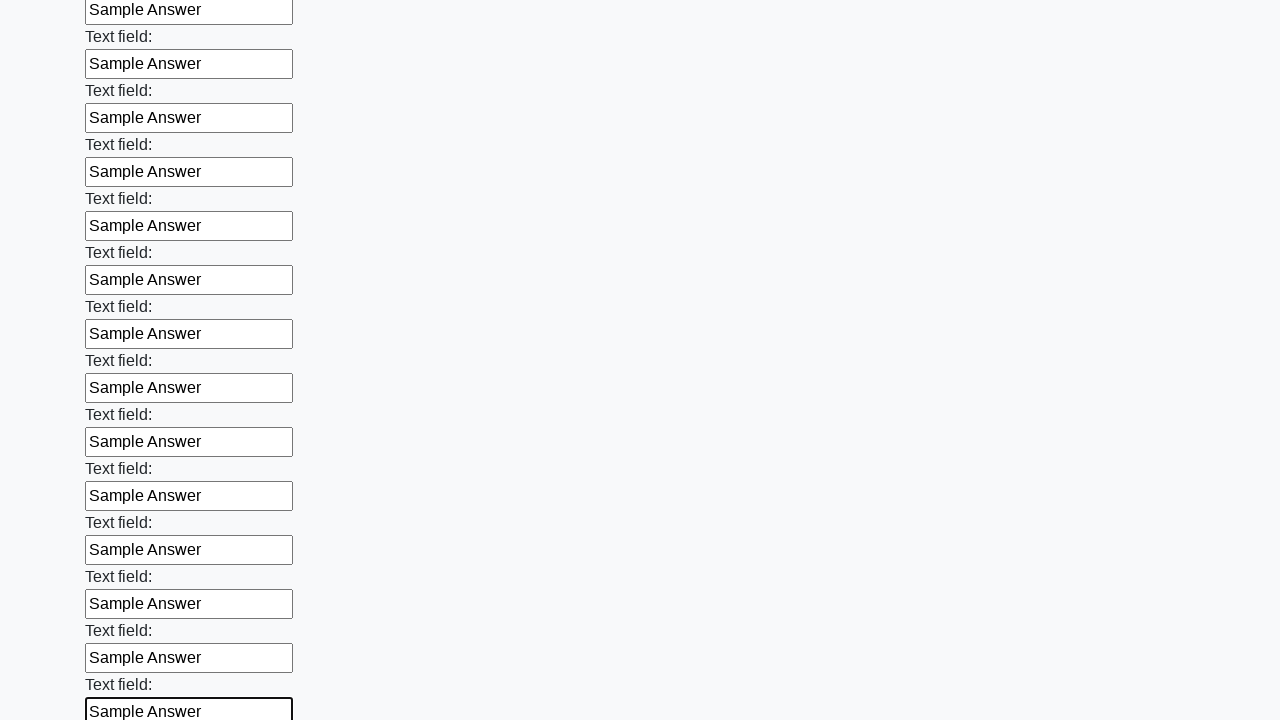

Filled text input field 69 of 100 with 'Sample Answer' on input[type='text'] >> nth=68
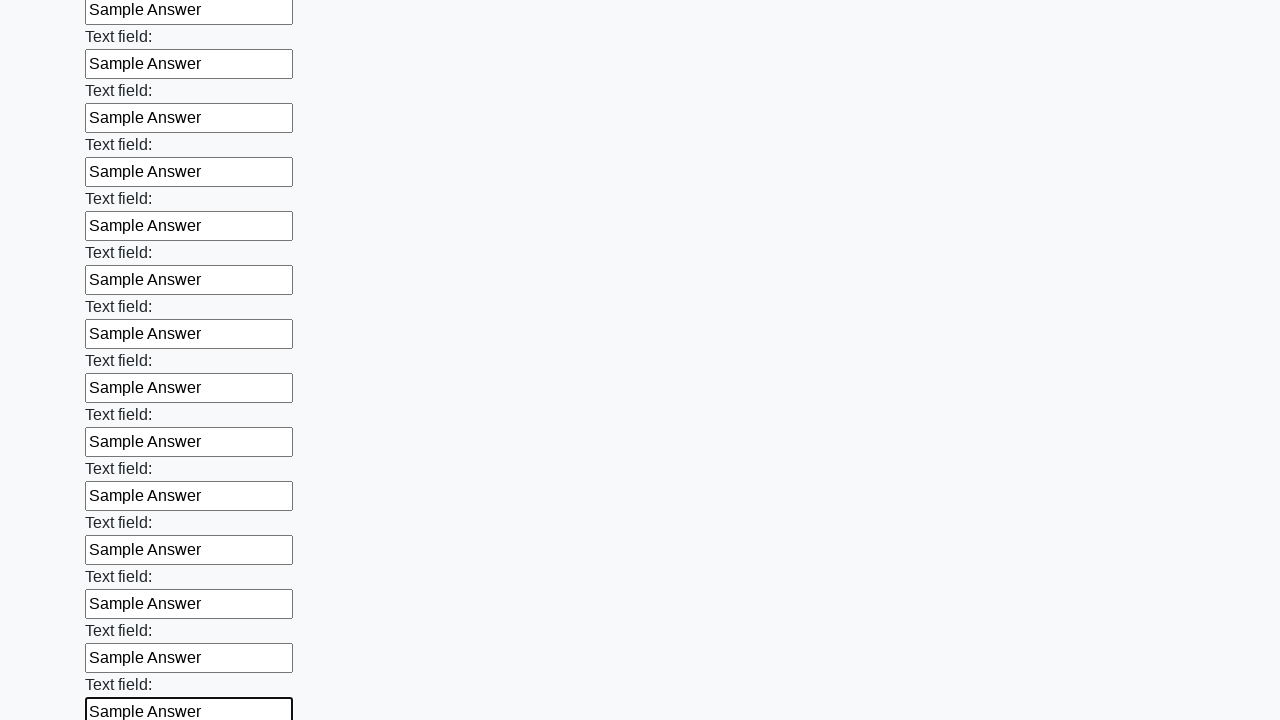

Filled text input field 70 of 100 with 'Sample Answer' on input[type='text'] >> nth=69
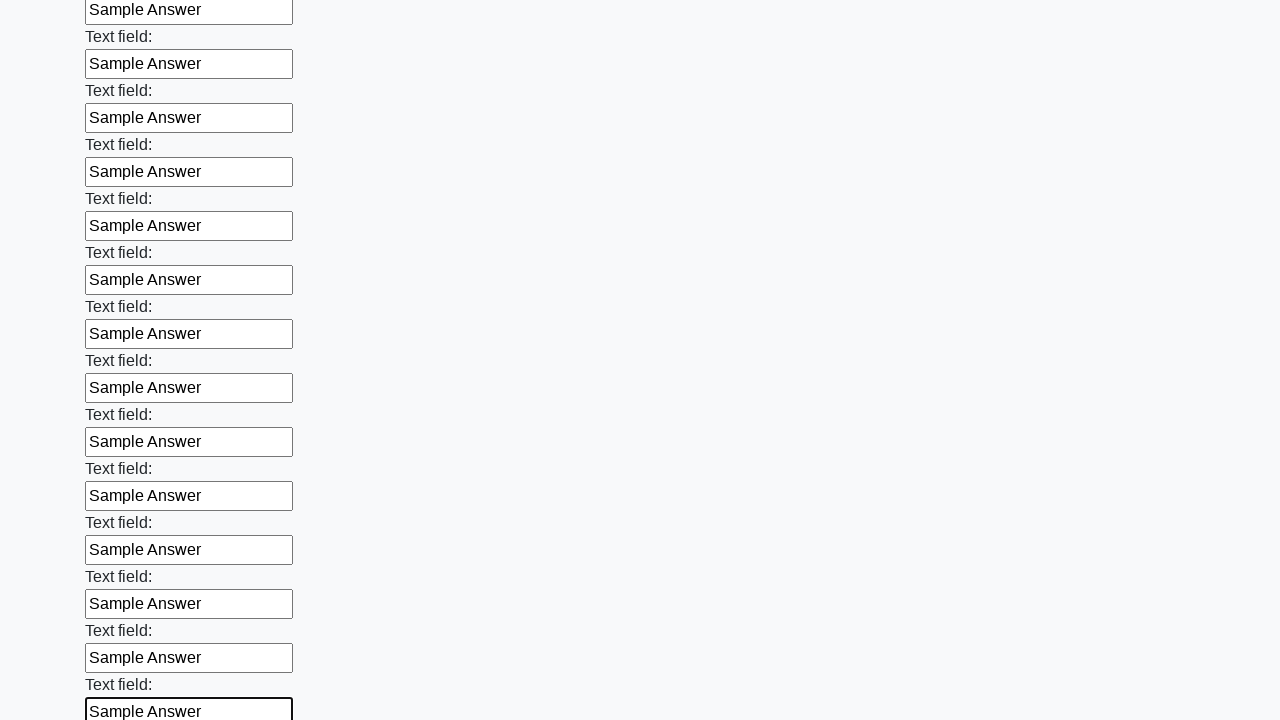

Filled text input field 71 of 100 with 'Sample Answer' on input[type='text'] >> nth=70
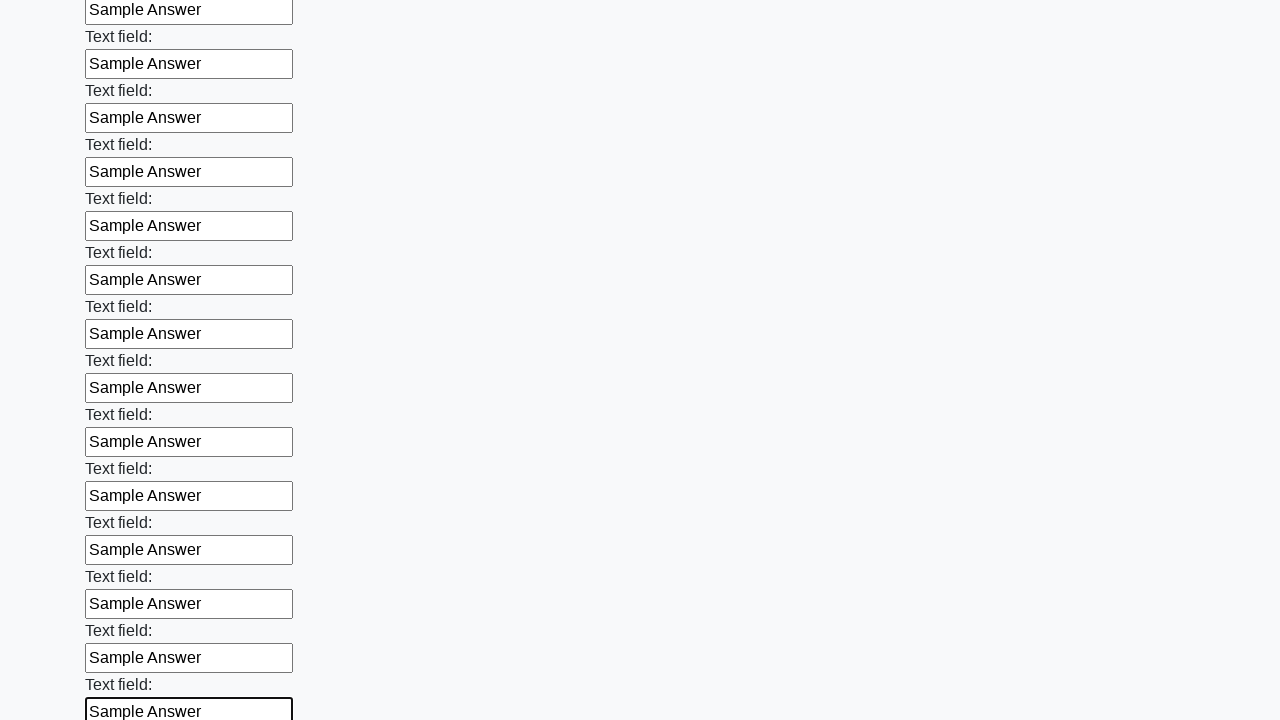

Filled text input field 72 of 100 with 'Sample Answer' on input[type='text'] >> nth=71
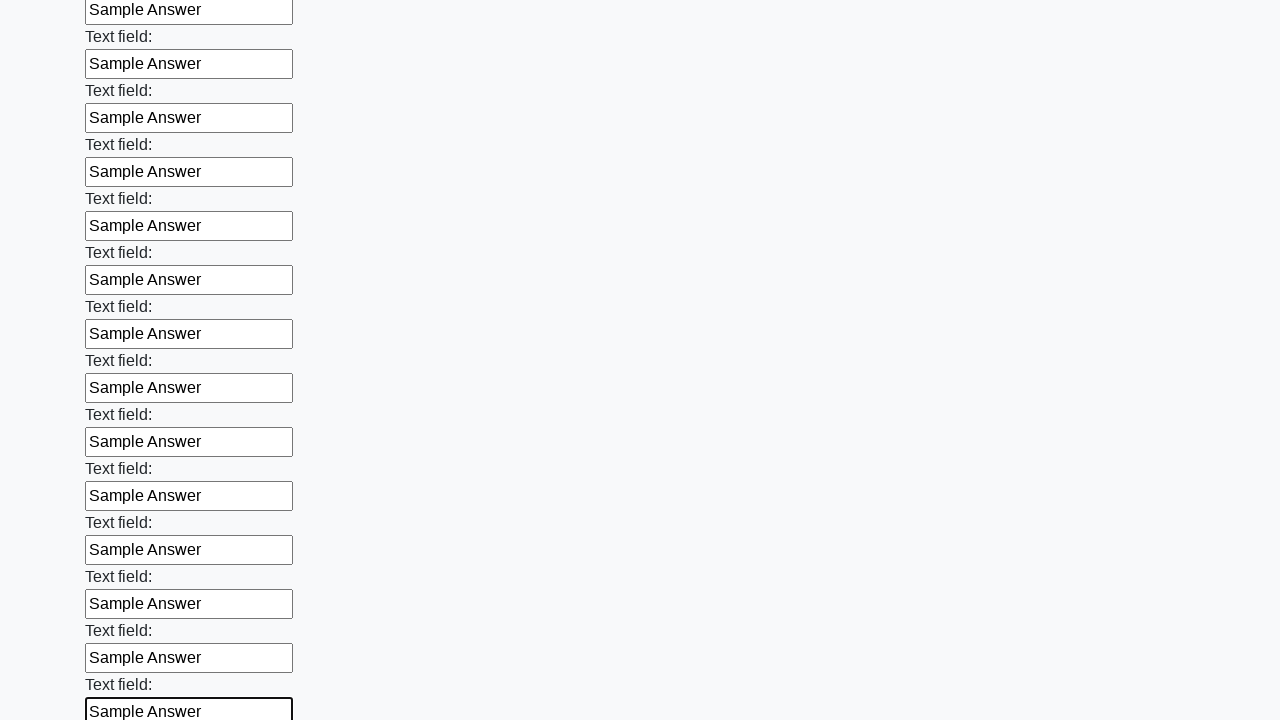

Filled text input field 73 of 100 with 'Sample Answer' on input[type='text'] >> nth=72
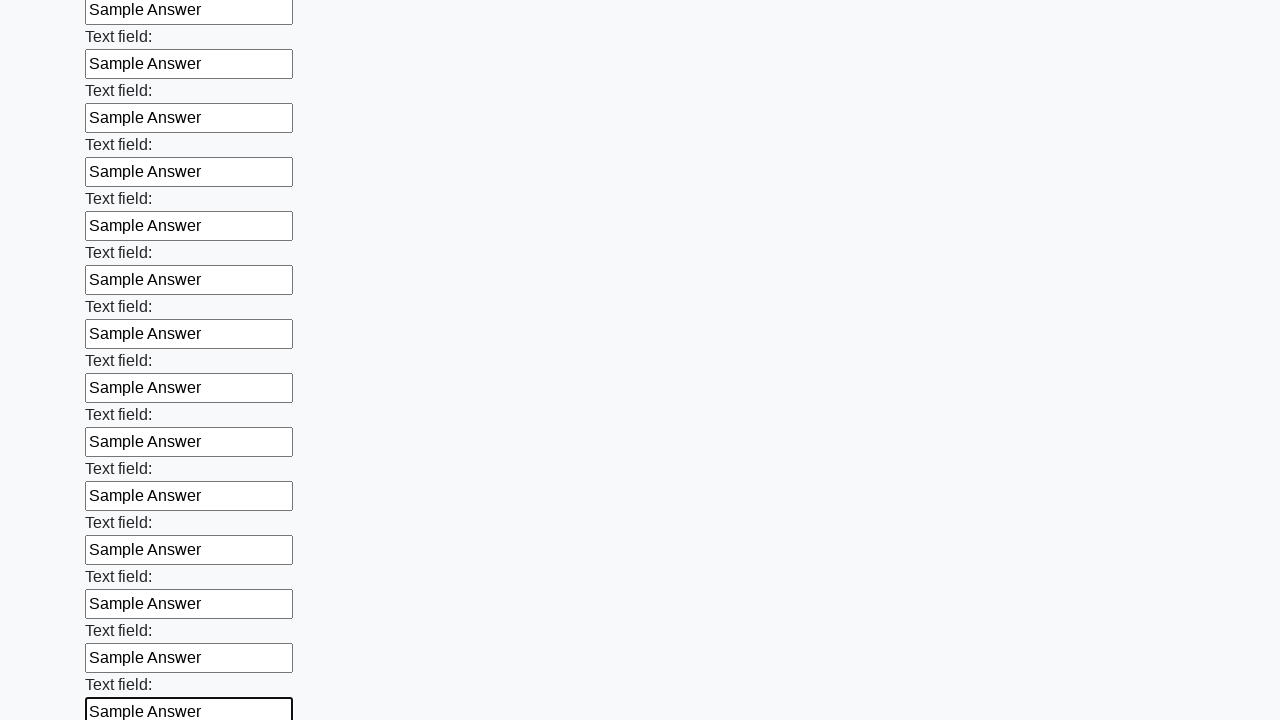

Filled text input field 74 of 100 with 'Sample Answer' on input[type='text'] >> nth=73
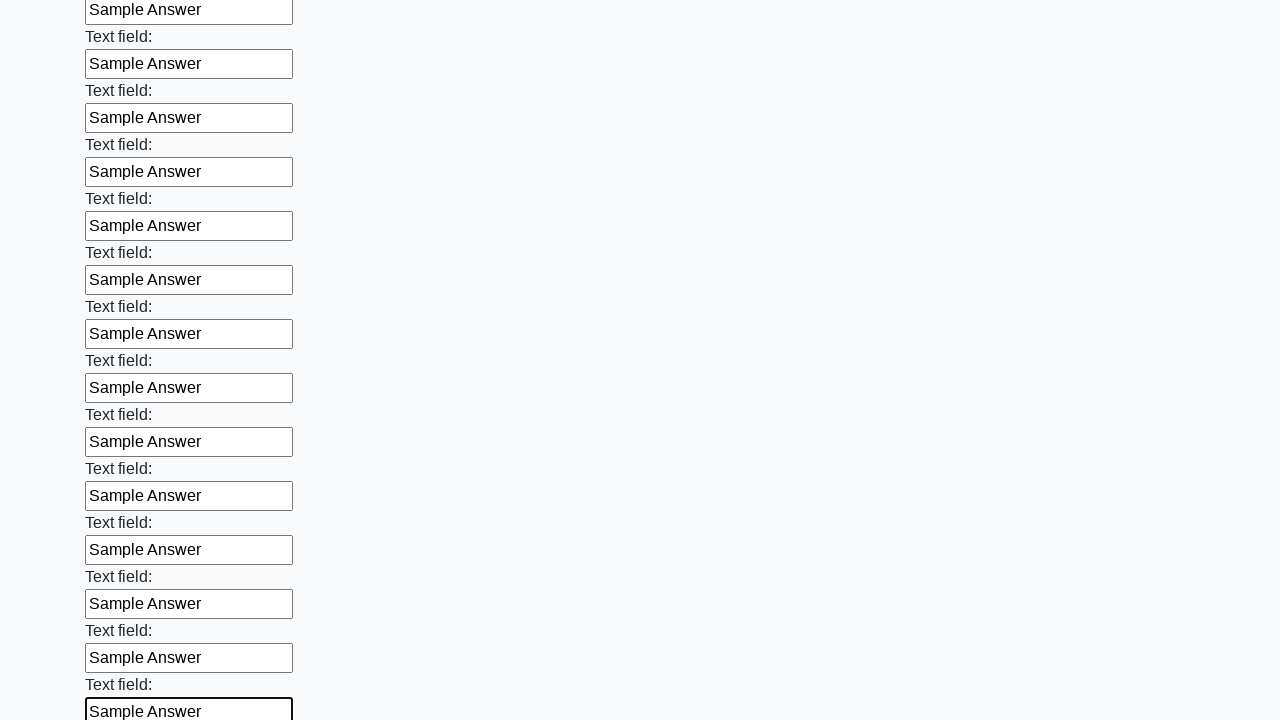

Filled text input field 75 of 100 with 'Sample Answer' on input[type='text'] >> nth=74
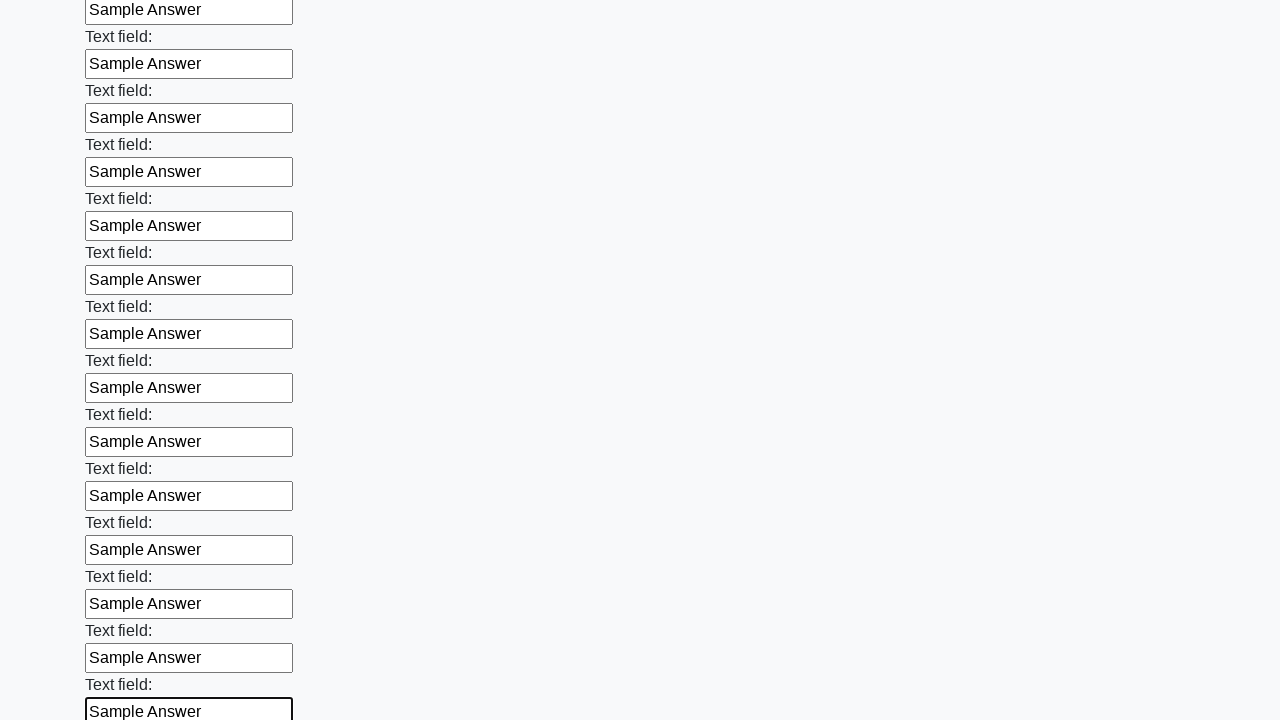

Filled text input field 76 of 100 with 'Sample Answer' on input[type='text'] >> nth=75
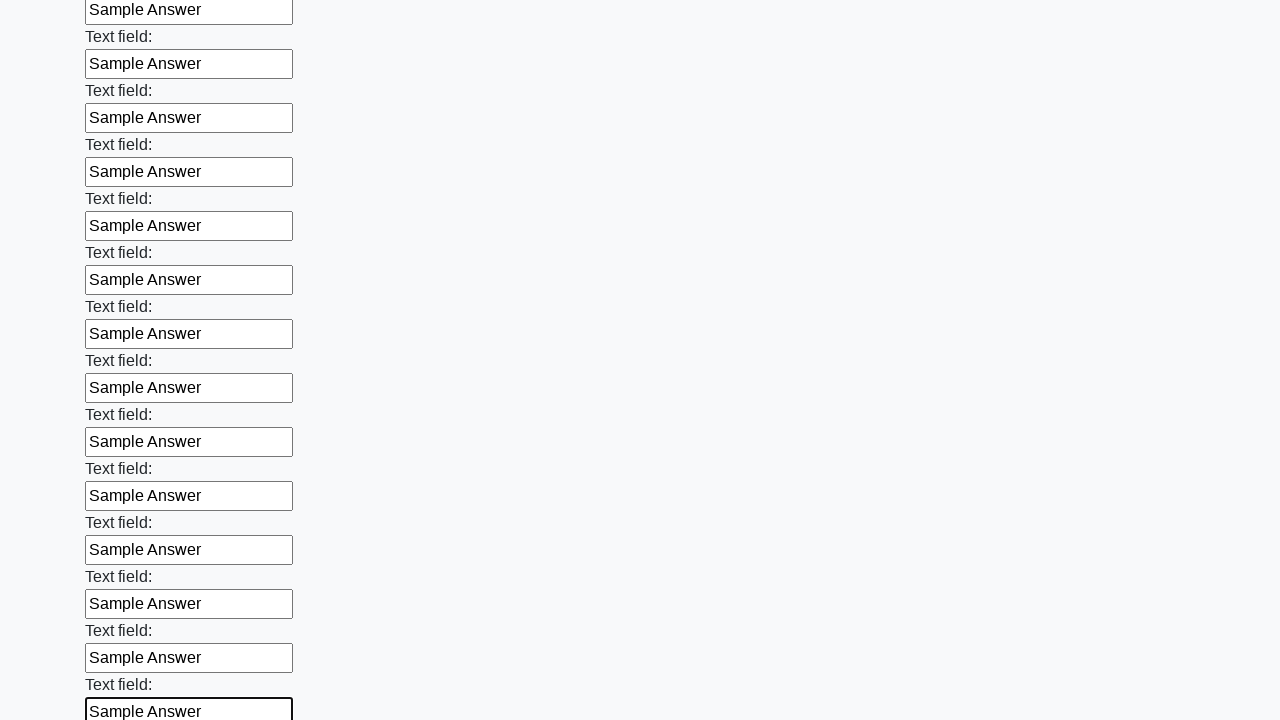

Filled text input field 77 of 100 with 'Sample Answer' on input[type='text'] >> nth=76
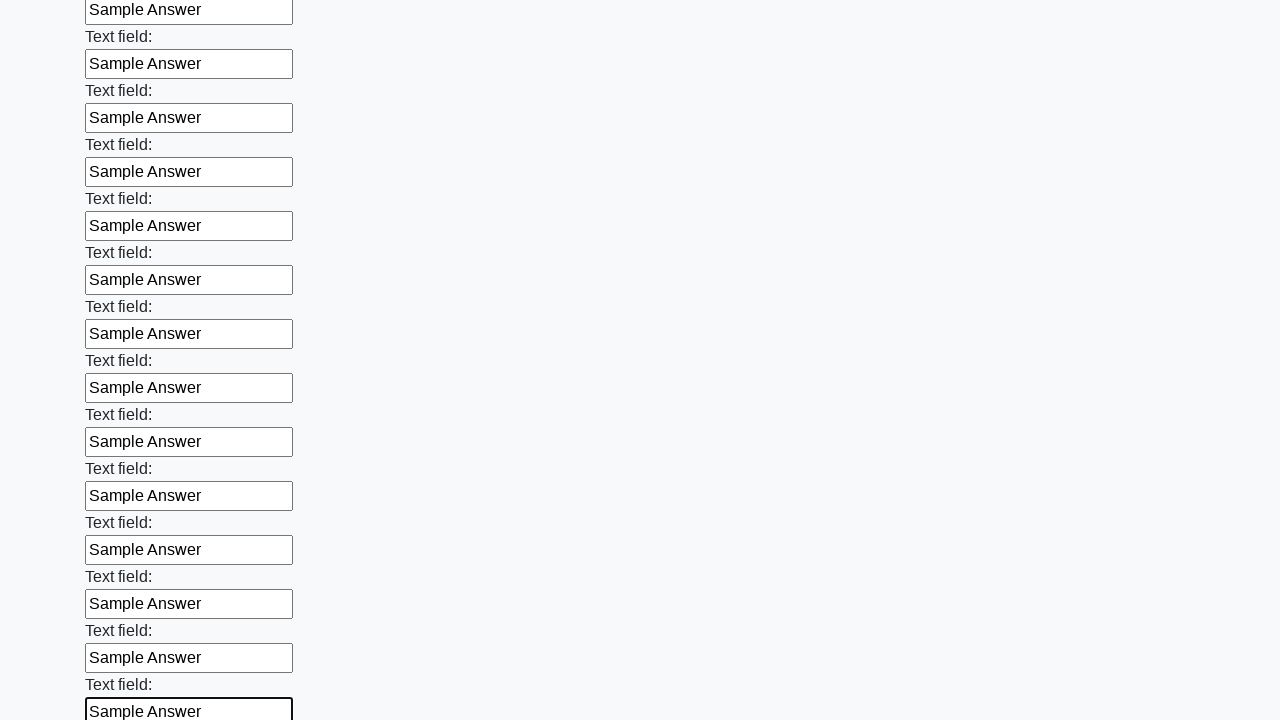

Filled text input field 78 of 100 with 'Sample Answer' on input[type='text'] >> nth=77
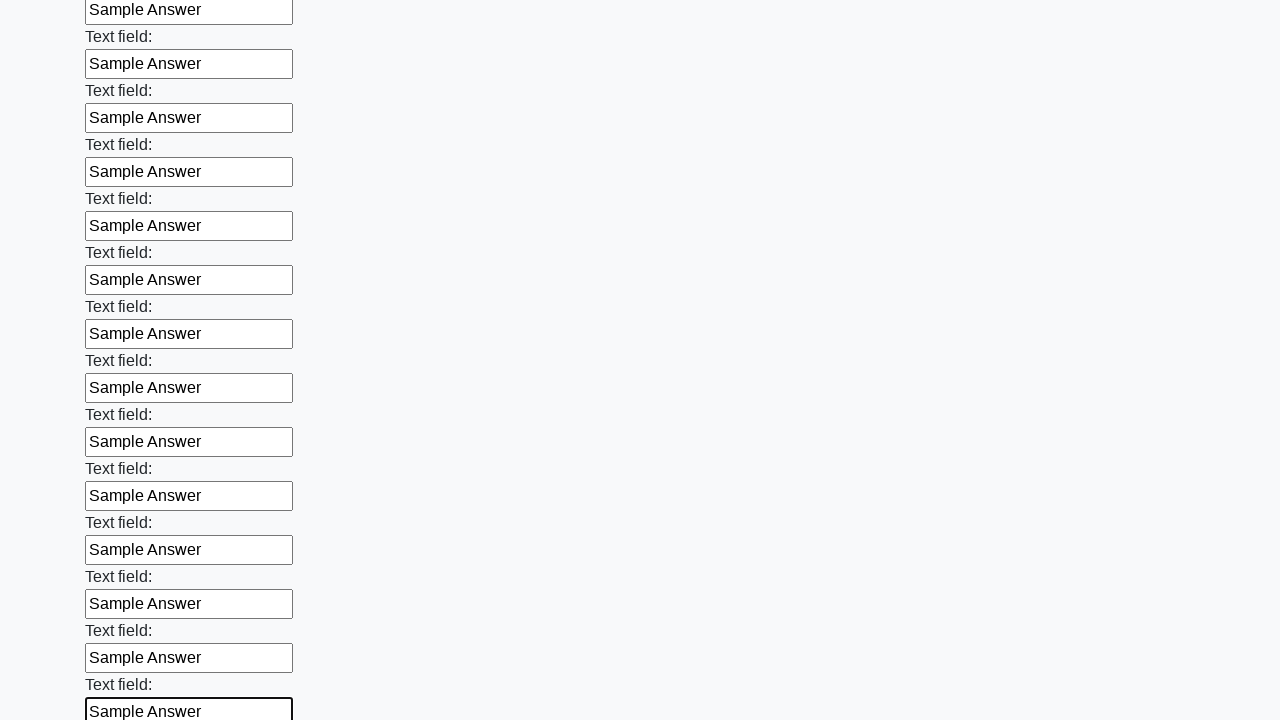

Filled text input field 79 of 100 with 'Sample Answer' on input[type='text'] >> nth=78
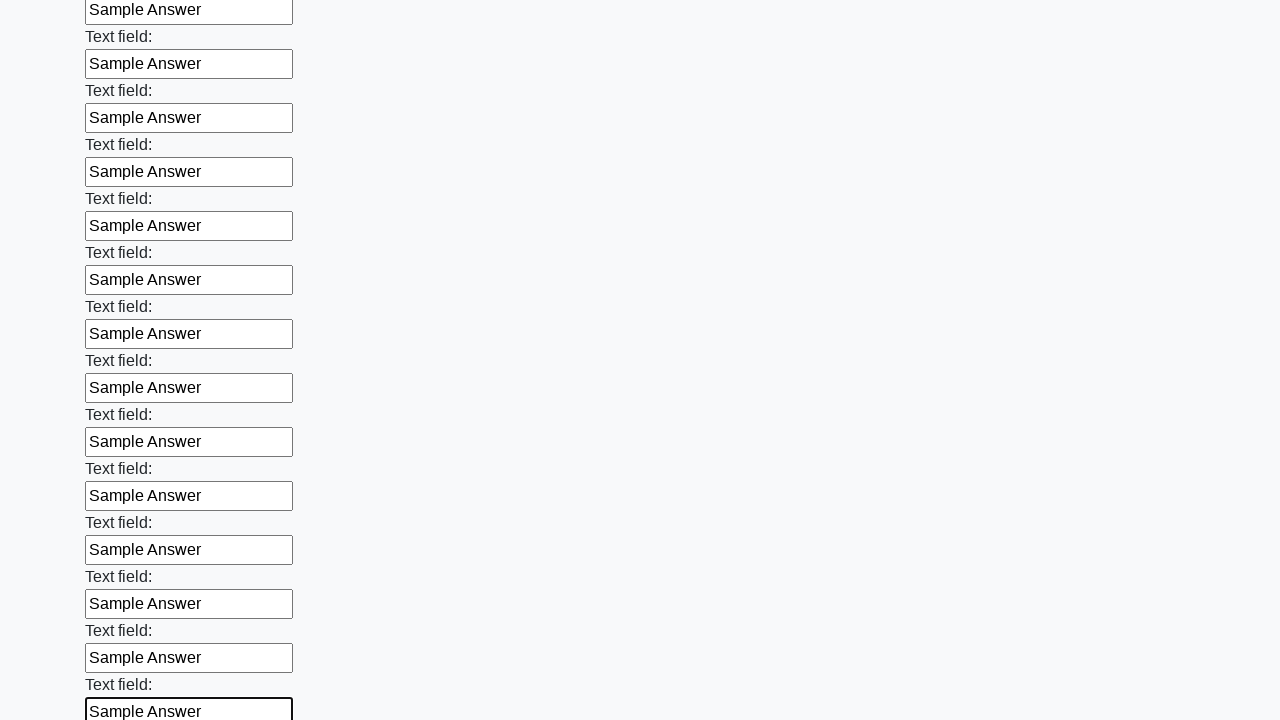

Filled text input field 80 of 100 with 'Sample Answer' on input[type='text'] >> nth=79
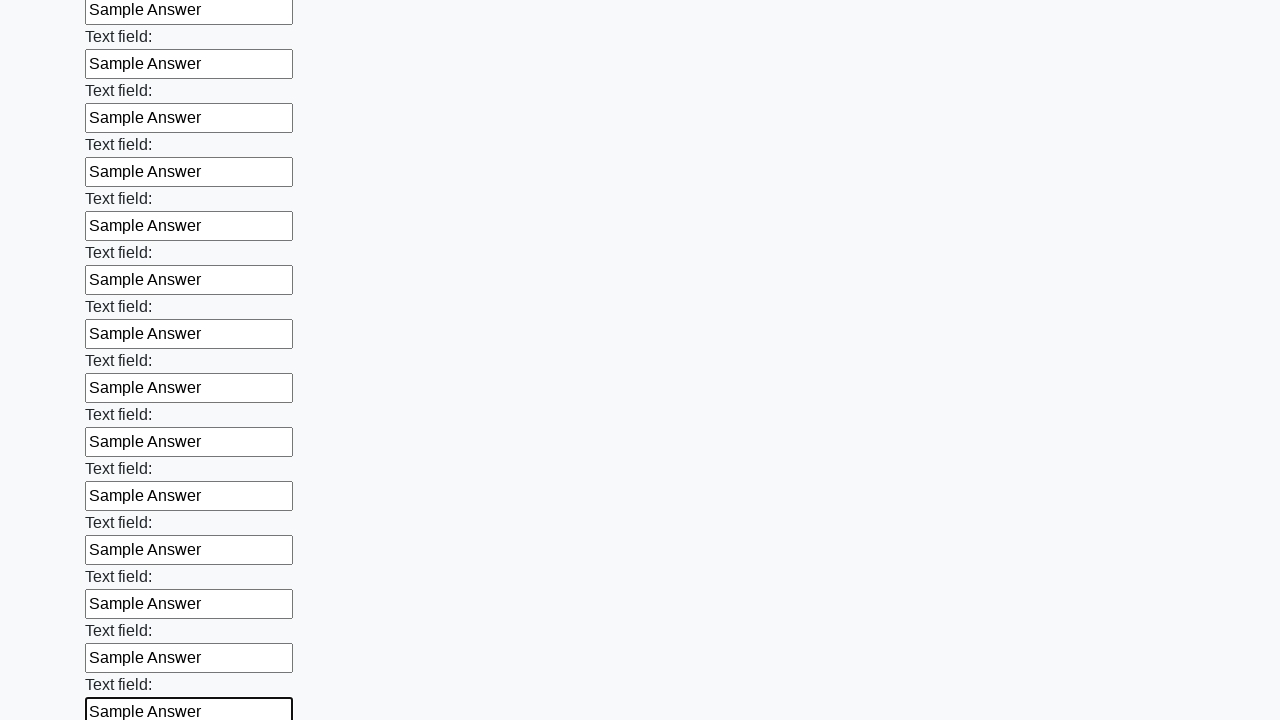

Filled text input field 81 of 100 with 'Sample Answer' on input[type='text'] >> nth=80
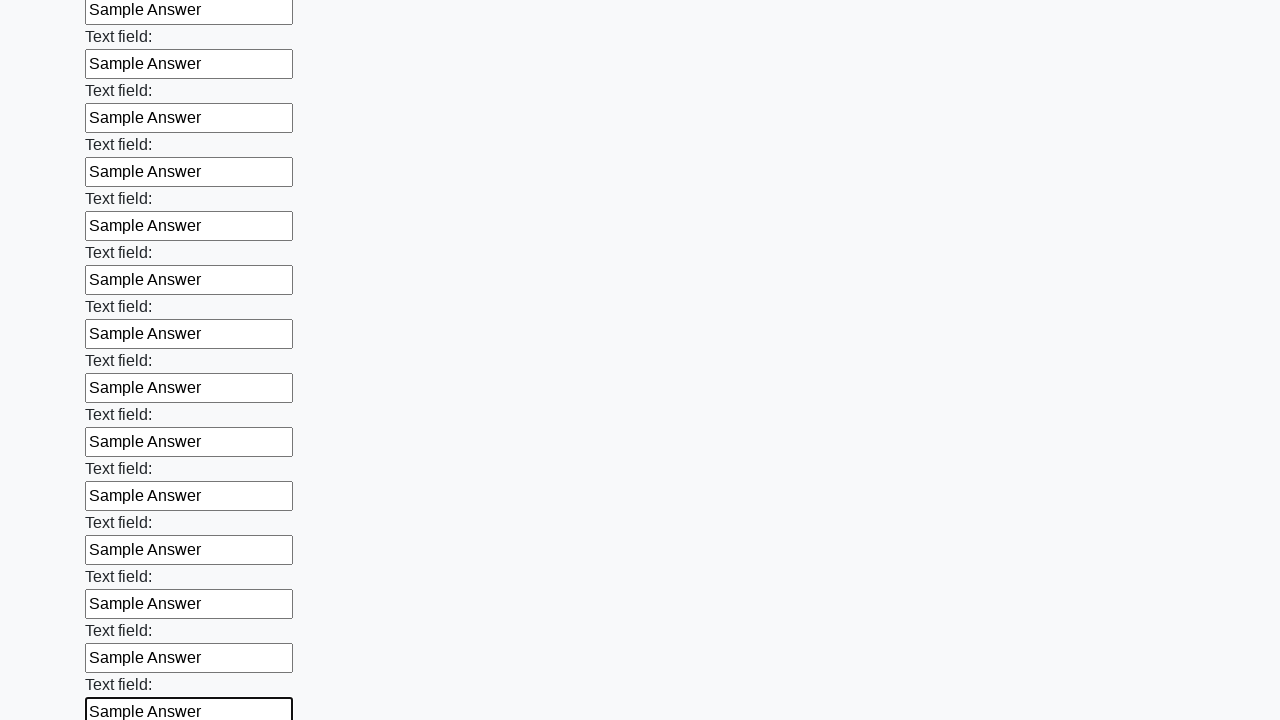

Filled text input field 82 of 100 with 'Sample Answer' on input[type='text'] >> nth=81
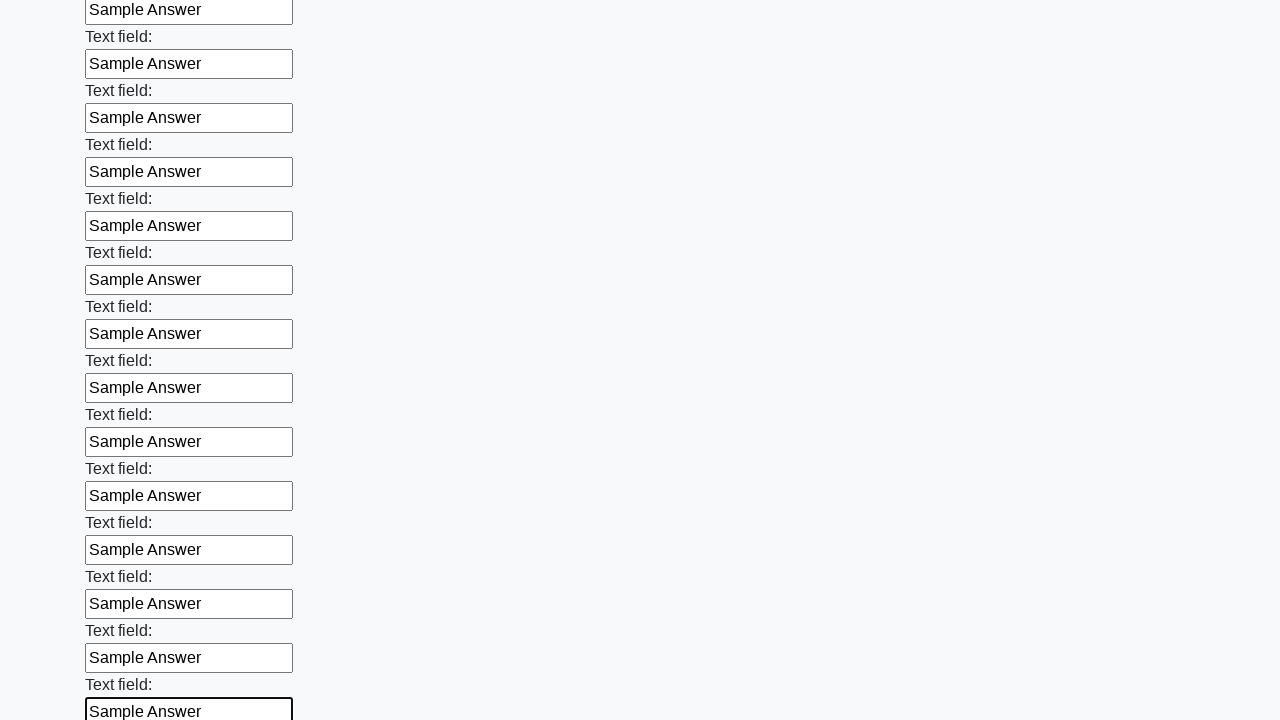

Filled text input field 83 of 100 with 'Sample Answer' on input[type='text'] >> nth=82
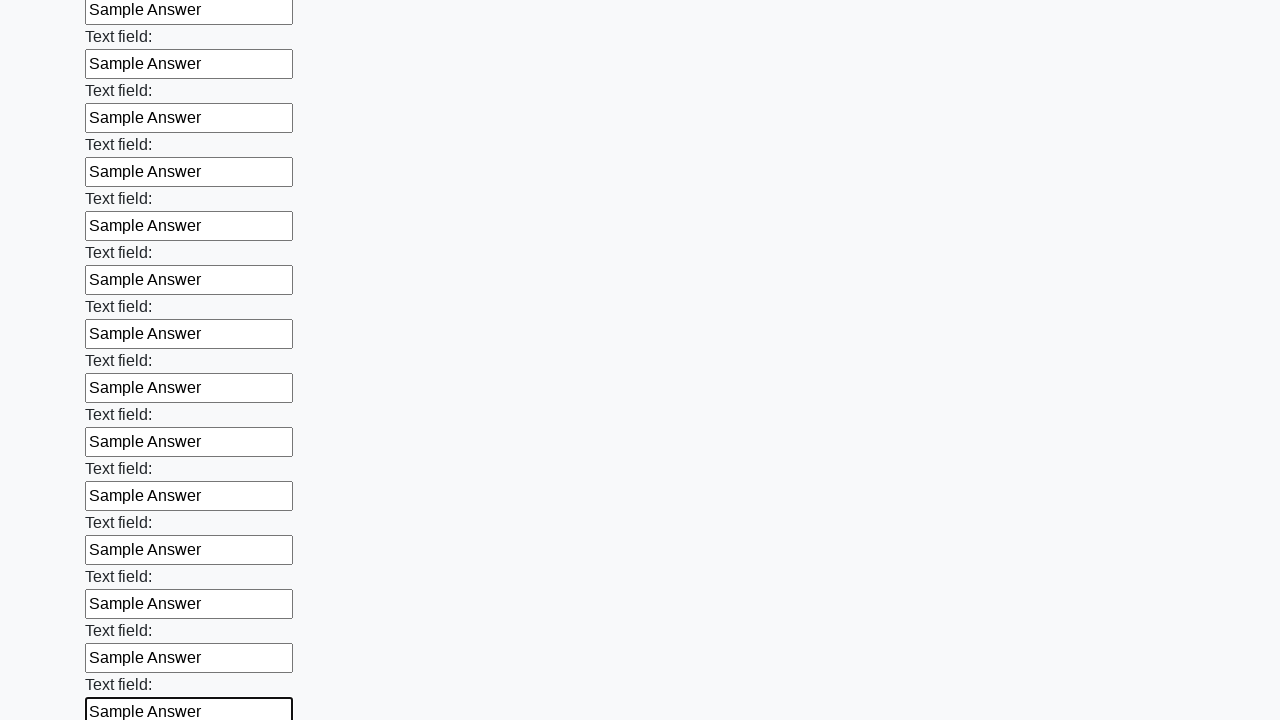

Filled text input field 84 of 100 with 'Sample Answer' on input[type='text'] >> nth=83
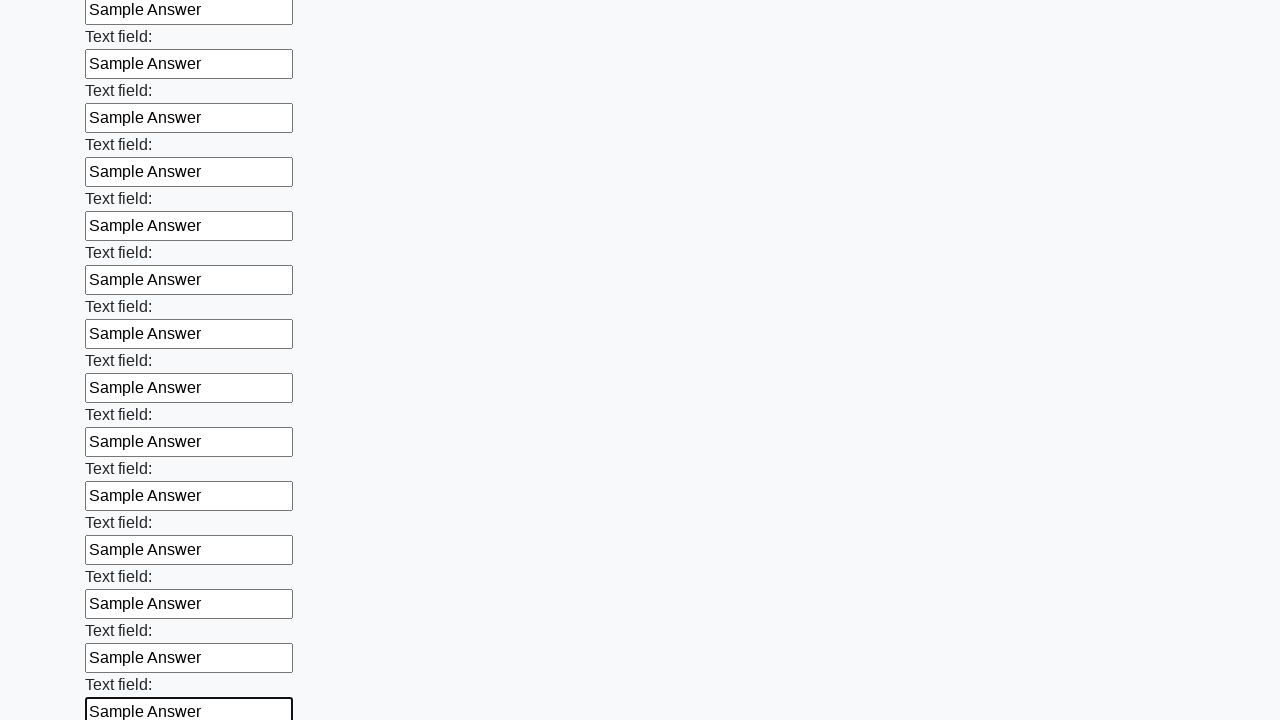

Filled text input field 85 of 100 with 'Sample Answer' on input[type='text'] >> nth=84
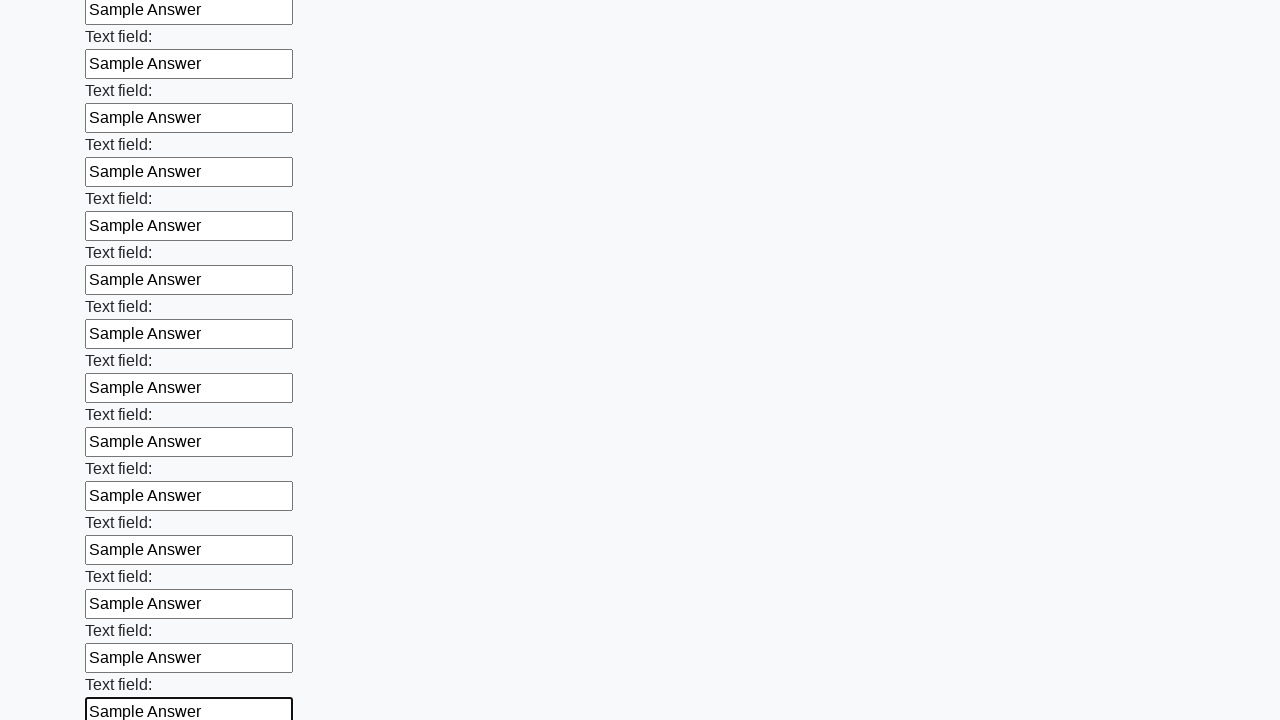

Filled text input field 86 of 100 with 'Sample Answer' on input[type='text'] >> nth=85
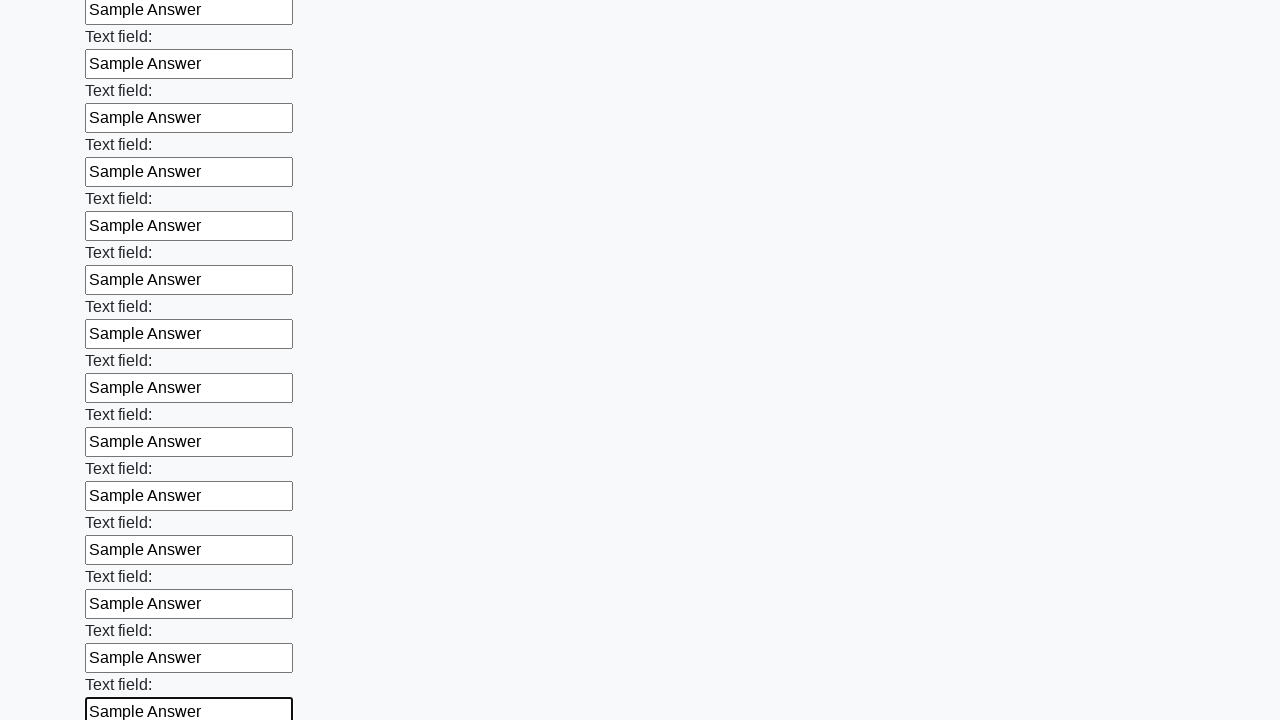

Filled text input field 87 of 100 with 'Sample Answer' on input[type='text'] >> nth=86
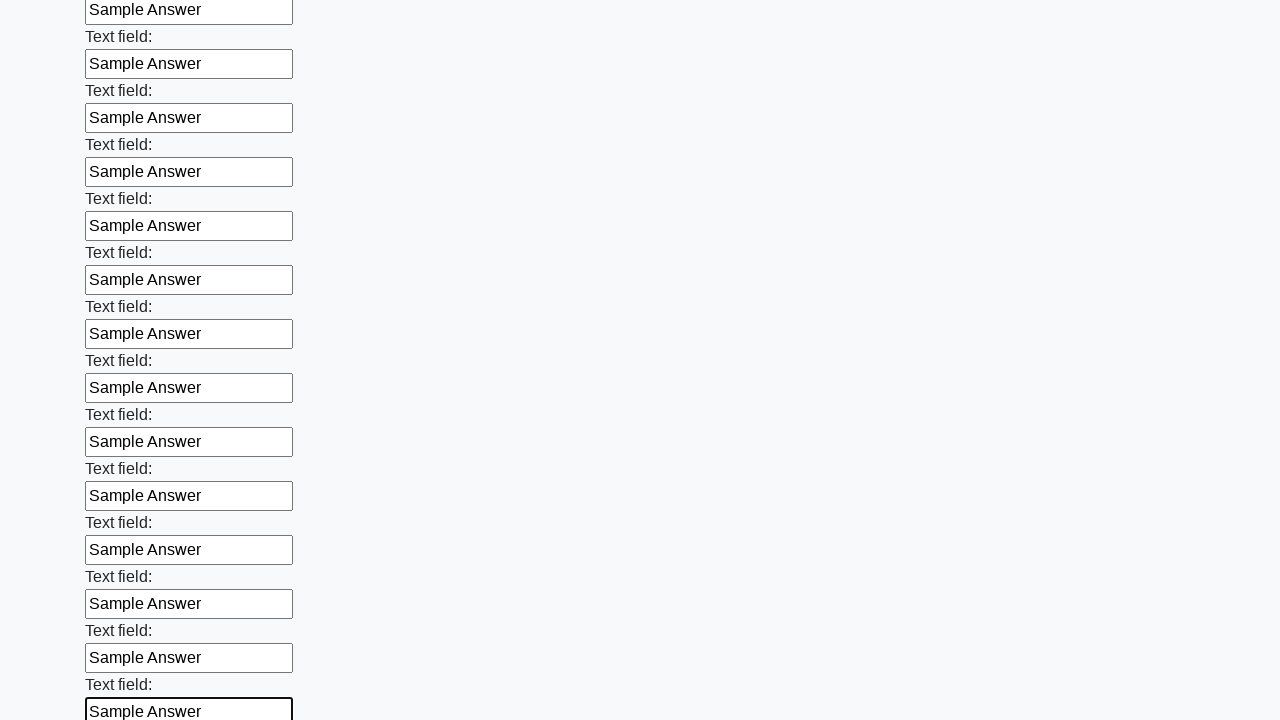

Filled text input field 88 of 100 with 'Sample Answer' on input[type='text'] >> nth=87
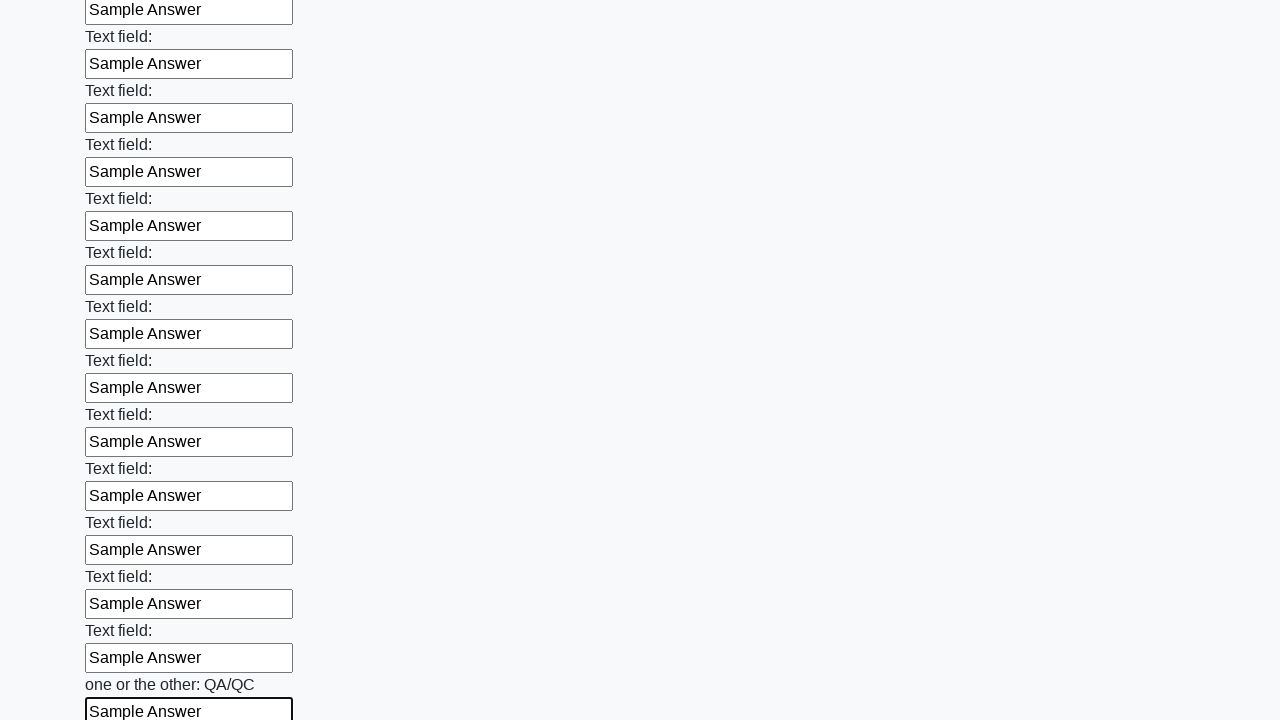

Filled text input field 89 of 100 with 'Sample Answer' on input[type='text'] >> nth=88
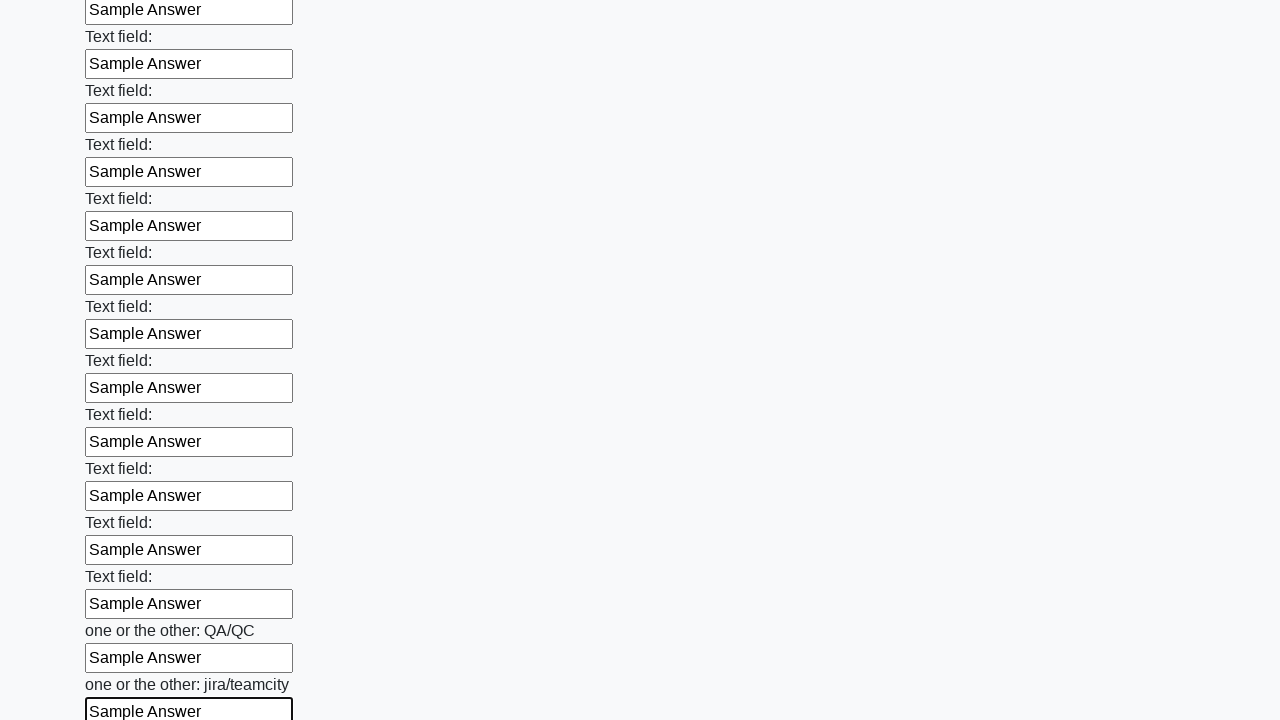

Filled text input field 90 of 100 with 'Sample Answer' on input[type='text'] >> nth=89
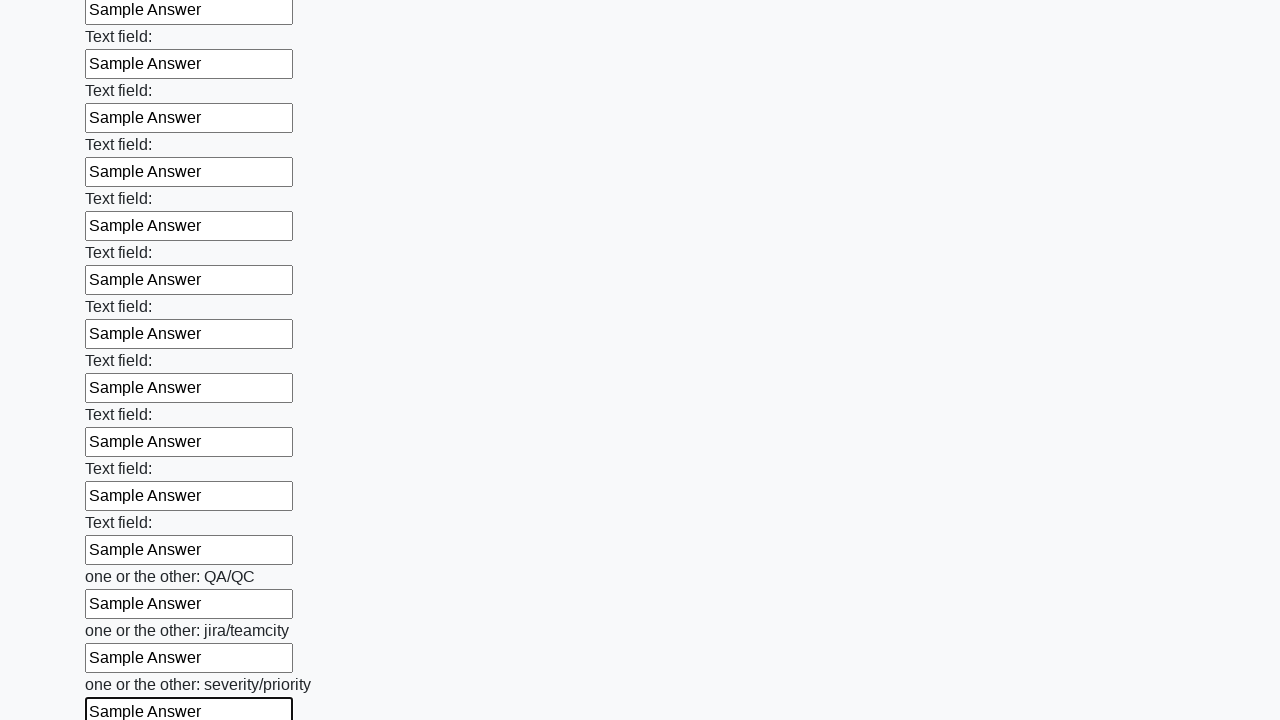

Filled text input field 91 of 100 with 'Sample Answer' on input[type='text'] >> nth=90
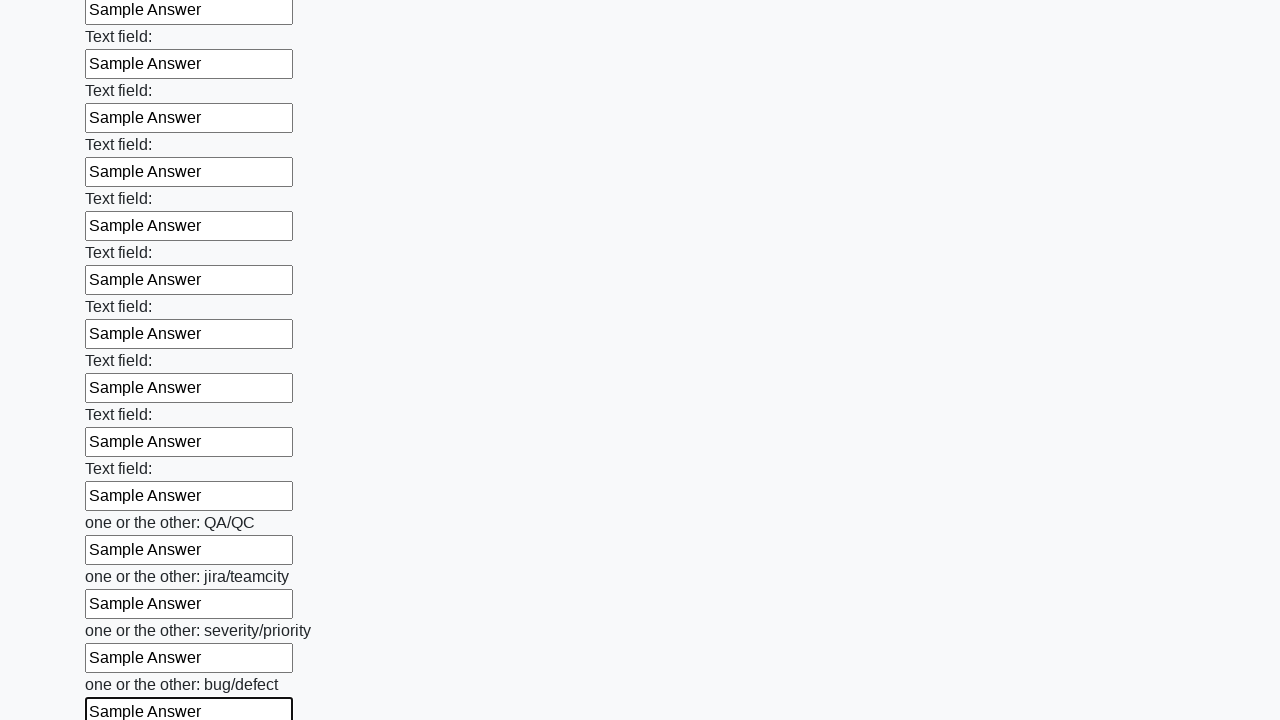

Filled text input field 92 of 100 with 'Sample Answer' on input[type='text'] >> nth=91
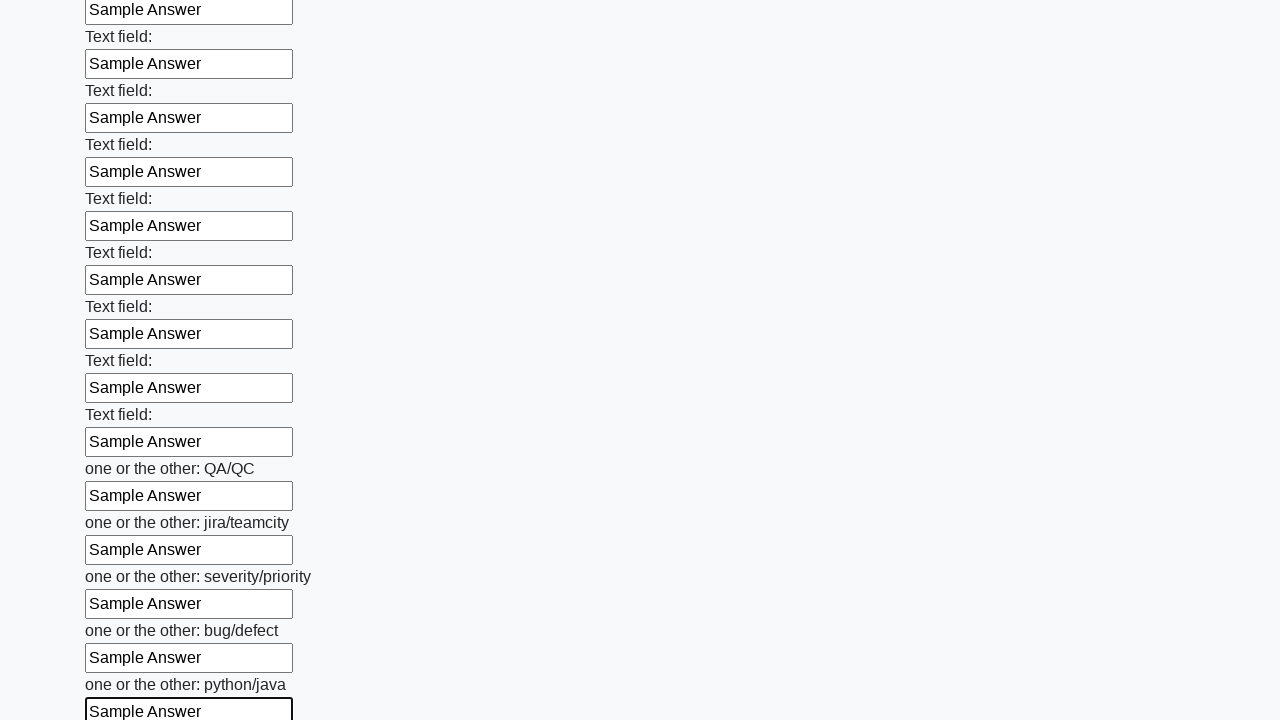

Filled text input field 93 of 100 with 'Sample Answer' on input[type='text'] >> nth=92
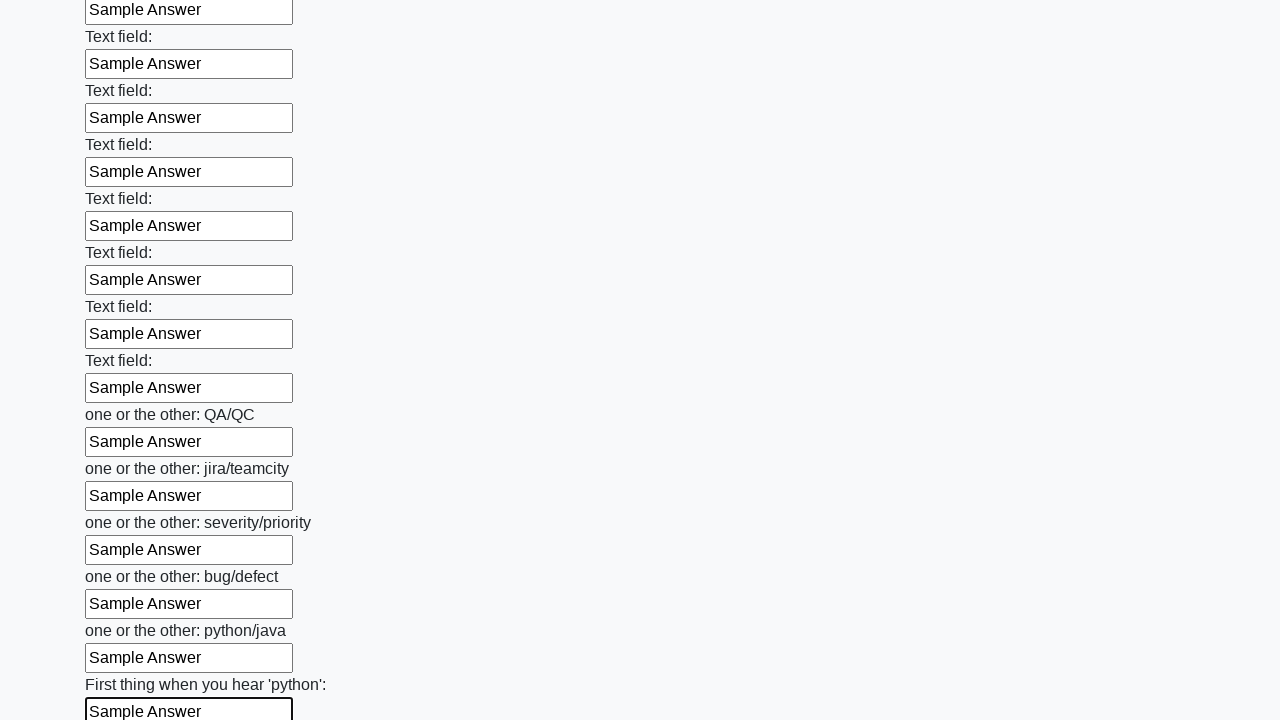

Filled text input field 94 of 100 with 'Sample Answer' on input[type='text'] >> nth=93
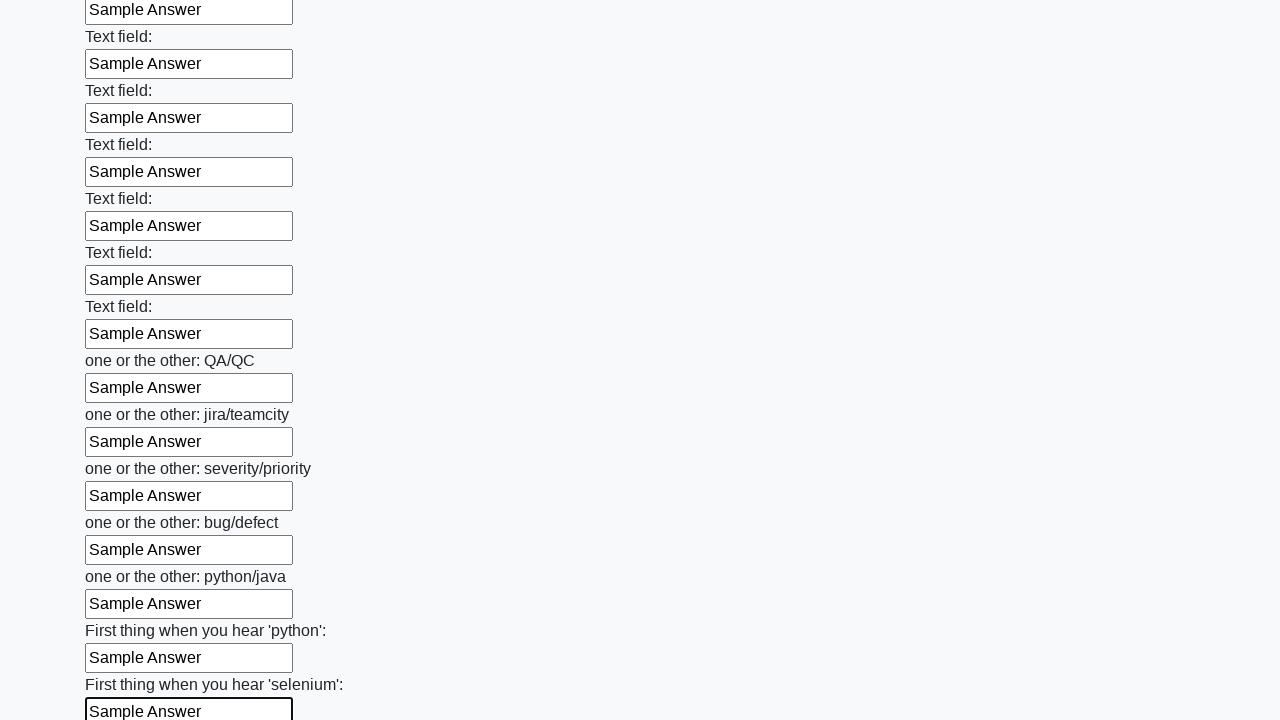

Filled text input field 95 of 100 with 'Sample Answer' on input[type='text'] >> nth=94
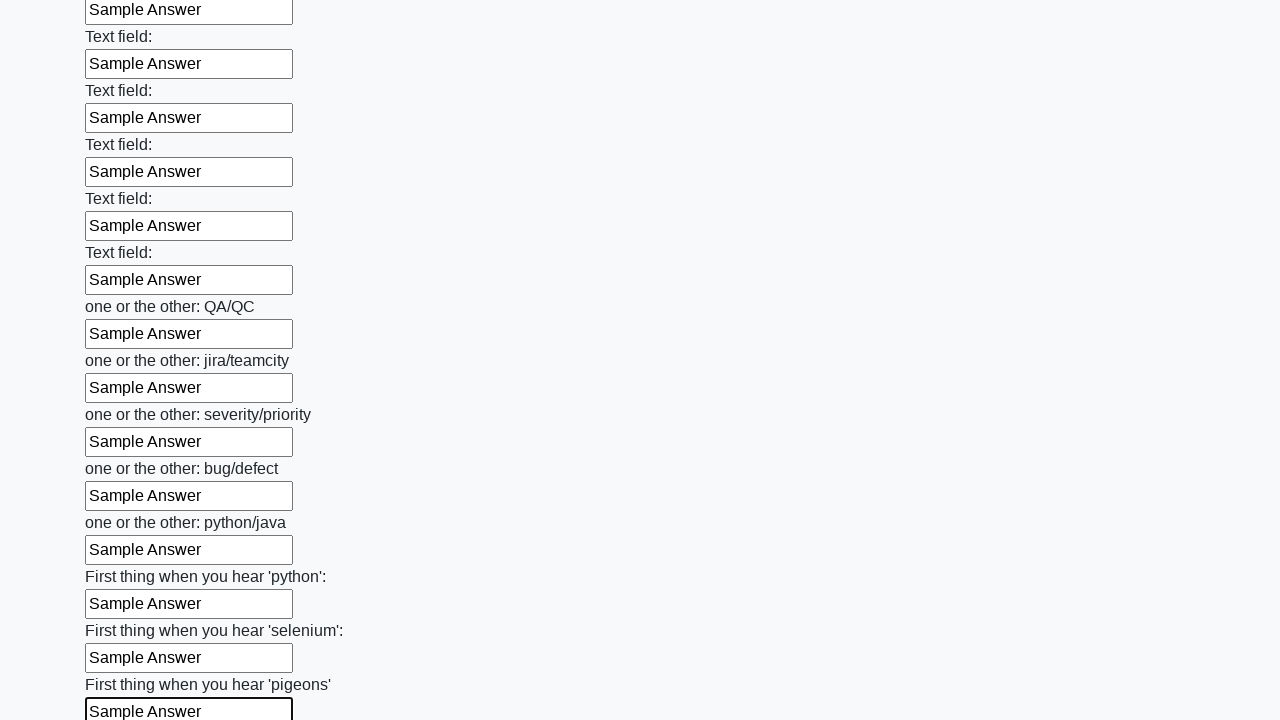

Filled text input field 96 of 100 with 'Sample Answer' on input[type='text'] >> nth=95
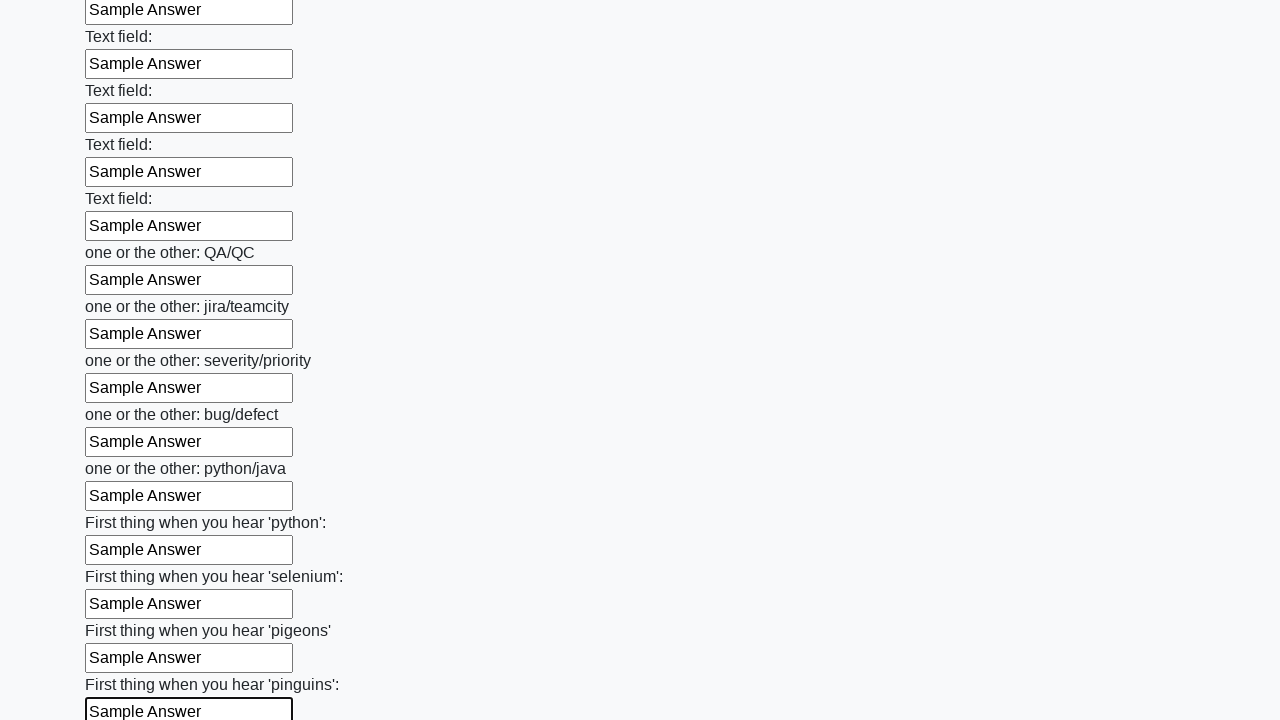

Filled text input field 97 of 100 with 'Sample Answer' on input[type='text'] >> nth=96
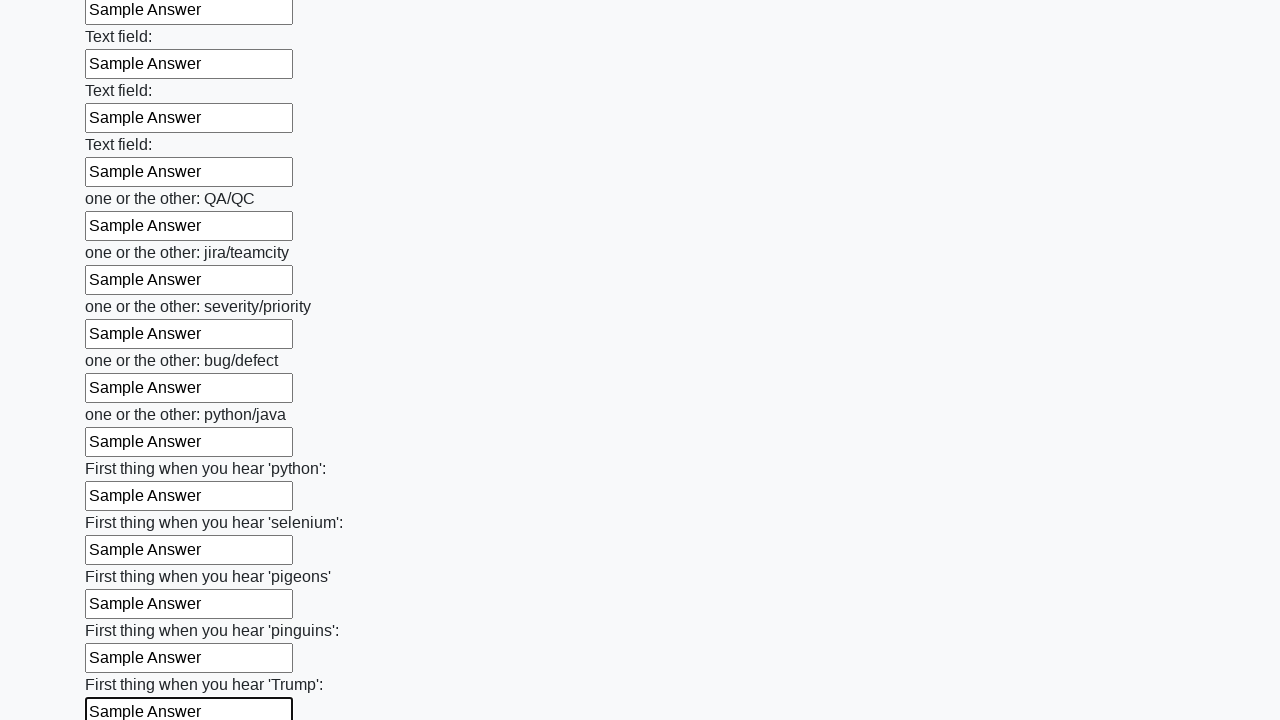

Filled text input field 98 of 100 with 'Sample Answer' on input[type='text'] >> nth=97
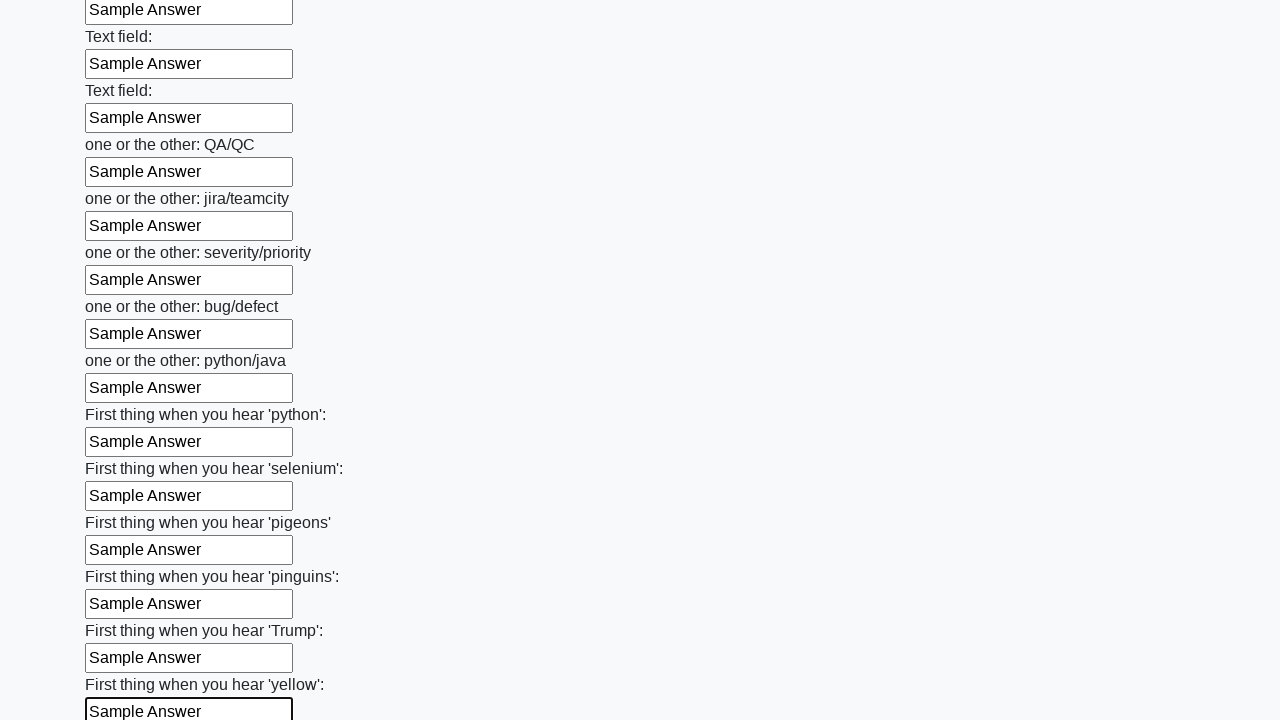

Filled text input field 99 of 100 with 'Sample Answer' on input[type='text'] >> nth=98
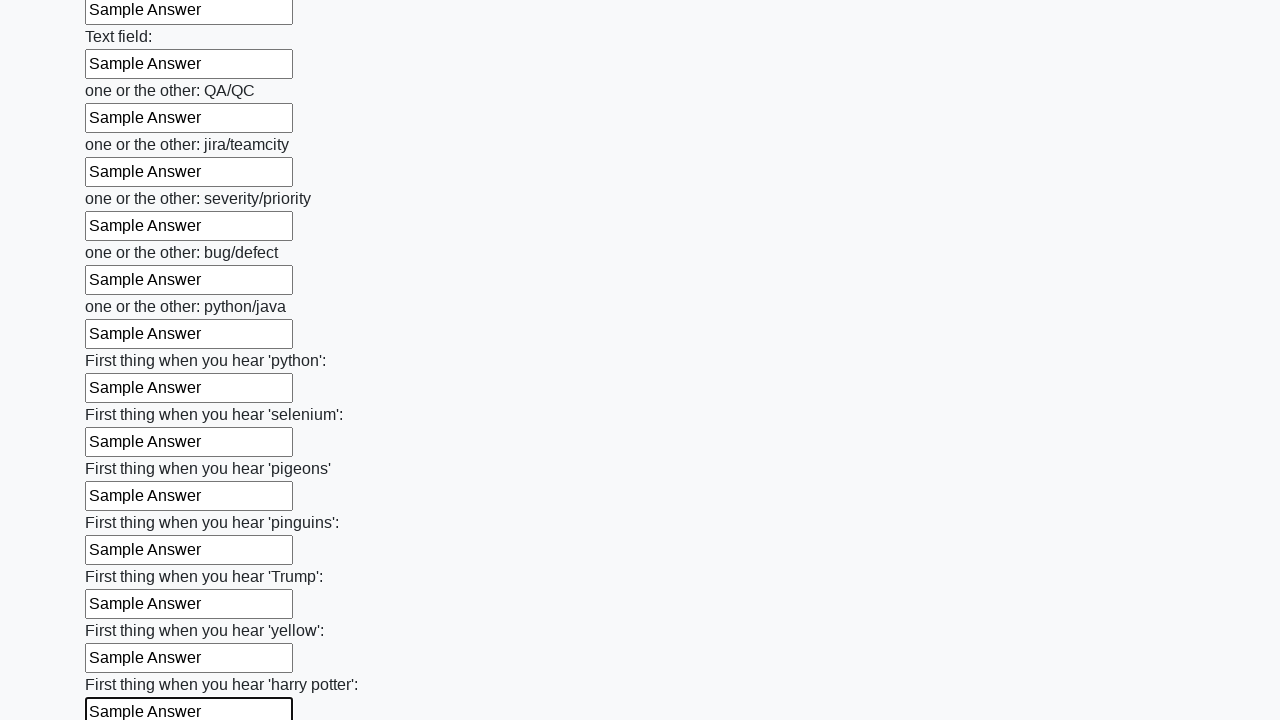

Filled text input field 100 of 100 with 'Sample Answer' on input[type='text'] >> nth=99
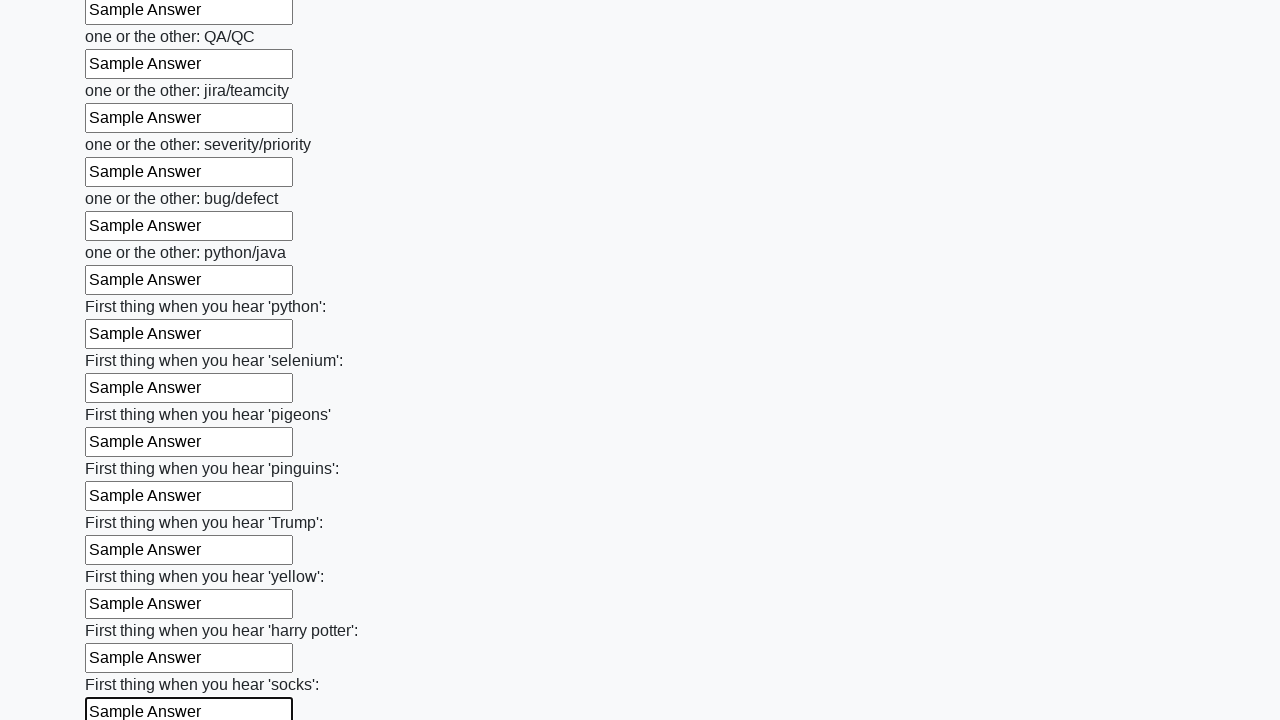

Clicked the submit button to submit the form at (123, 611) on button.btn
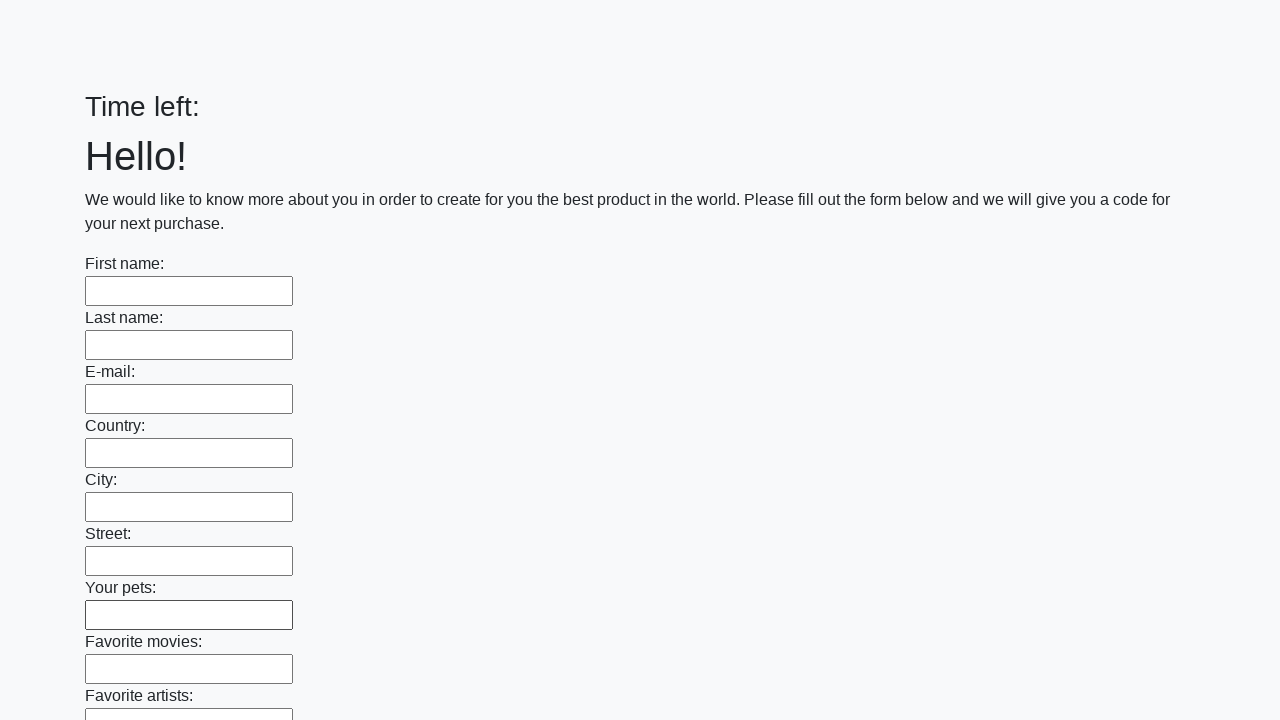

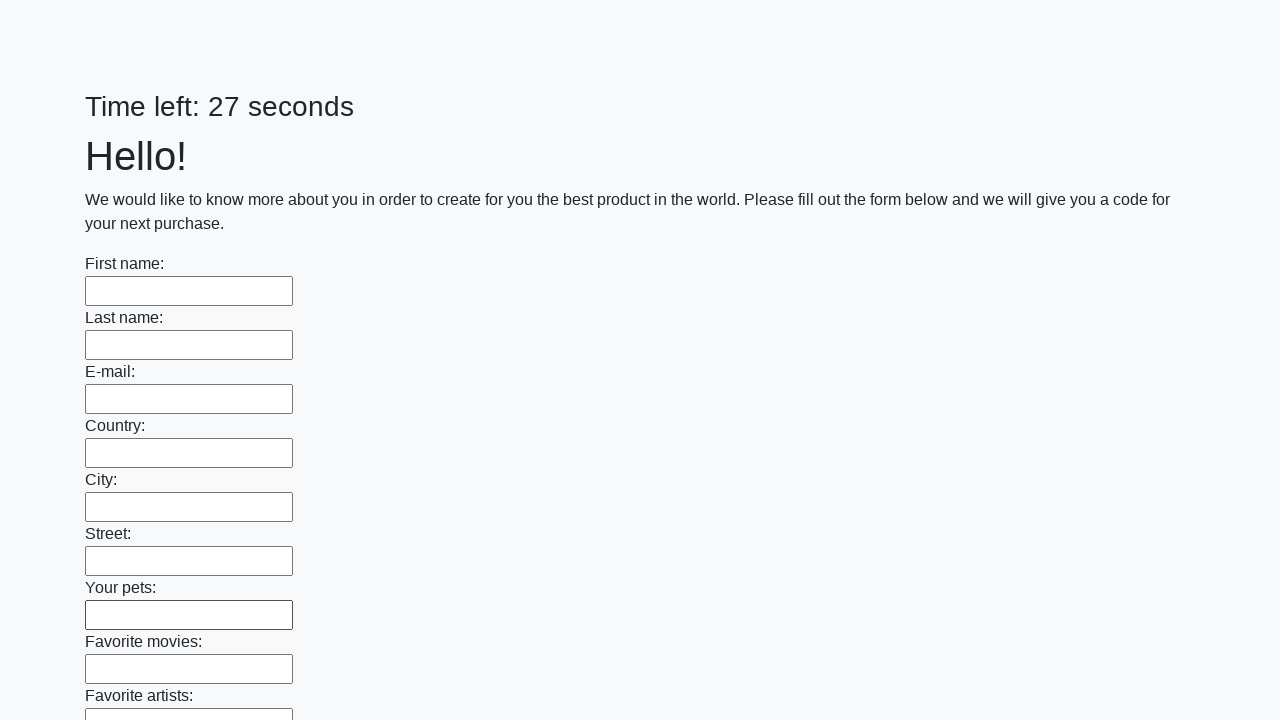